Tests multiple annotation and viewer links on the Brain Portal by clicking each link, verifying it opens in a new tab, then closing the tab and returning to the main page.

Starting URL: https://brainportal.humanbrain.in/

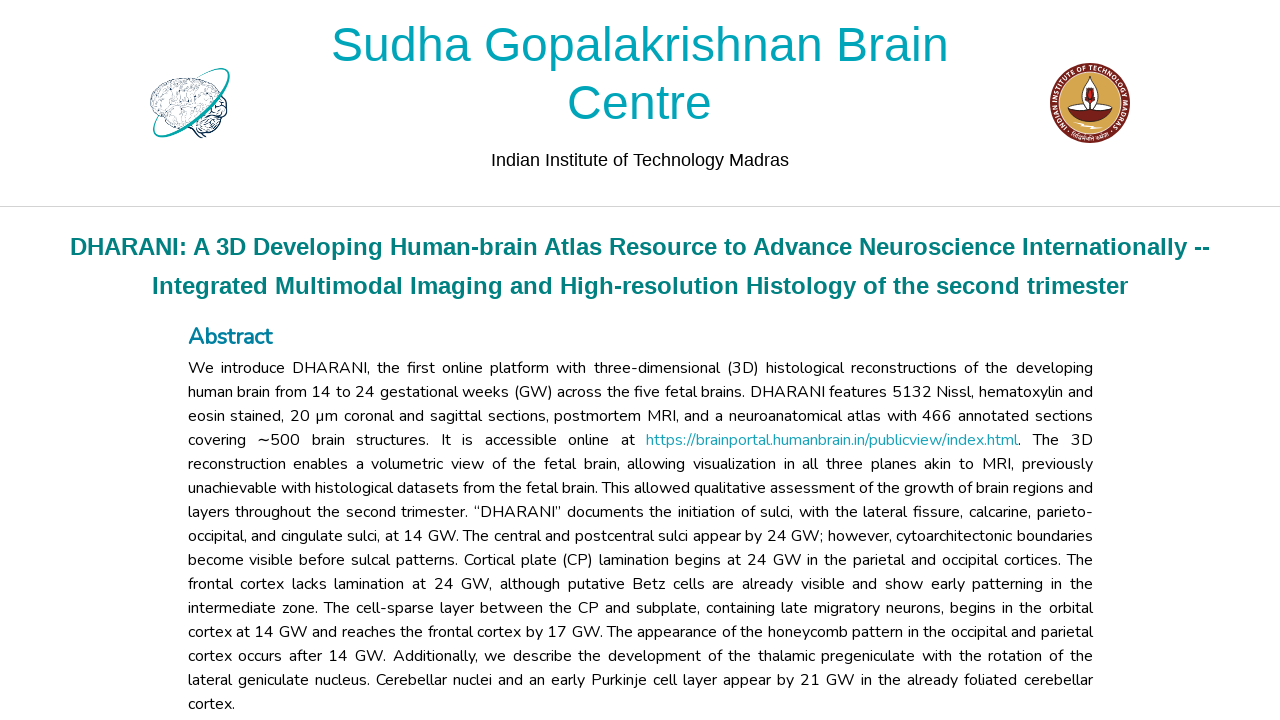

Waited for page to load with domcontentloaded state
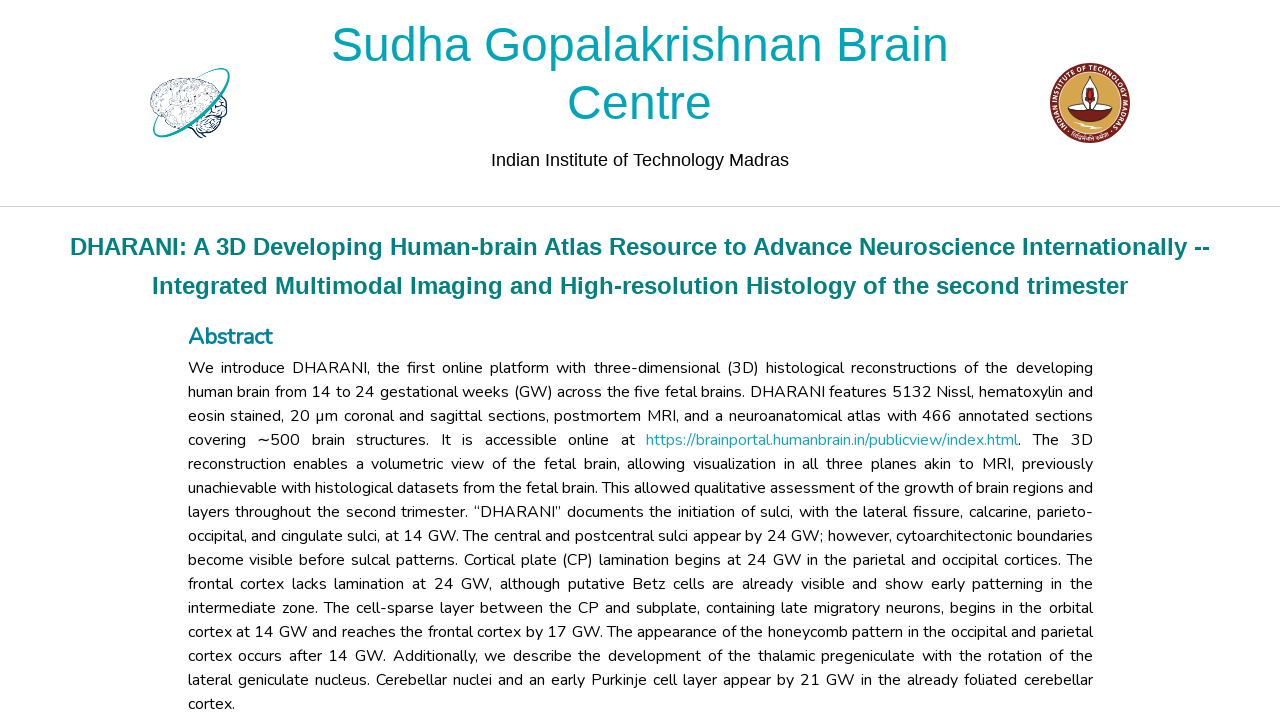

Waited for link with selector 'a[href='/code/2dviewer/annotation/public?data=0']' to be visible
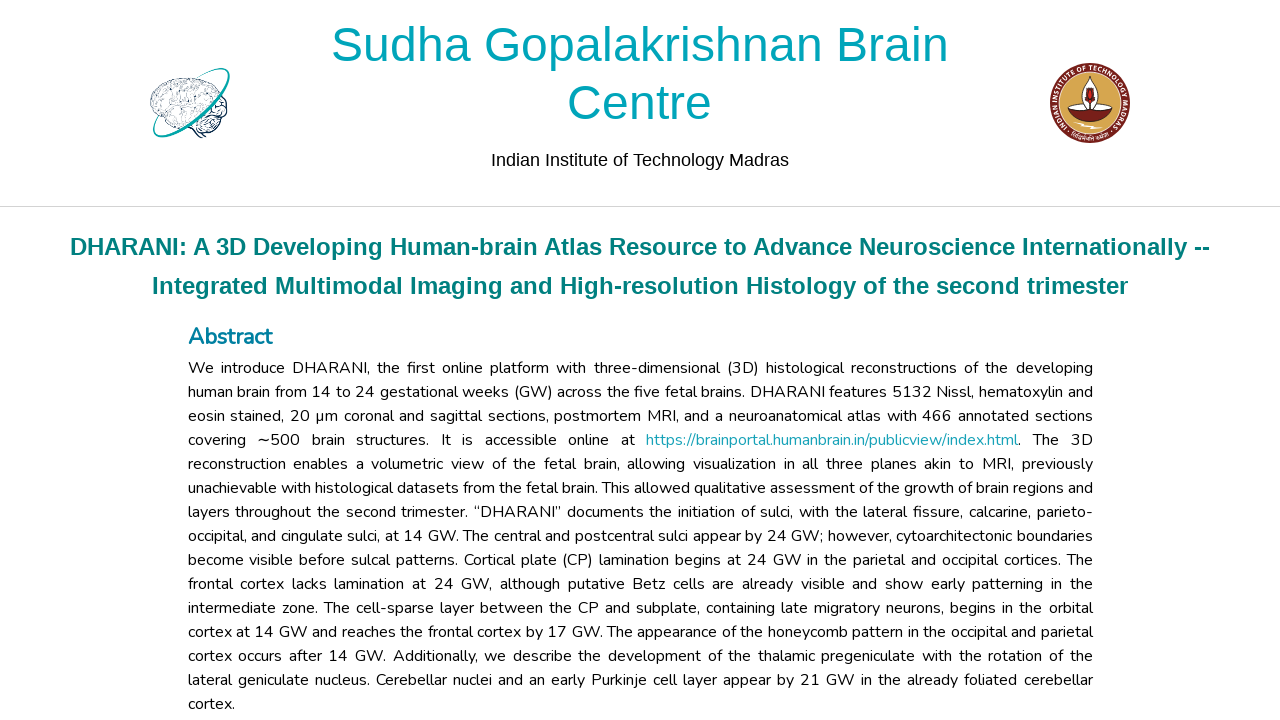

Clicked link with selector 'a[href='/code/2dviewer/annotation/public?data=0']' and detected new page opening at (718, 360) on a[href='/code/2dviewer/annotation/public?data=0'] >> nth=0
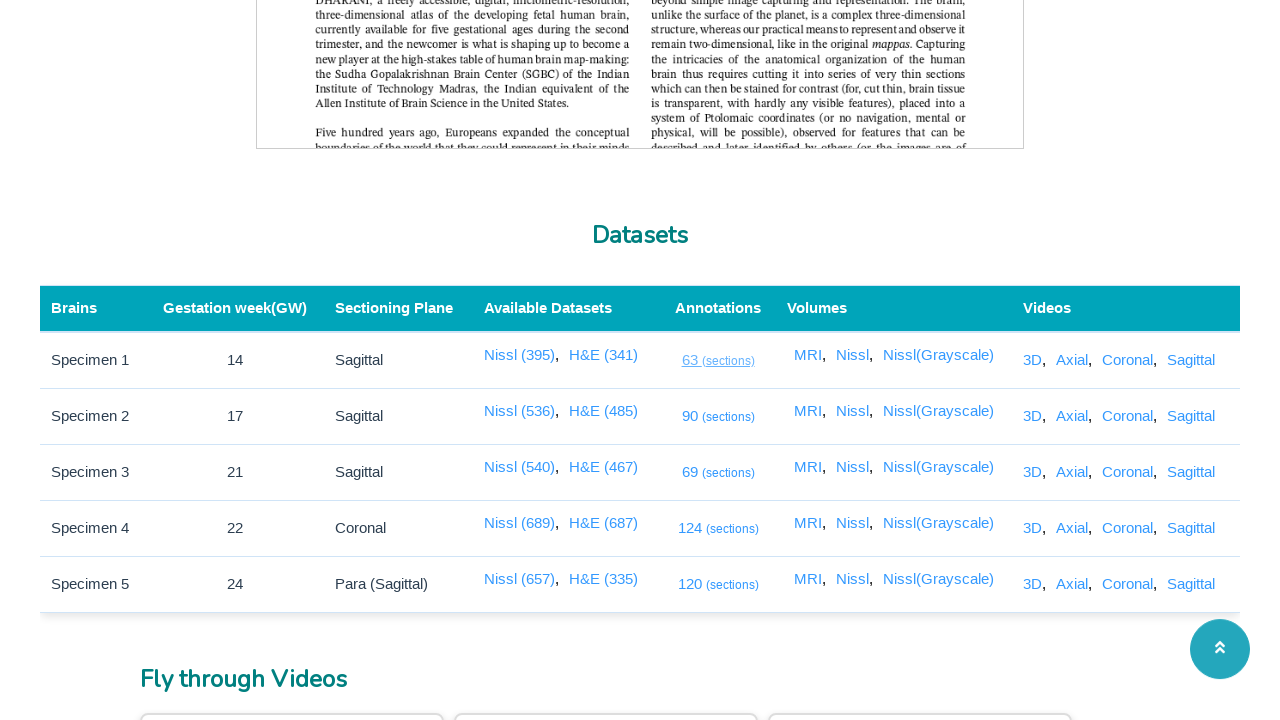

New page loaded with domcontentloaded state
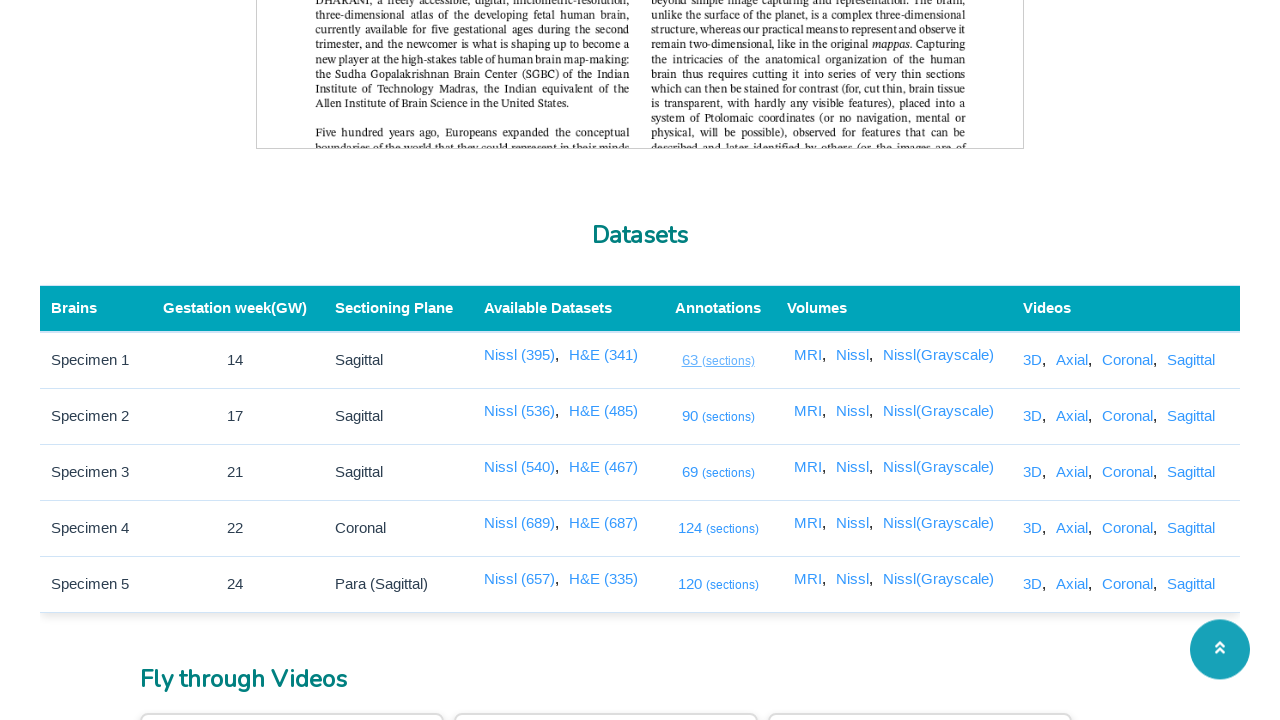

Closed new page and returned to main Brain Portal page
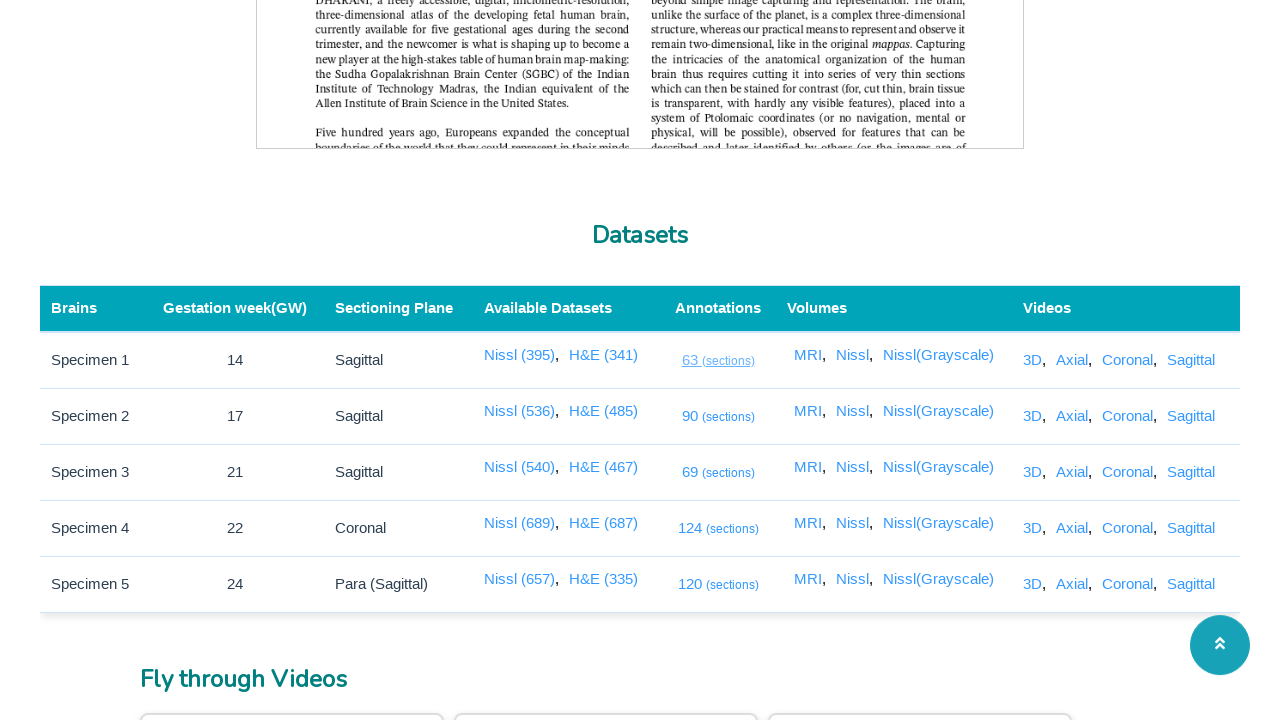

Waited for link with selector 'a[href='/code/2dviewer/annotation/public?data=1']' to be visible
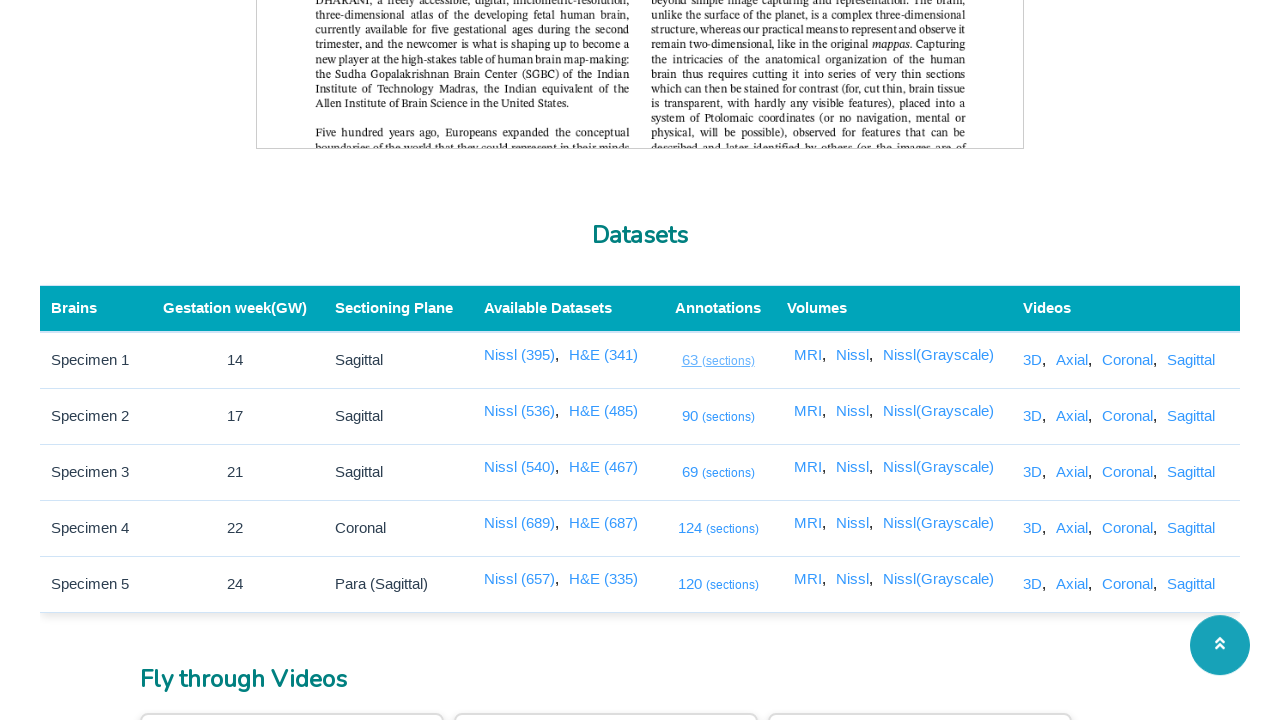

Clicked link with selector 'a[href='/code/2dviewer/annotation/public?data=1']' and detected new page opening at (718, 416) on a[href='/code/2dviewer/annotation/public?data=1'] >> nth=0
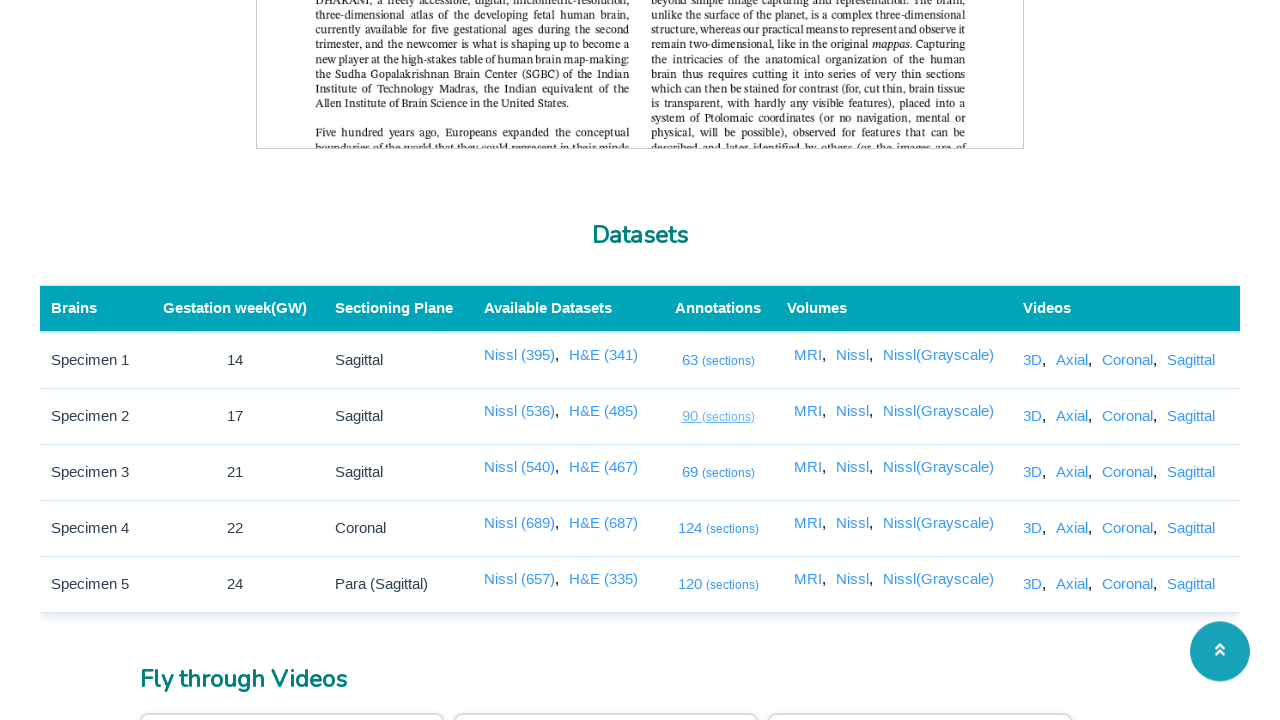

New page loaded with domcontentloaded state
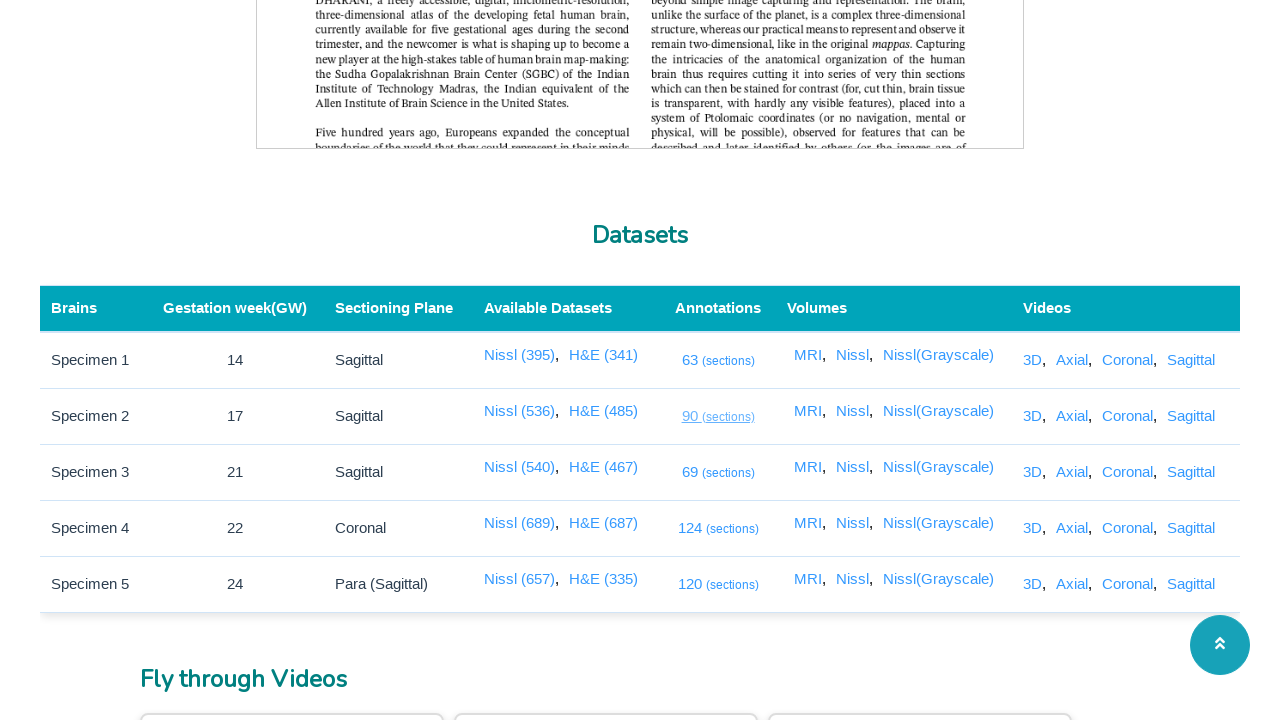

Closed new page and returned to main Brain Portal page
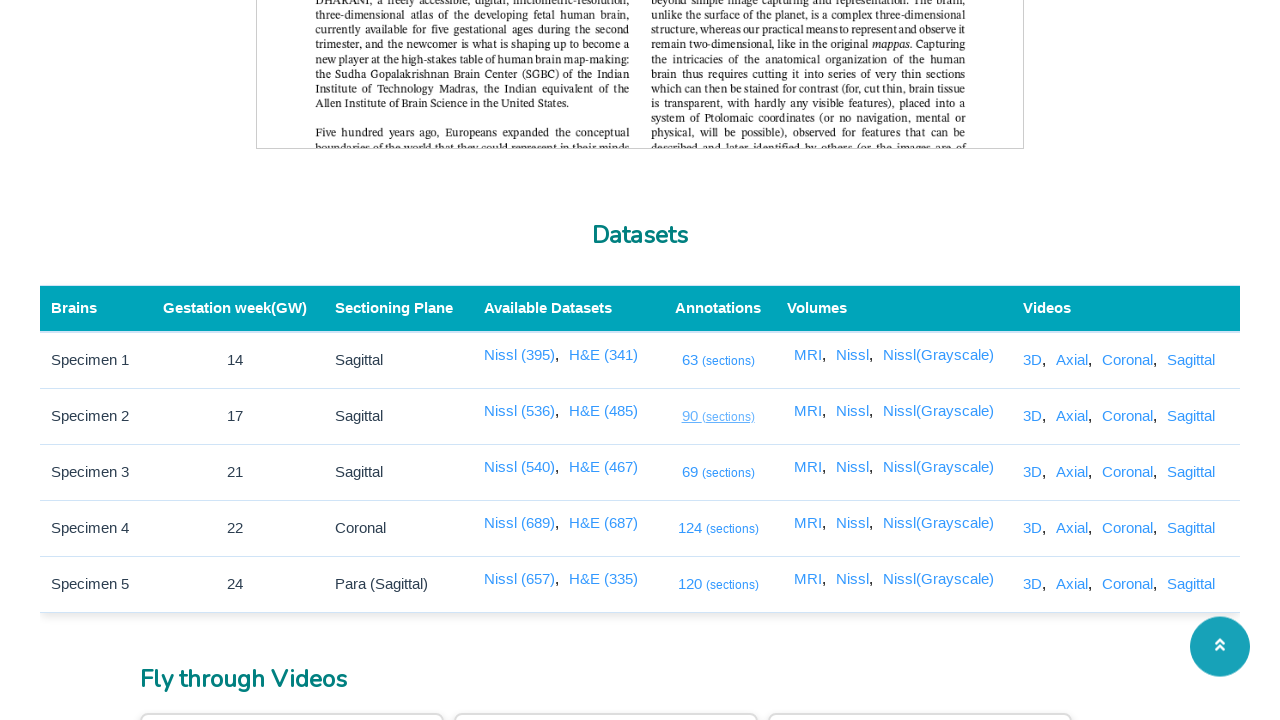

Waited for link with selector 'a[href='/code/2dviewer/annotation/public?data=2']' to be visible
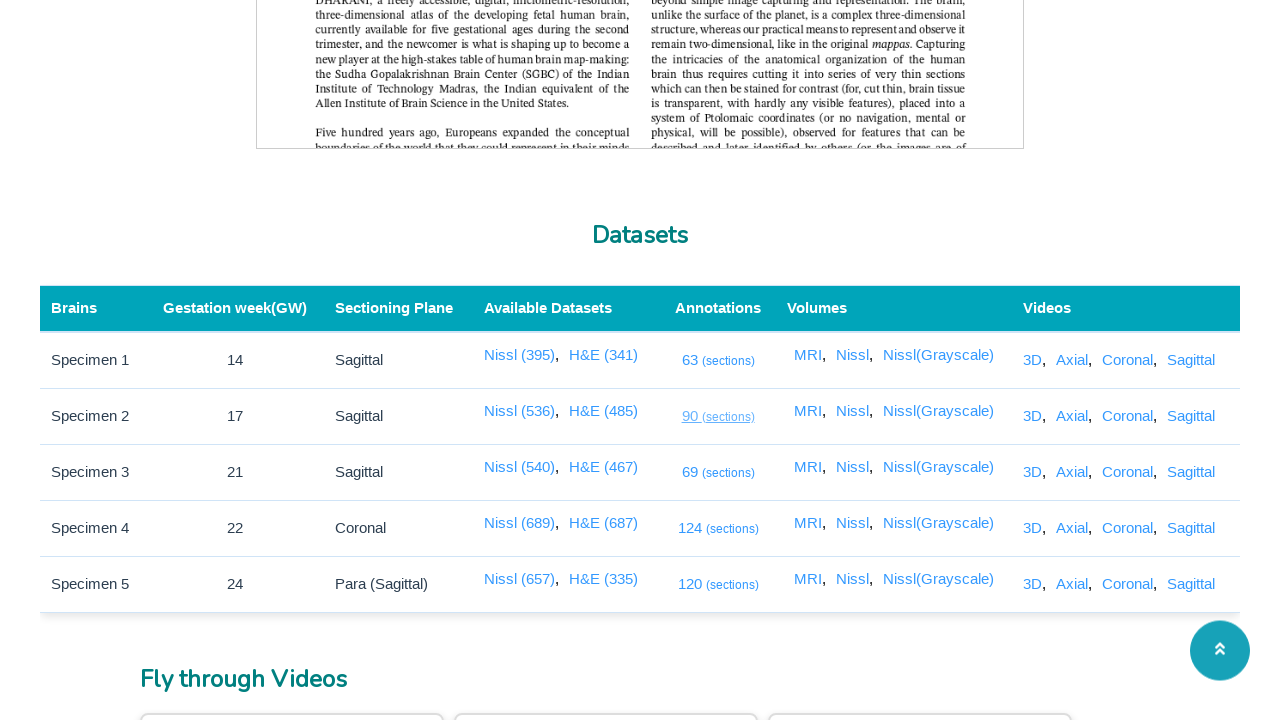

Clicked link with selector 'a[href='/code/2dviewer/annotation/public?data=2']' and detected new page opening at (718, 472) on a[href='/code/2dviewer/annotation/public?data=2'] >> nth=0
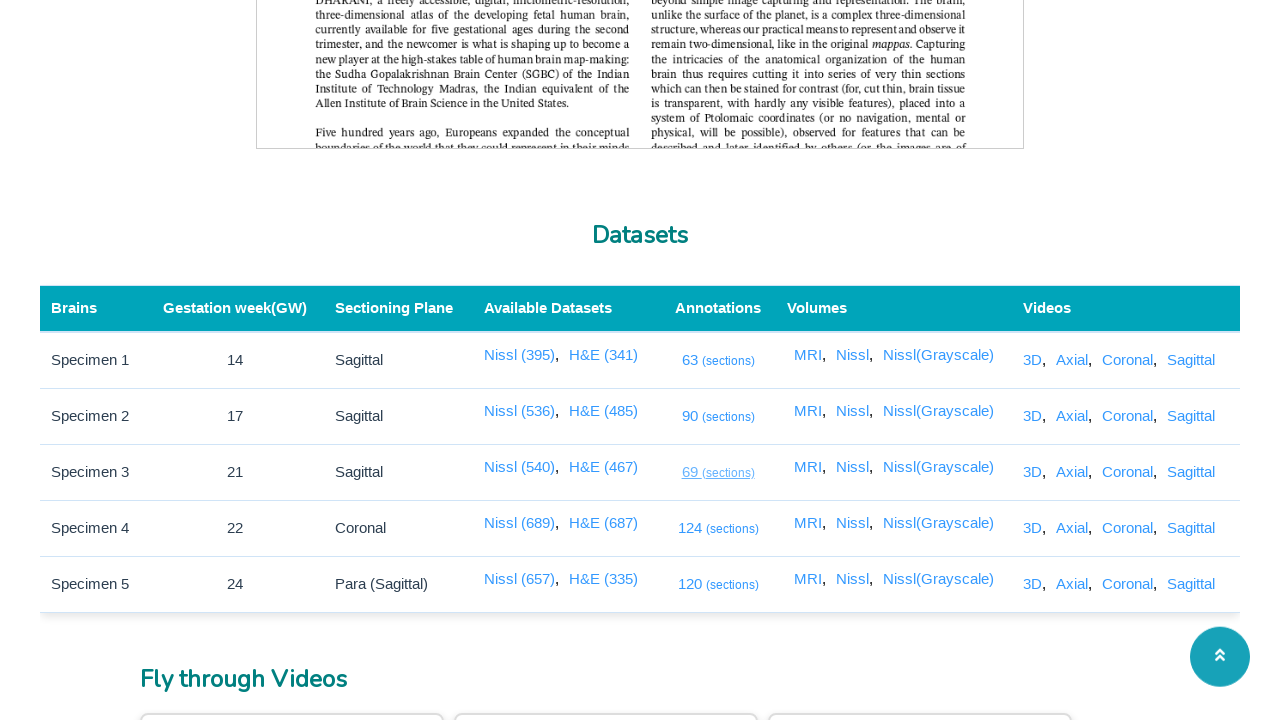

New page loaded with domcontentloaded state
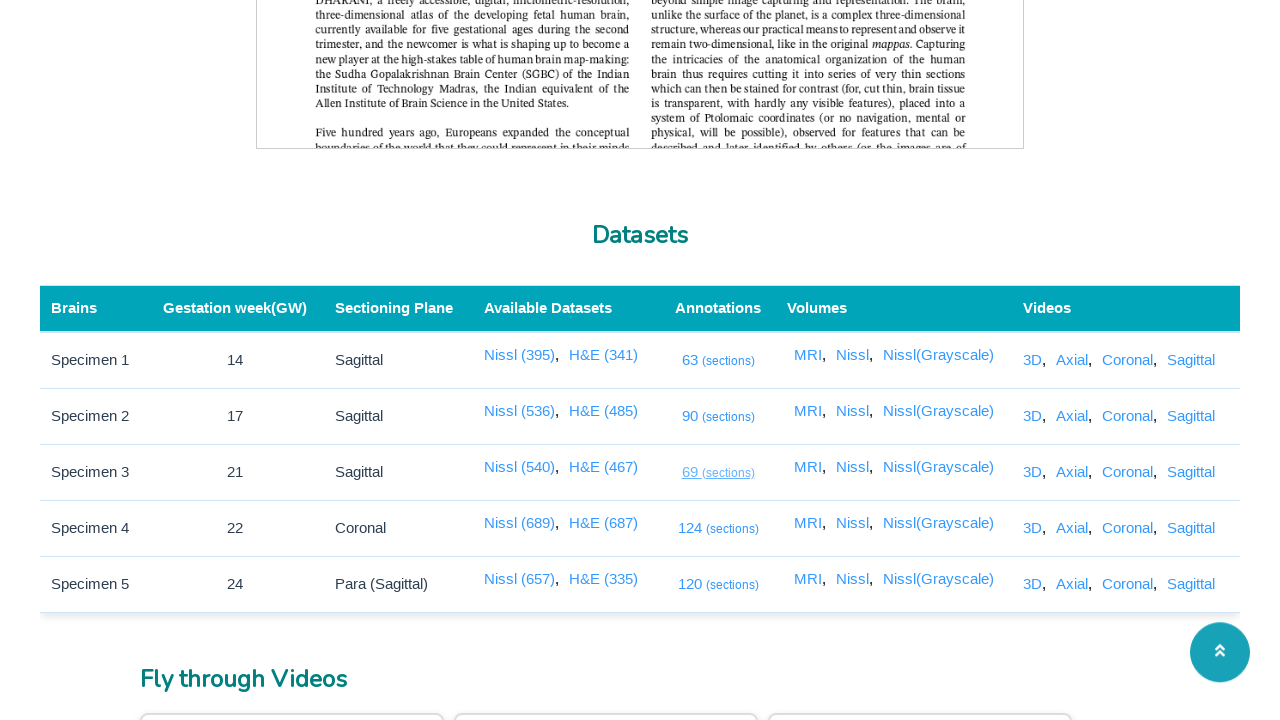

Closed new page and returned to main Brain Portal page
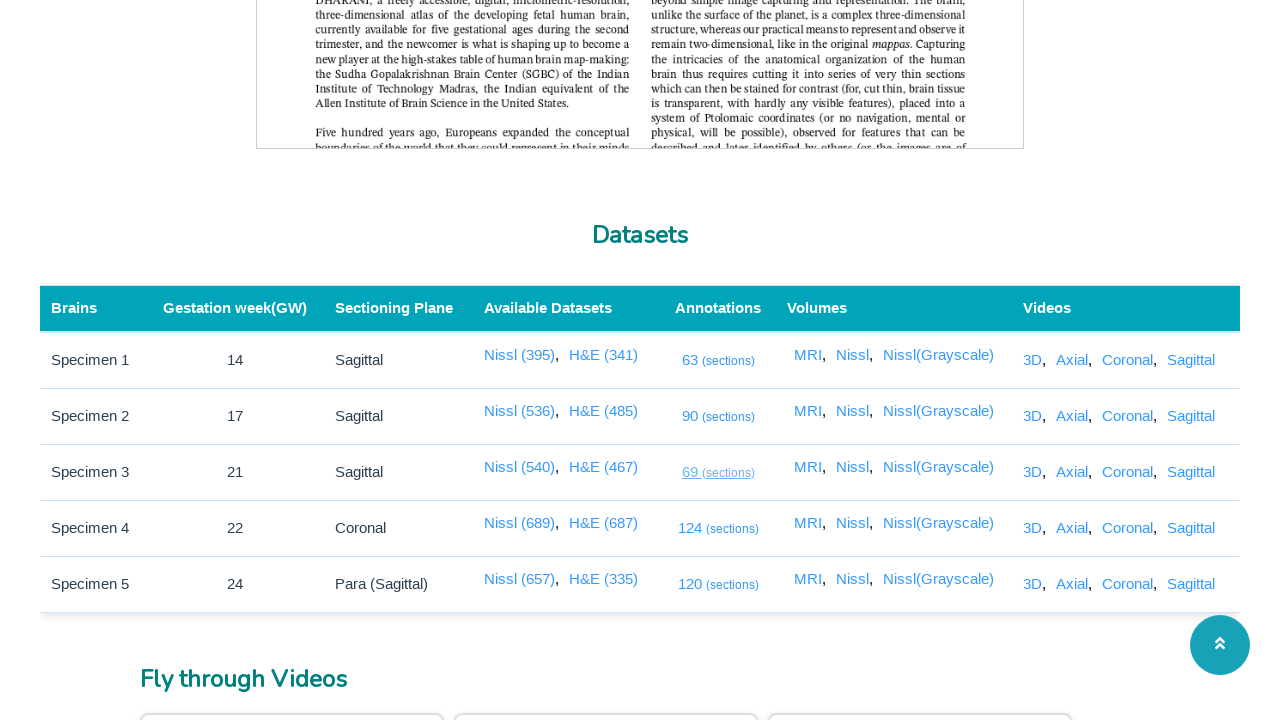

Waited for link with selector 'a[href='/code/2dviewer/annotation/public?data=3']' to be visible
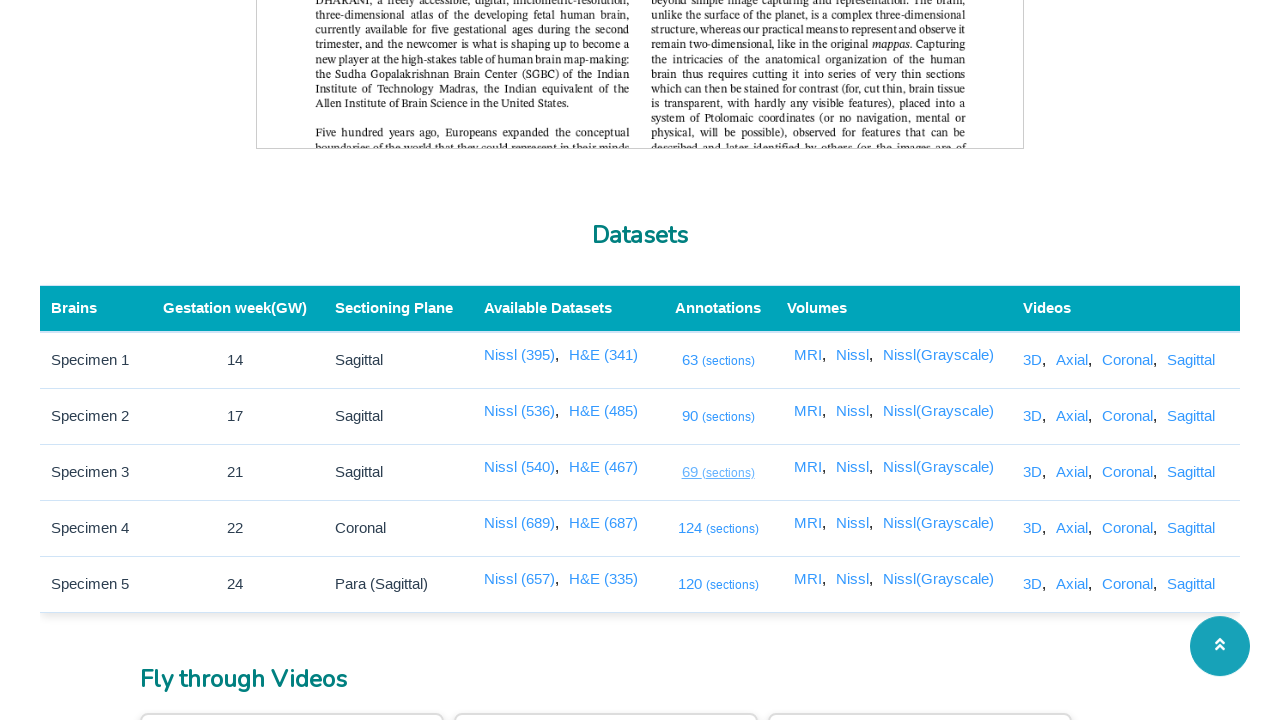

Clicked link with selector 'a[href='/code/2dviewer/annotation/public?data=3']' and detected new page opening at (718, 528) on a[href='/code/2dviewer/annotation/public?data=3'] >> nth=0
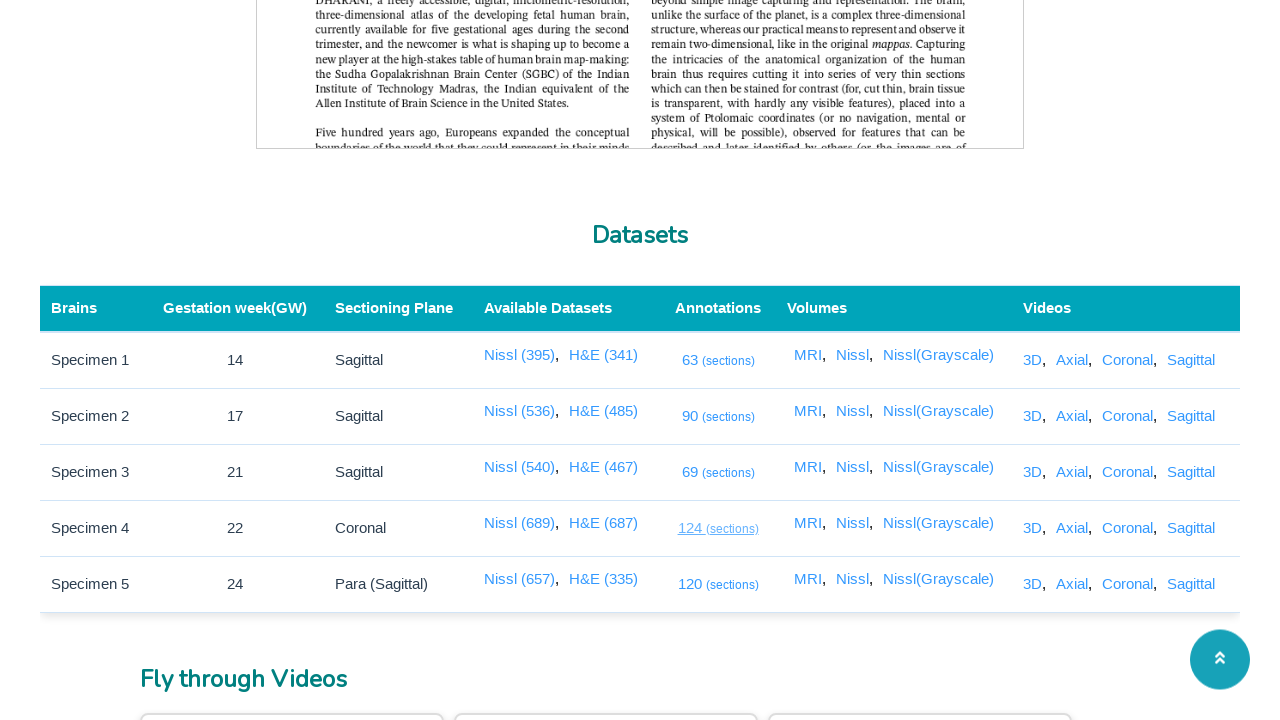

New page loaded with domcontentloaded state
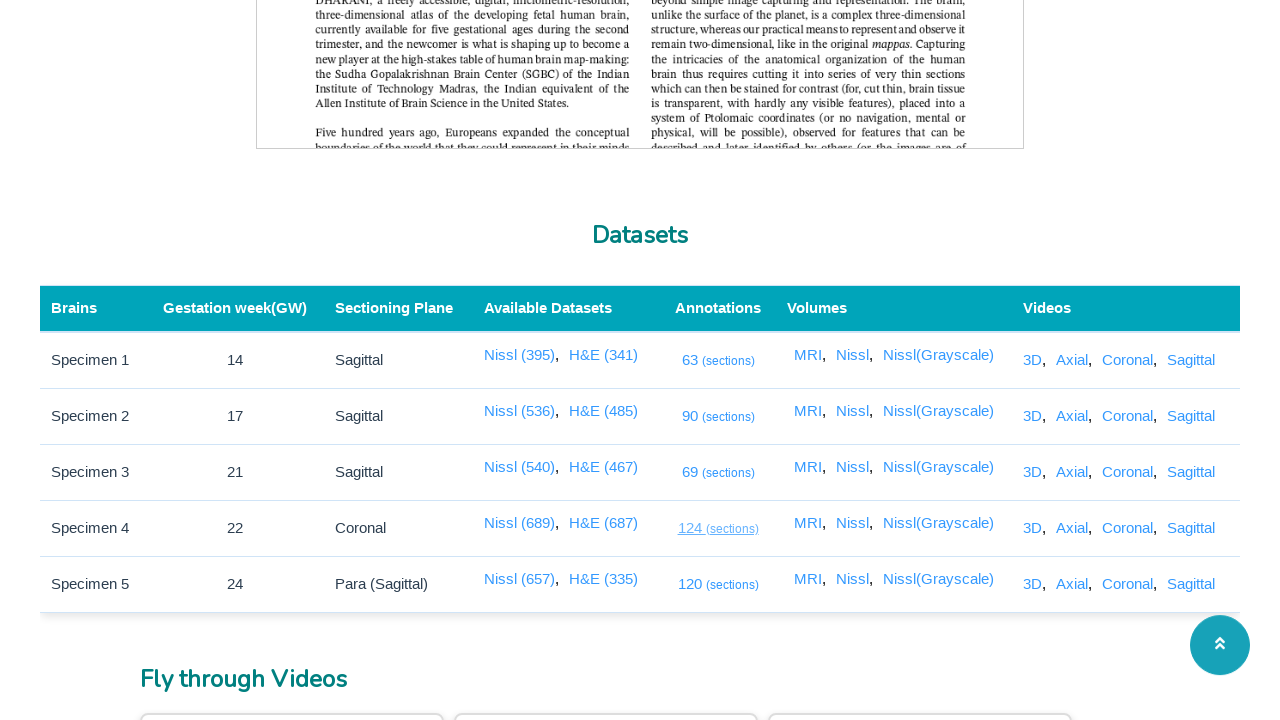

Closed new page and returned to main Brain Portal page
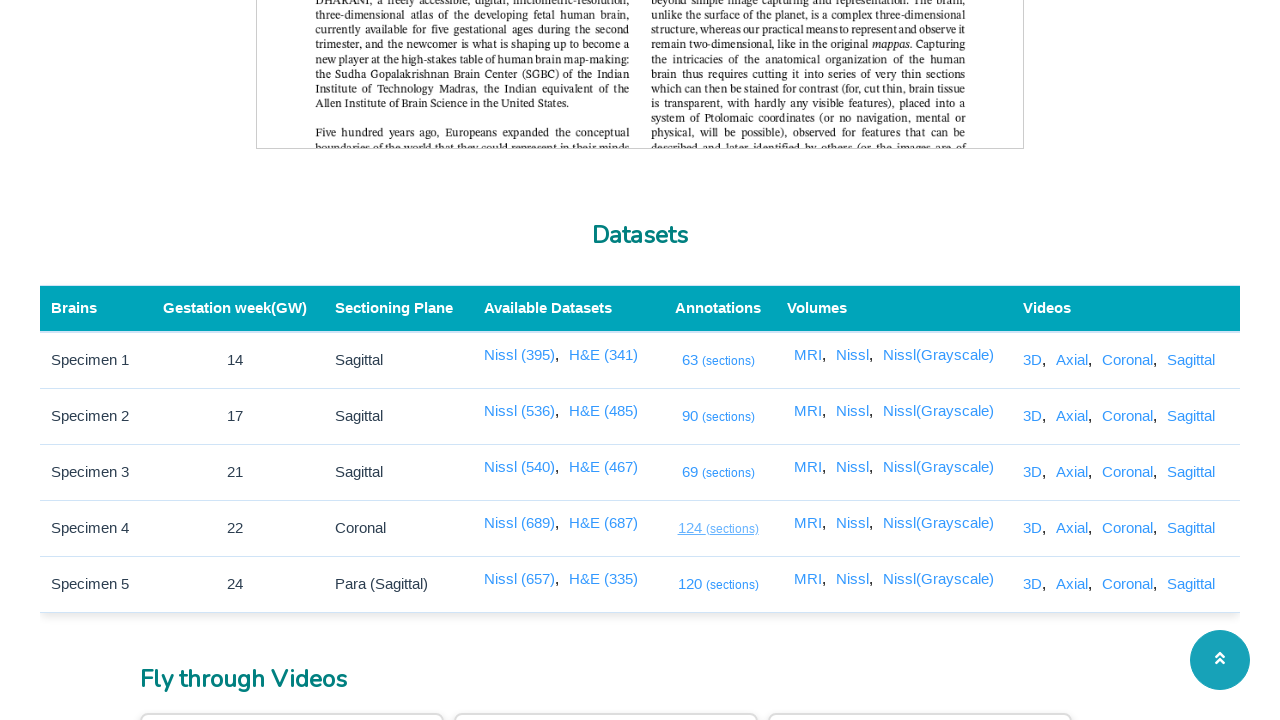

Waited for link with selector 'a[href='/code/2dviewer/annotation/public?data=4']' to be visible
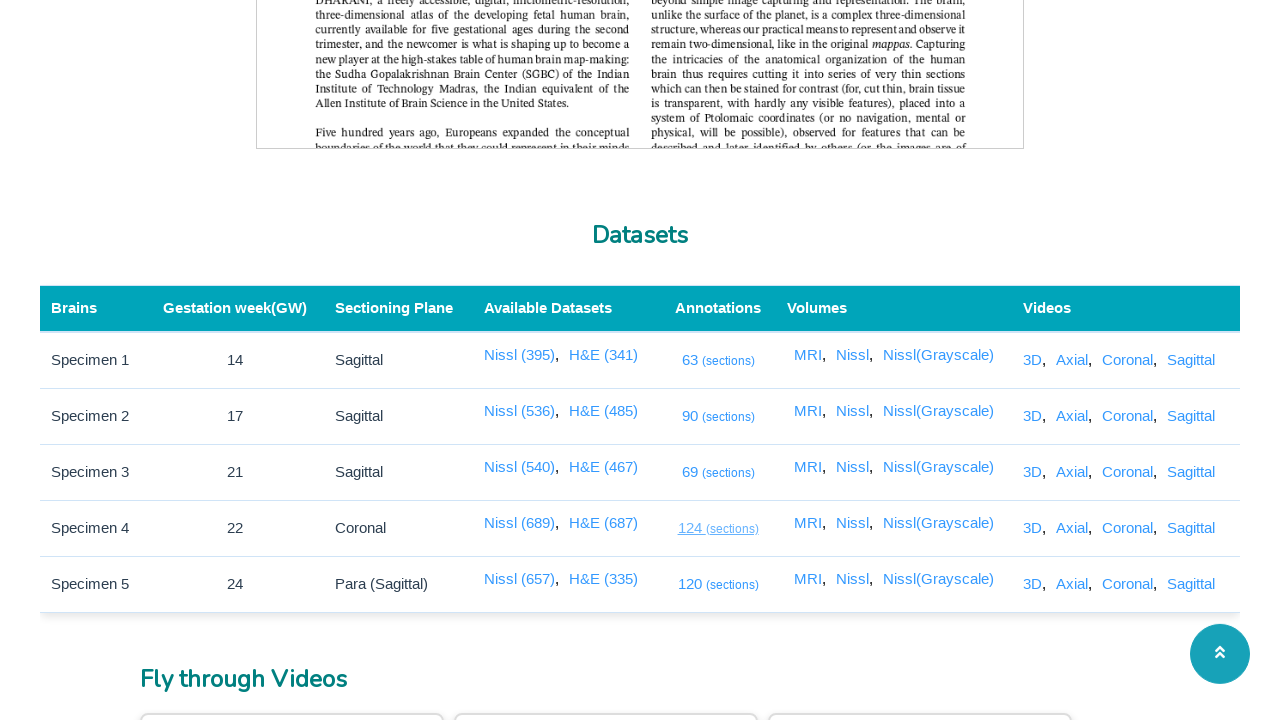

Clicked link with selector 'a[href='/code/2dviewer/annotation/public?data=4']' and detected new page opening at (718, 584) on a[href='/code/2dviewer/annotation/public?data=4'] >> nth=0
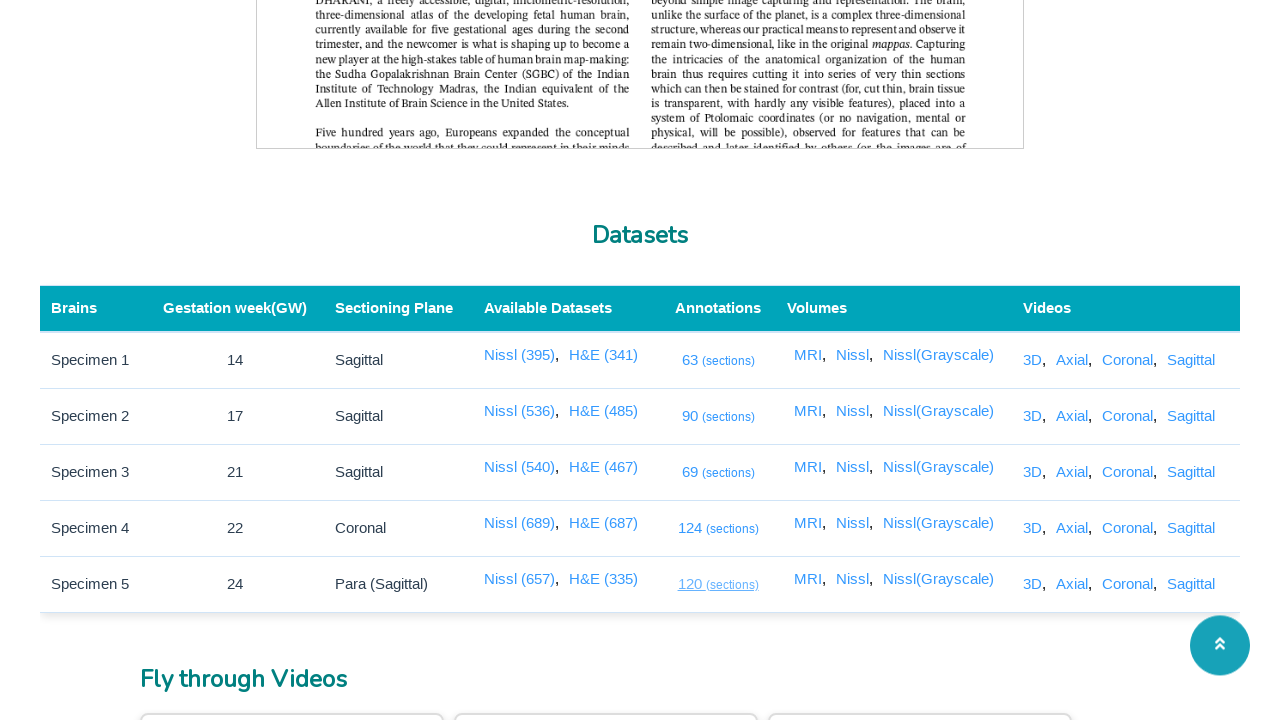

New page loaded with domcontentloaded state
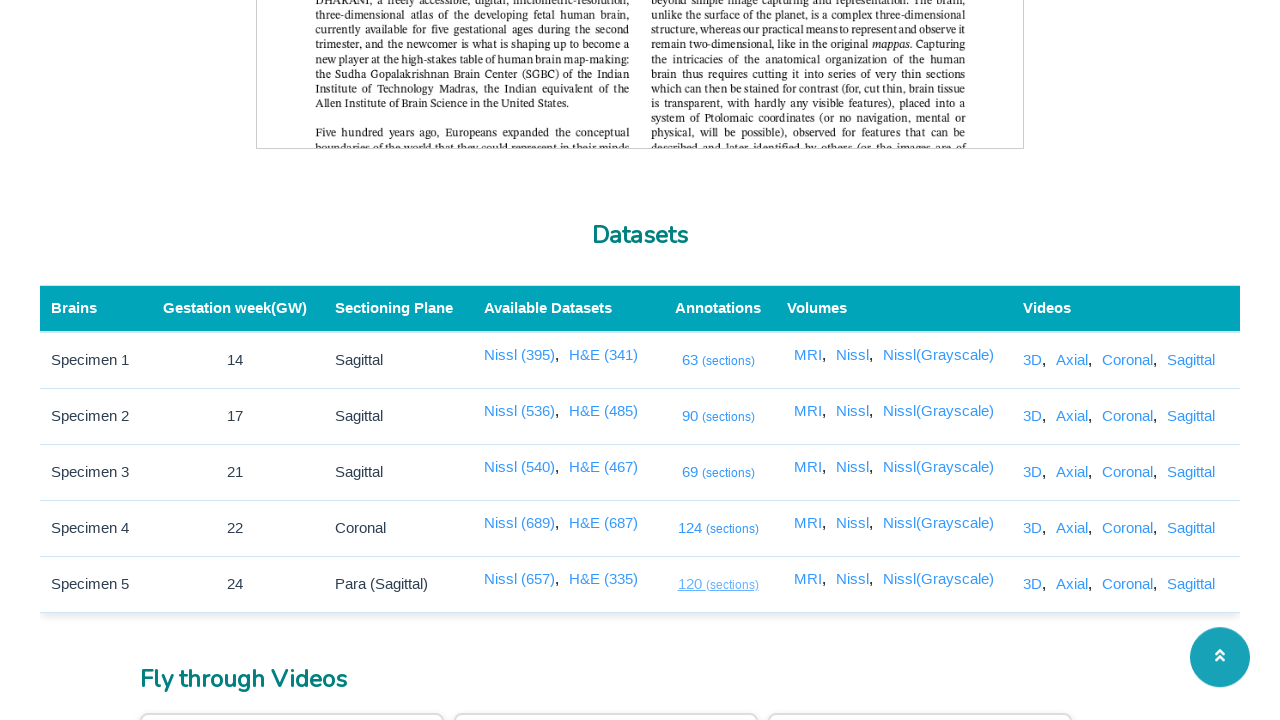

Closed new page and returned to main Brain Portal page
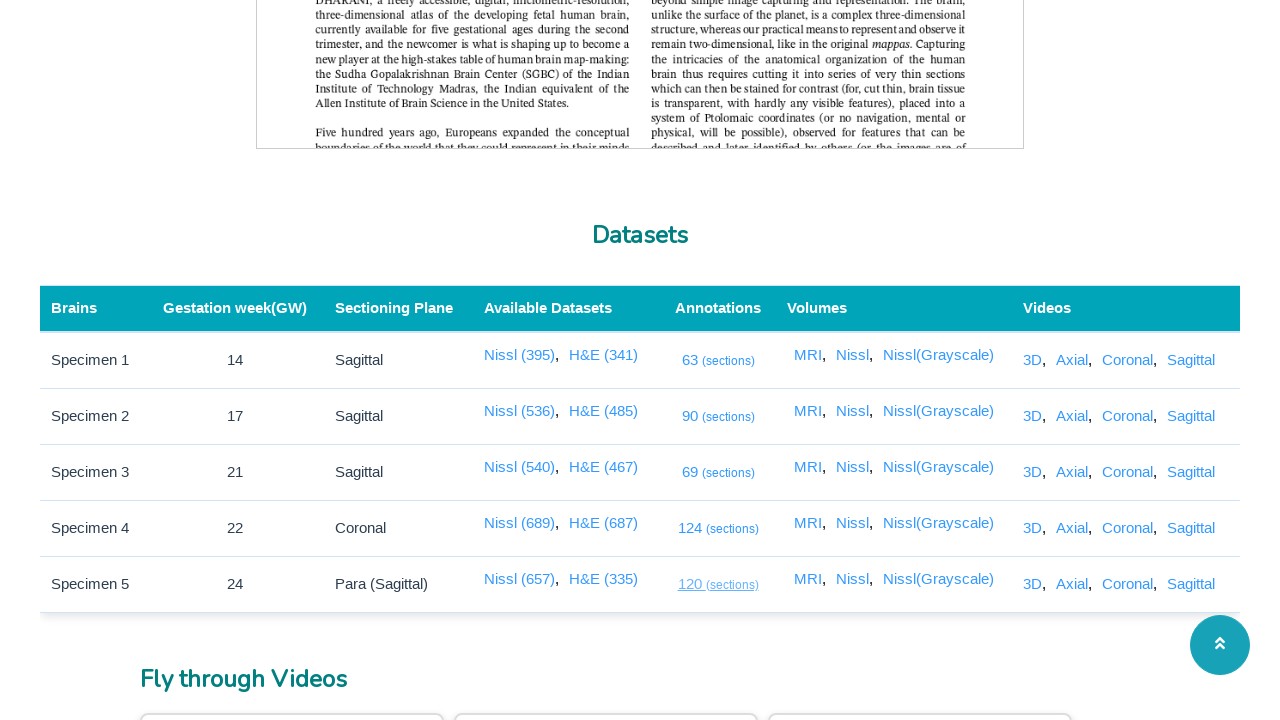

Waited for link with selector 'a[href='/3dviewer/index.html?data=0&view=mri']' to be visible
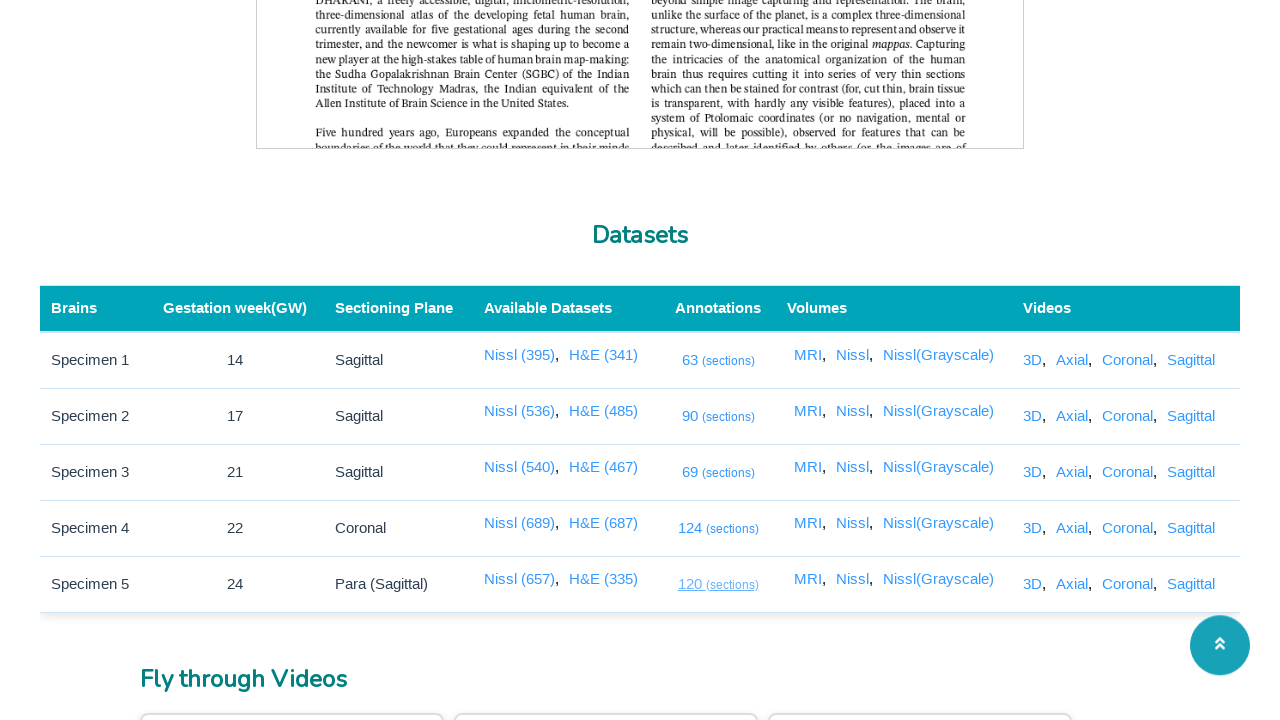

Clicked link with selector 'a[href='/3dviewer/index.html?data=0&view=mri']' and detected new page opening at (810, 355) on a[href='/3dviewer/index.html?data=0&view=mri'] >> nth=0
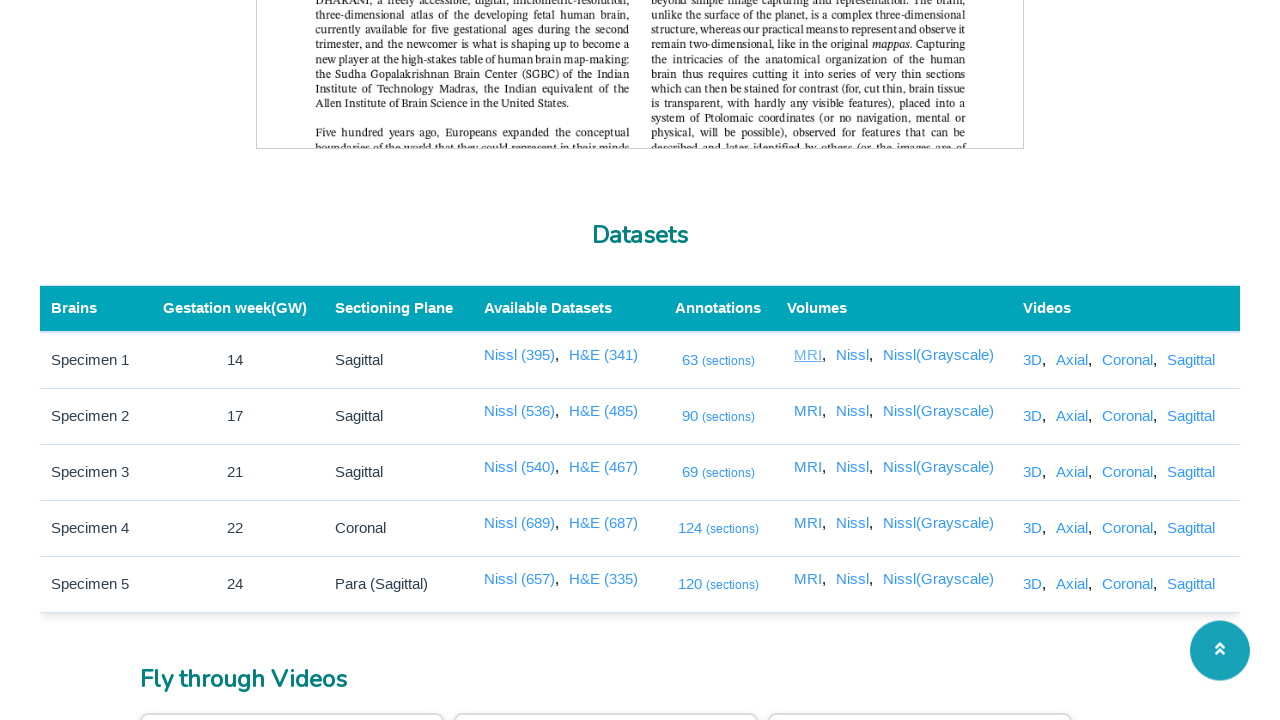

New page loaded with domcontentloaded state
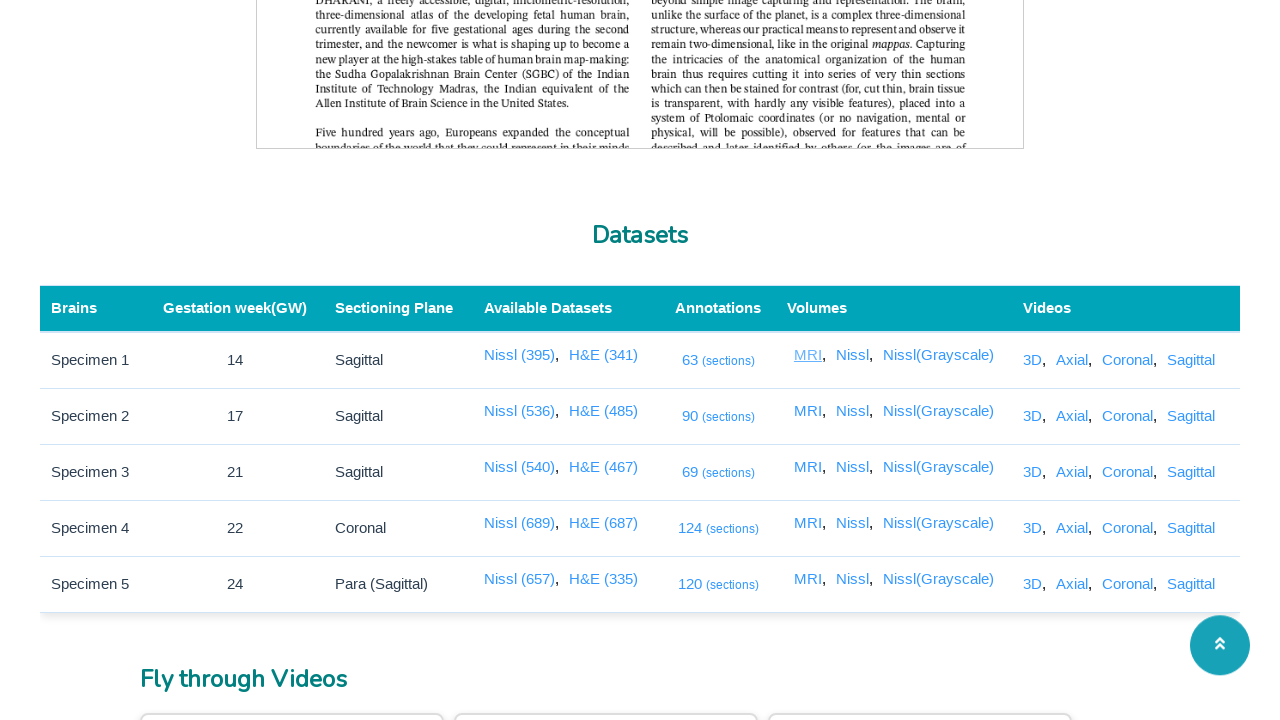

Closed new page and returned to main Brain Portal page
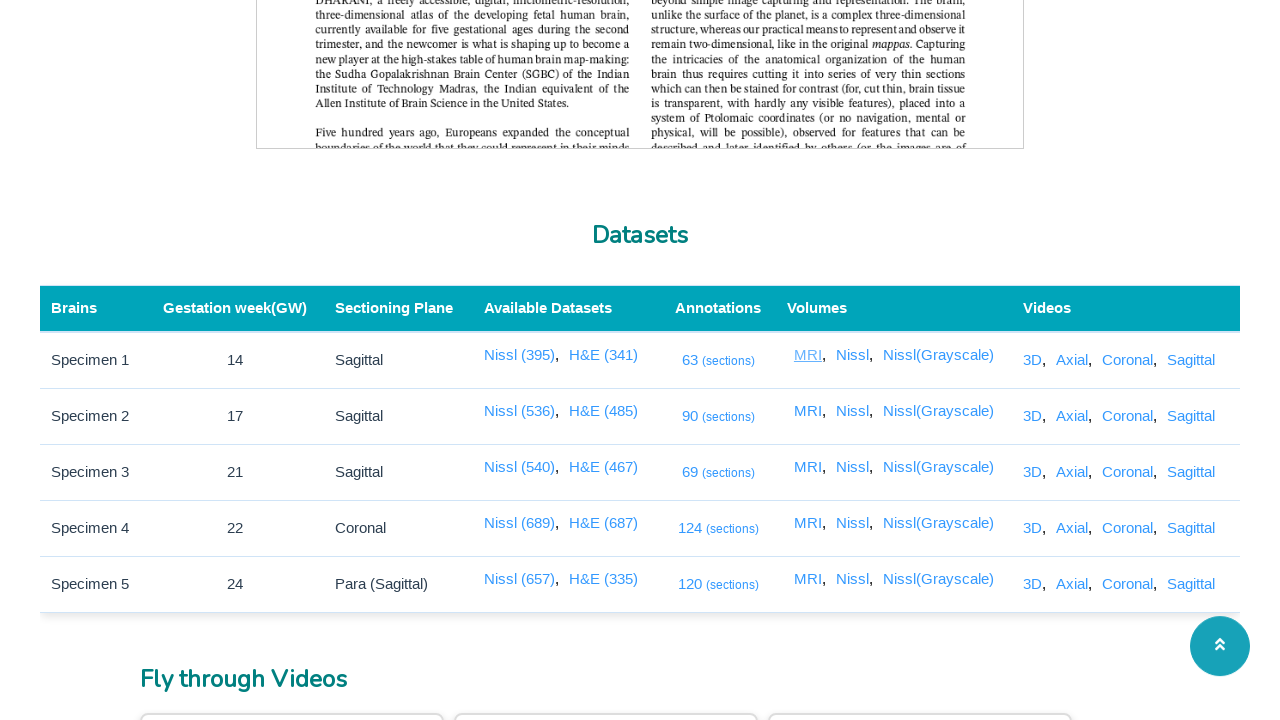

Waited for link with selector 'a[href='/3dviewer/index.html?data=1&view=mri']' to be visible
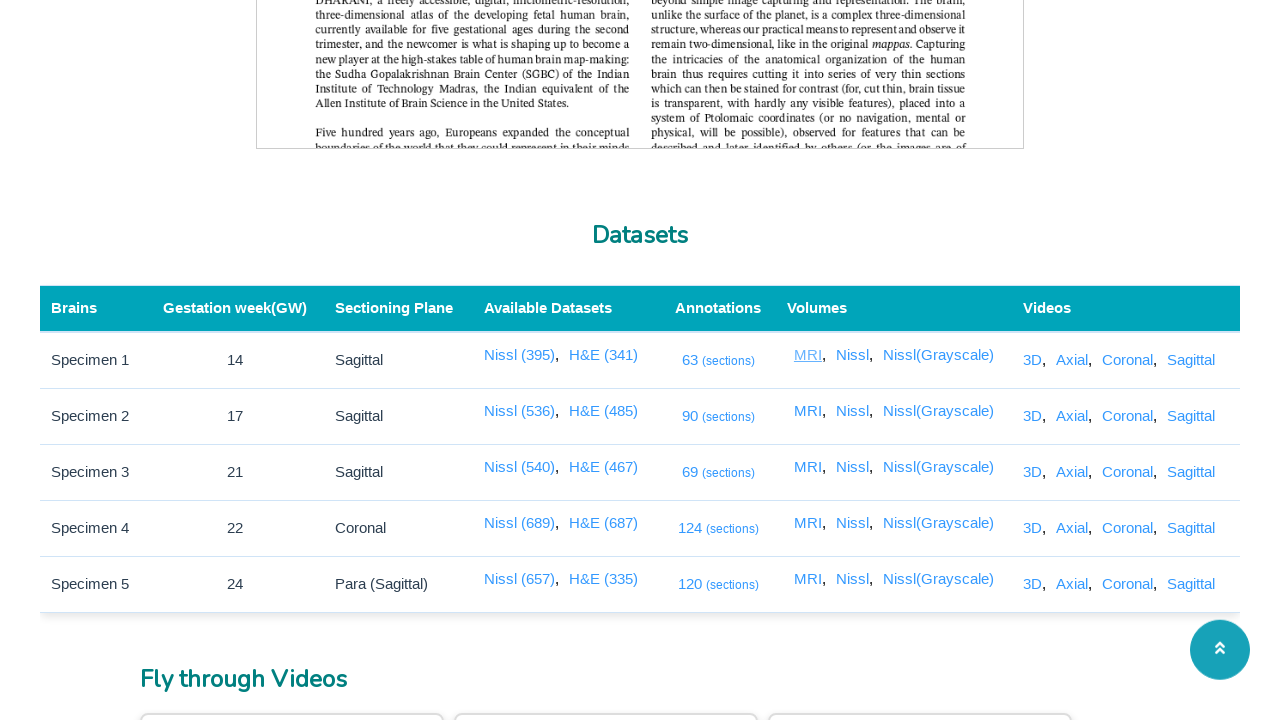

Clicked link with selector 'a[href='/3dviewer/index.html?data=1&view=mri']' and detected new page opening at (810, 411) on a[href='/3dviewer/index.html?data=1&view=mri'] >> nth=0
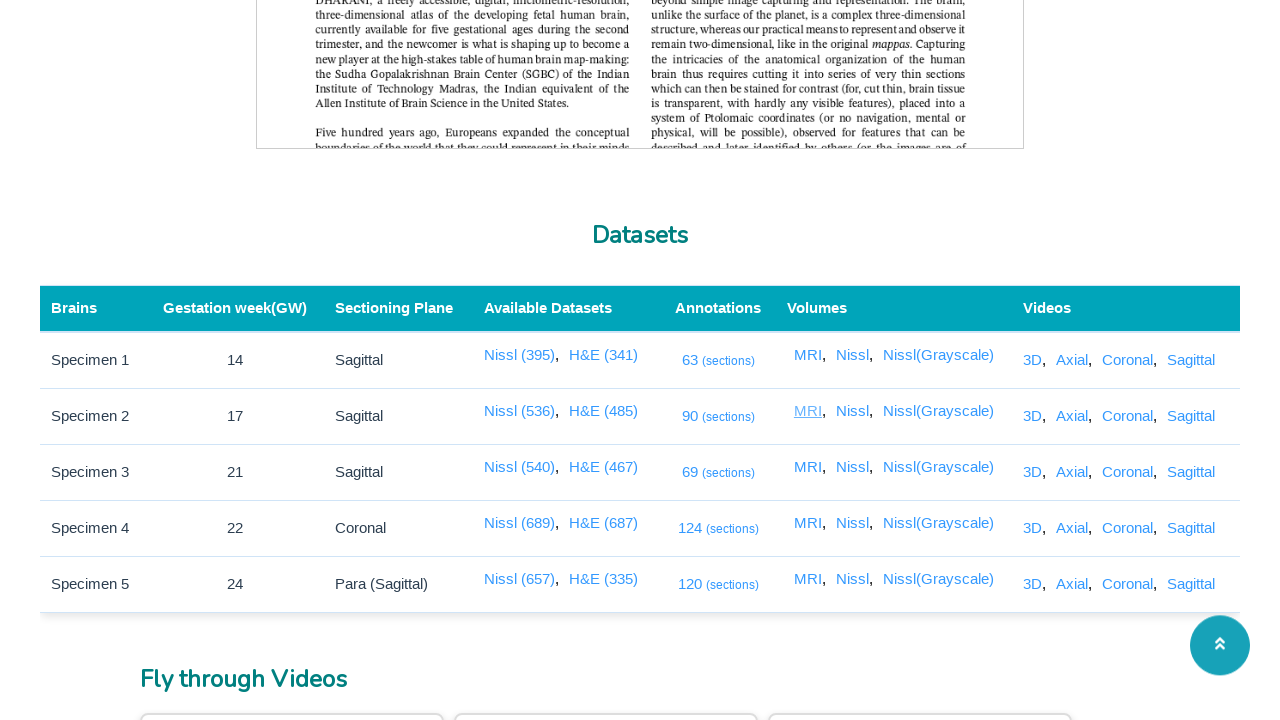

New page loaded with domcontentloaded state
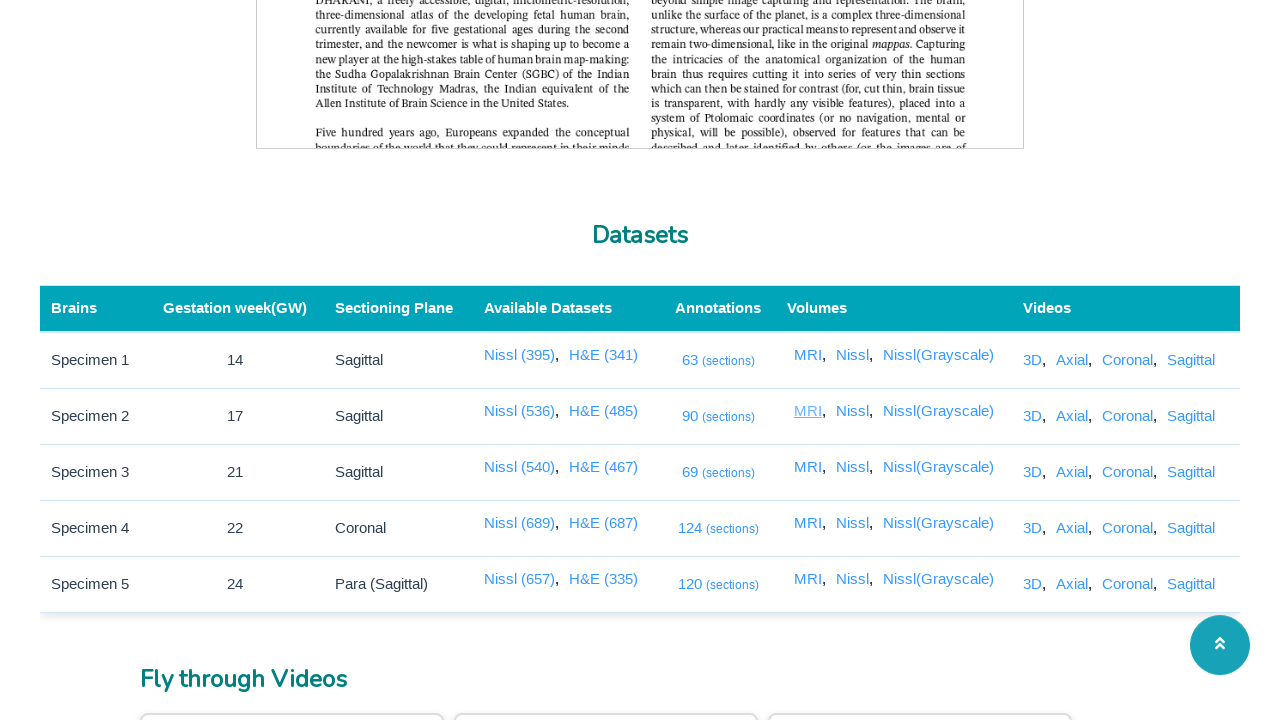

Closed new page and returned to main Brain Portal page
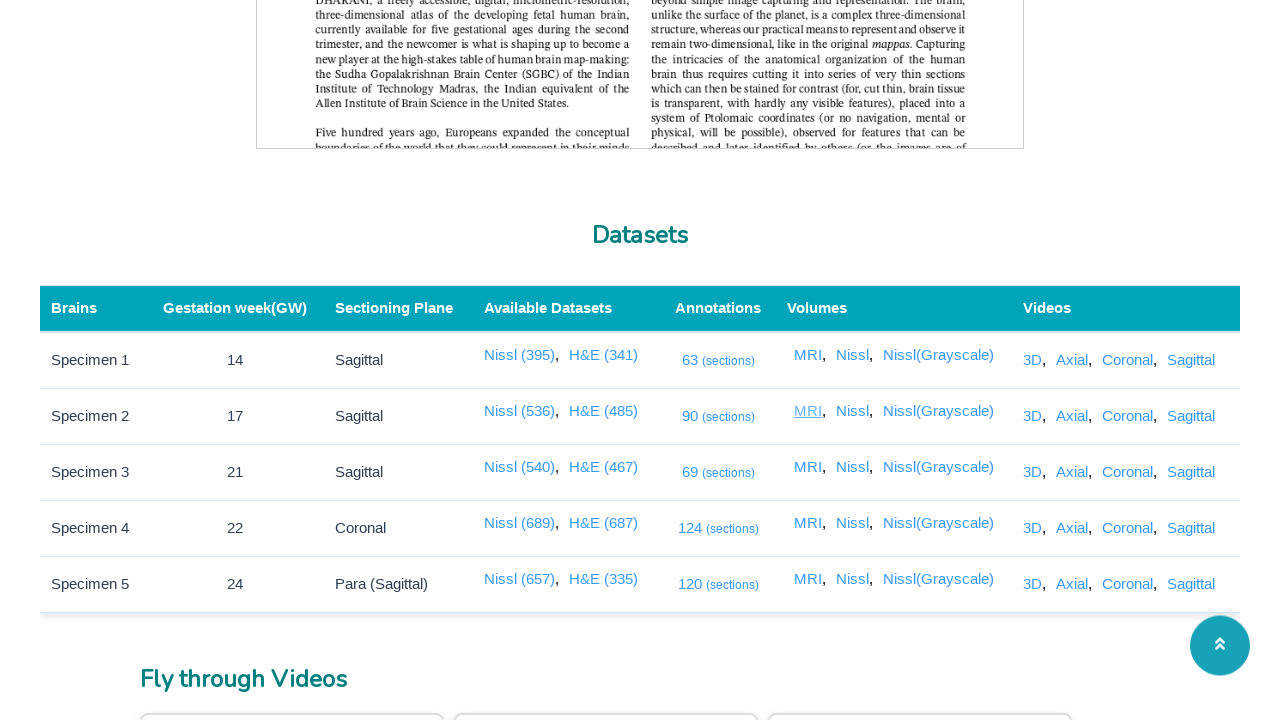

Waited for link with selector 'a[href='/3dviewer/index.html?data=2&view=mri']' to be visible
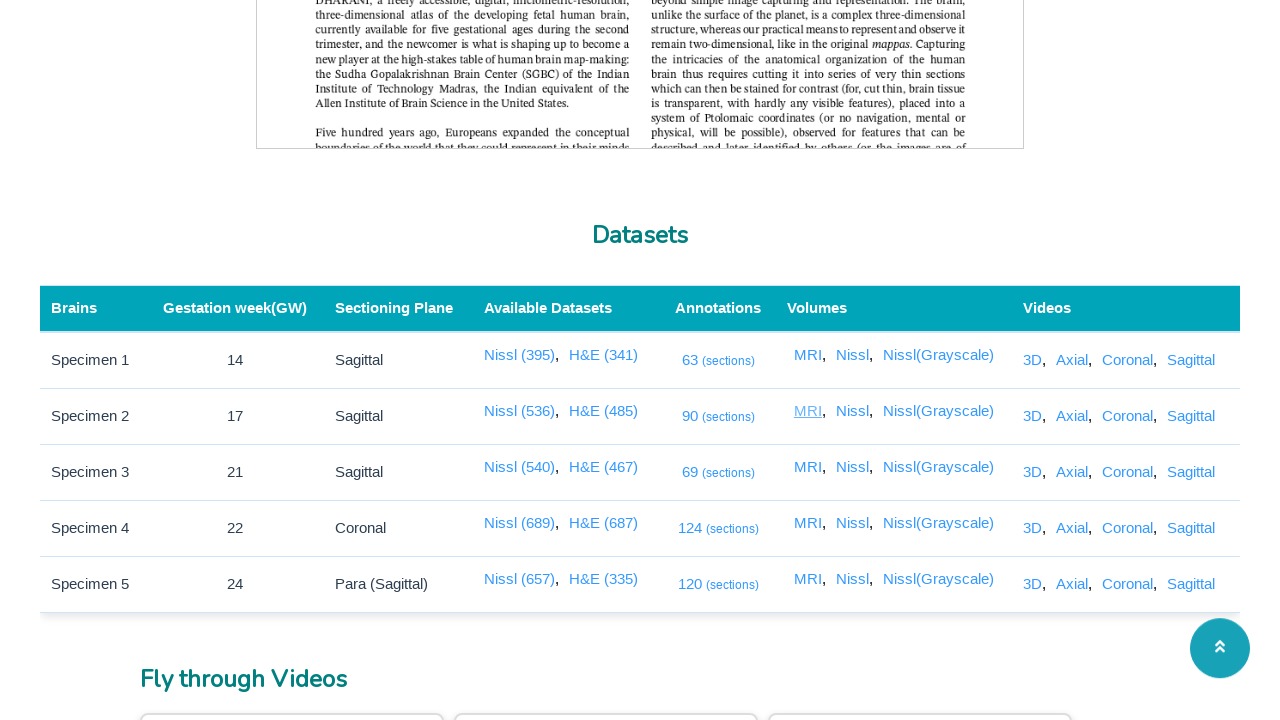

Clicked link with selector 'a[href='/3dviewer/index.html?data=2&view=mri']' and detected new page opening at (810, 467) on a[href='/3dviewer/index.html?data=2&view=mri'] >> nth=0
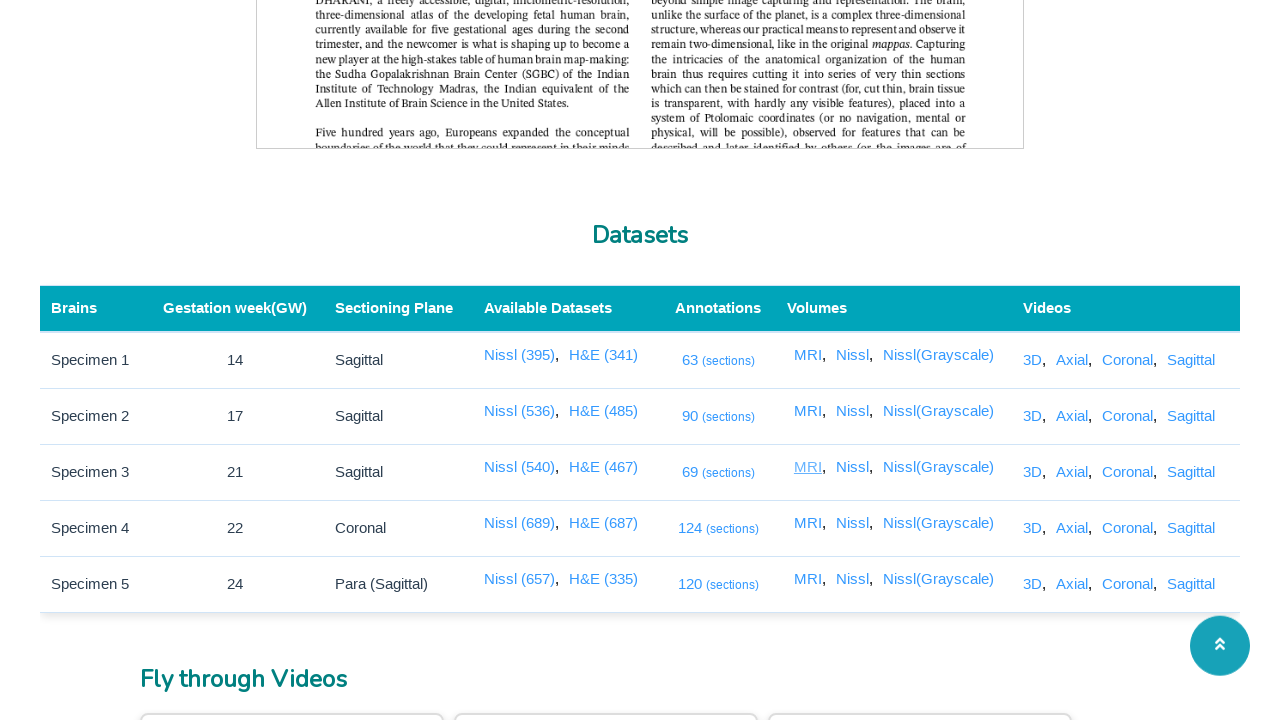

New page loaded with domcontentloaded state
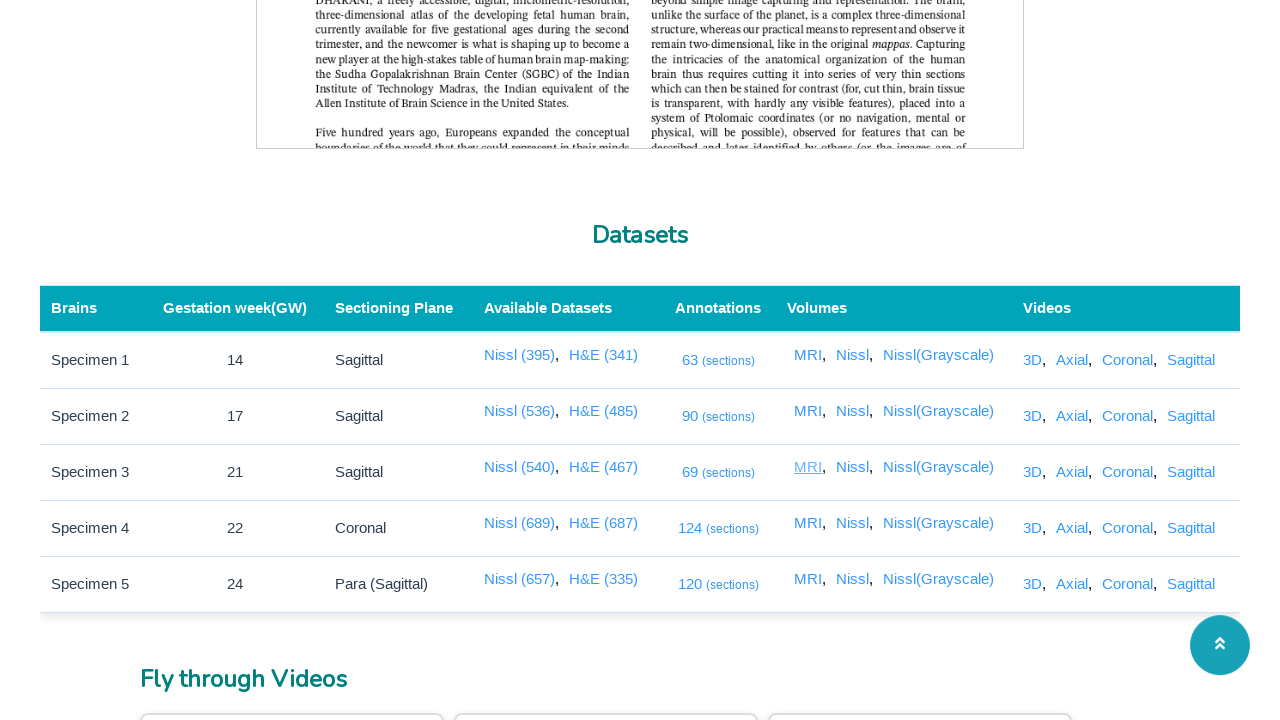

Closed new page and returned to main Brain Portal page
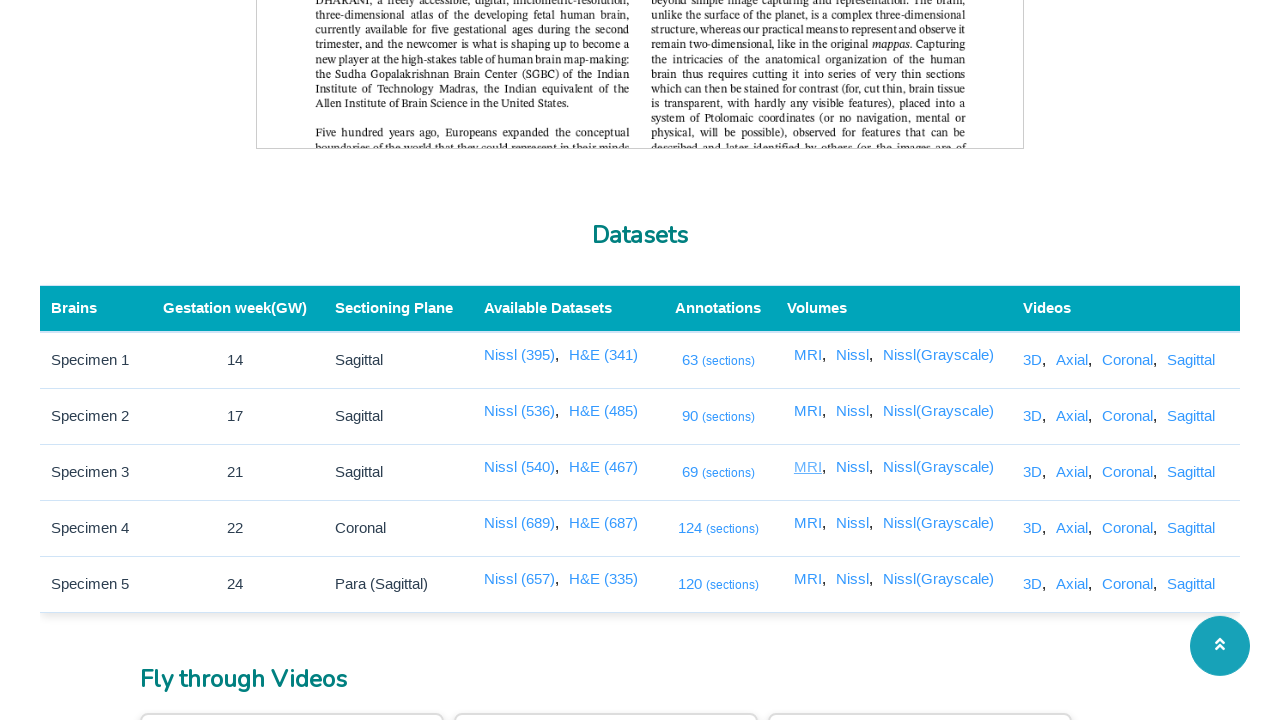

Waited for link with selector 'a[href='/3dviewer/index.html?data=3&view=mri']' to be visible
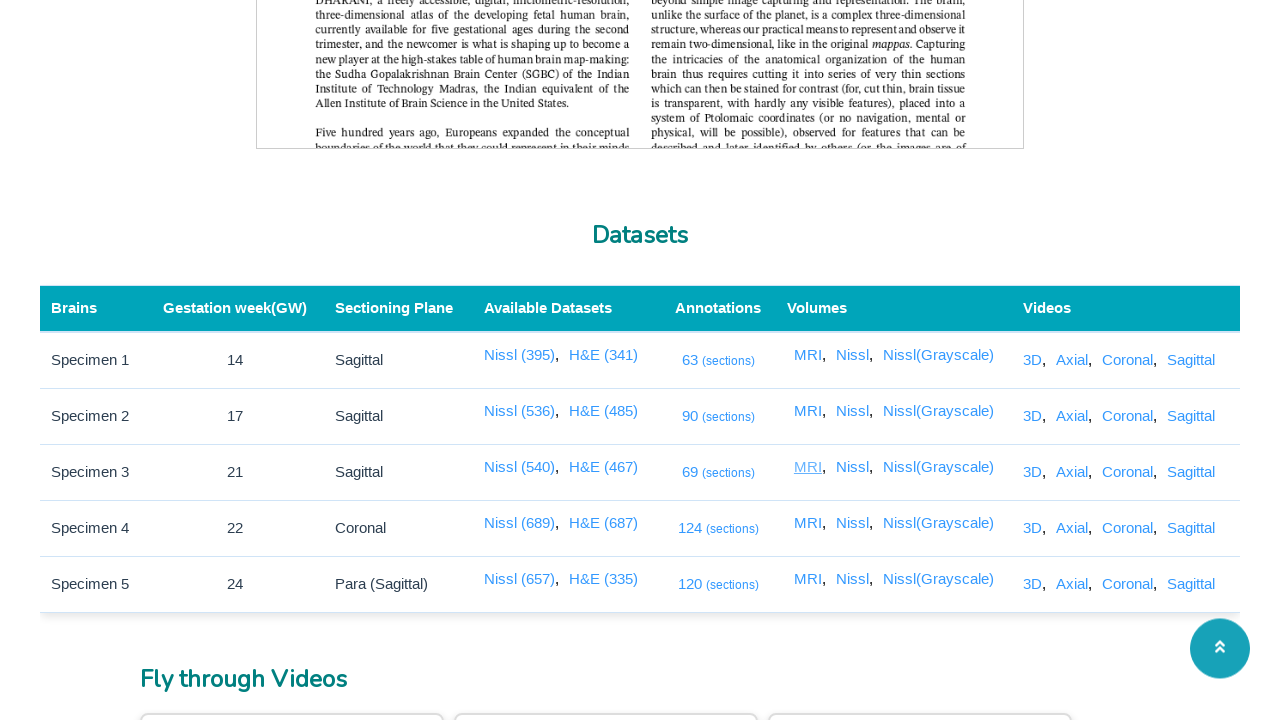

Clicked link with selector 'a[href='/3dviewer/index.html?data=3&view=mri']' and detected new page opening at (810, 523) on a[href='/3dviewer/index.html?data=3&view=mri'] >> nth=0
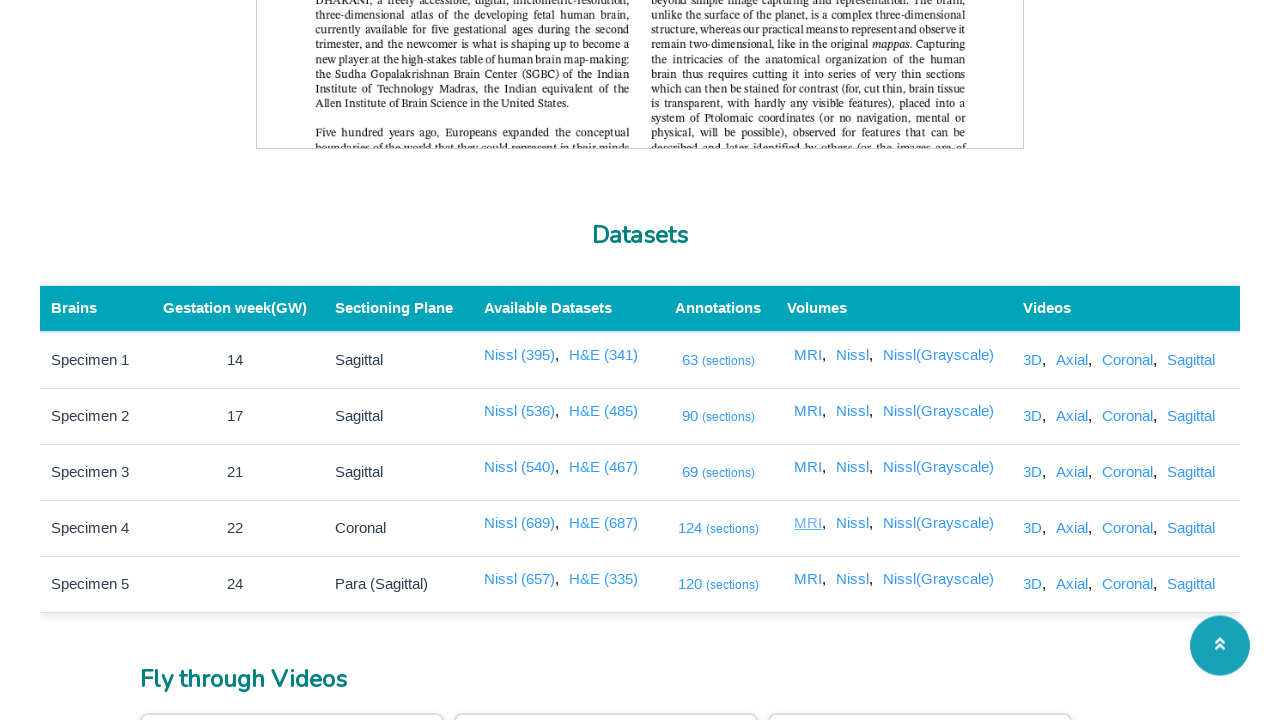

New page loaded with domcontentloaded state
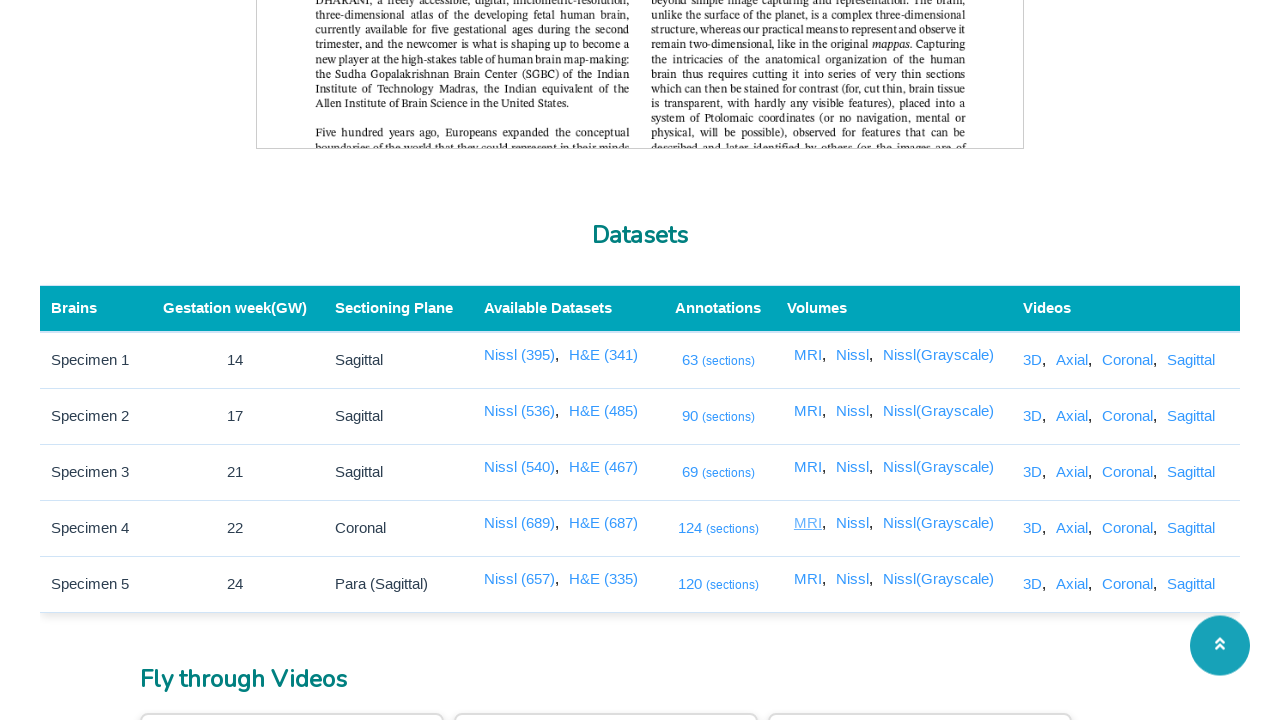

Closed new page and returned to main Brain Portal page
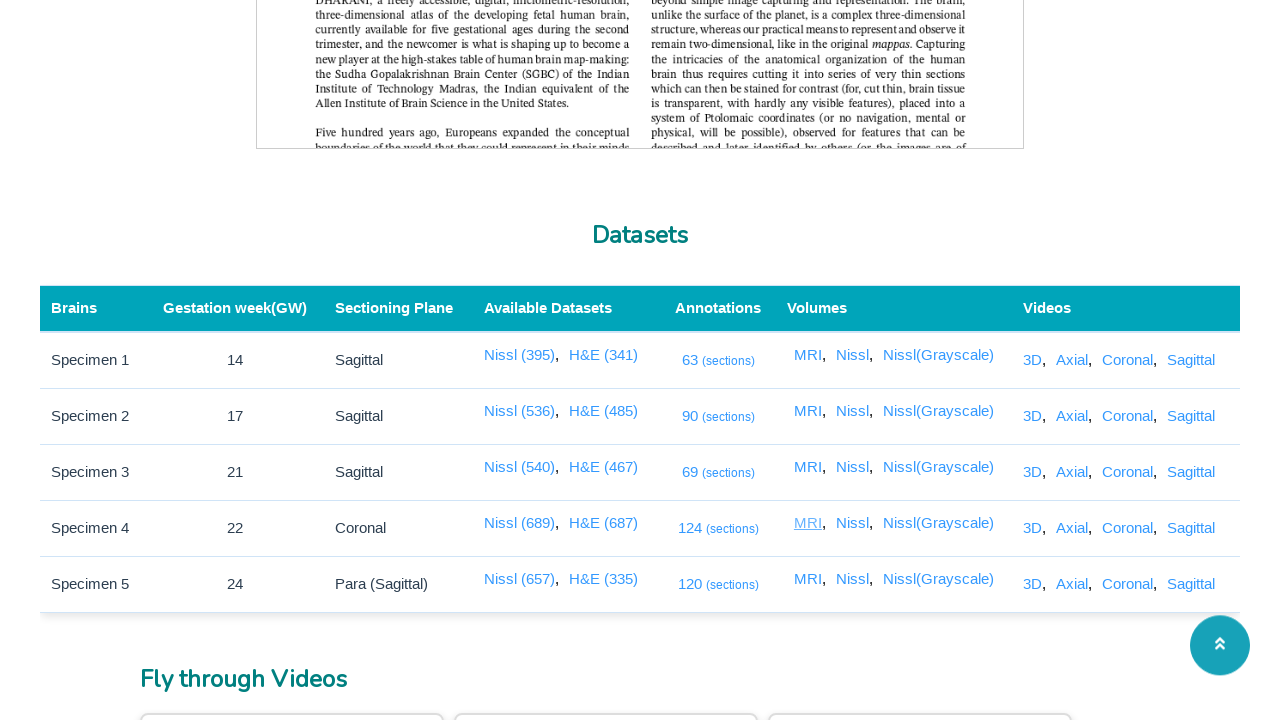

Waited for link with selector 'a[href='/3dviewer/index.html?data=4&view=mri']' to be visible
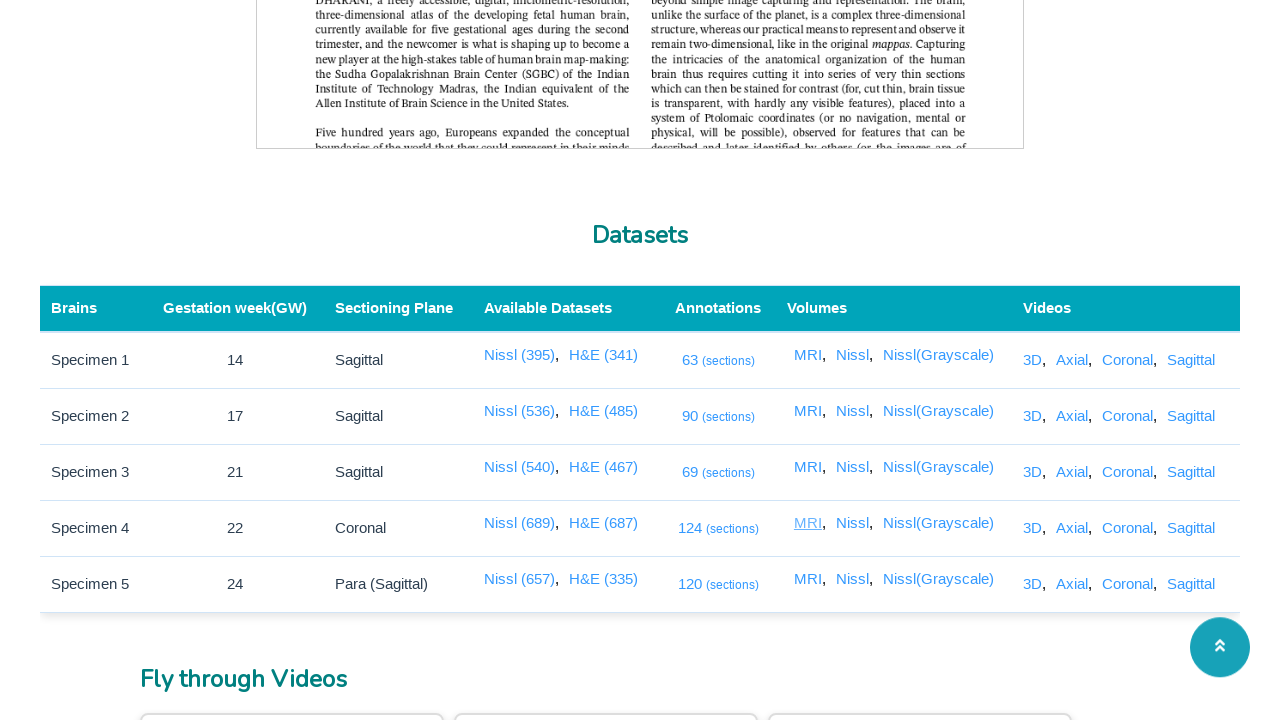

Clicked link with selector 'a[href='/3dviewer/index.html?data=4&view=mri']' and detected new page opening at (810, 579) on a[href='/3dviewer/index.html?data=4&view=mri'] >> nth=0
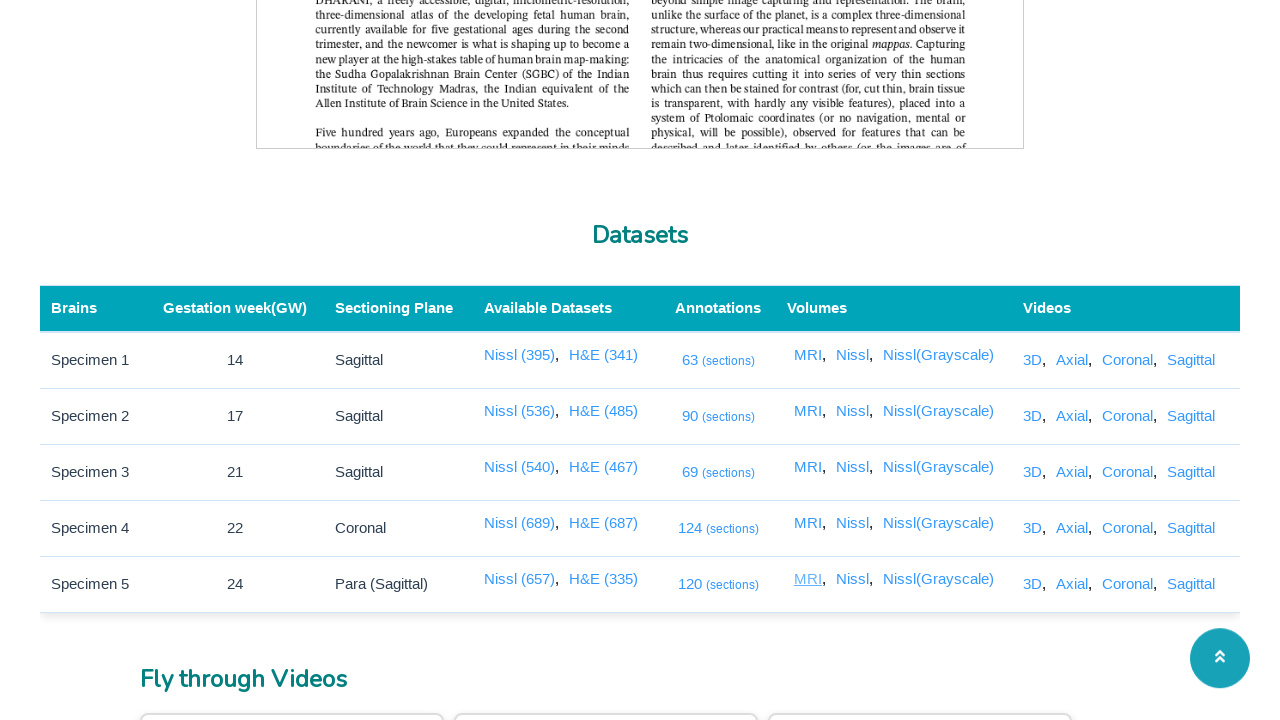

New page loaded with domcontentloaded state
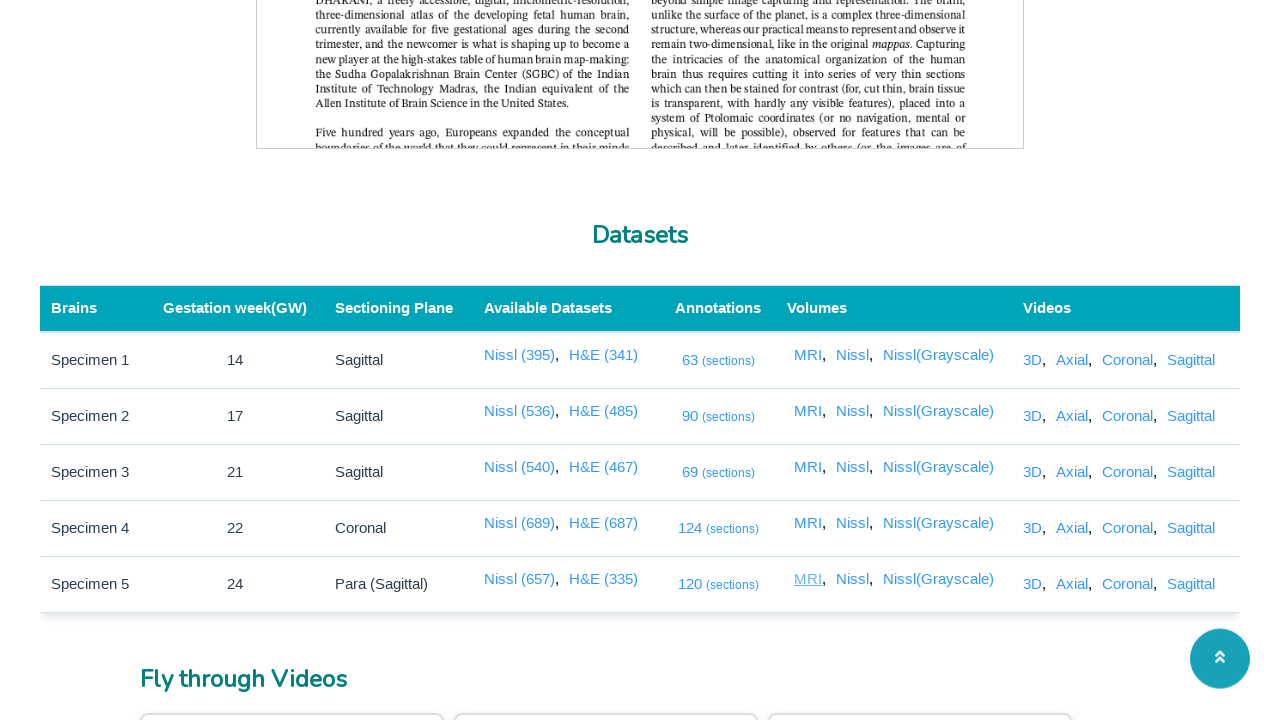

Closed new page and returned to main Brain Portal page
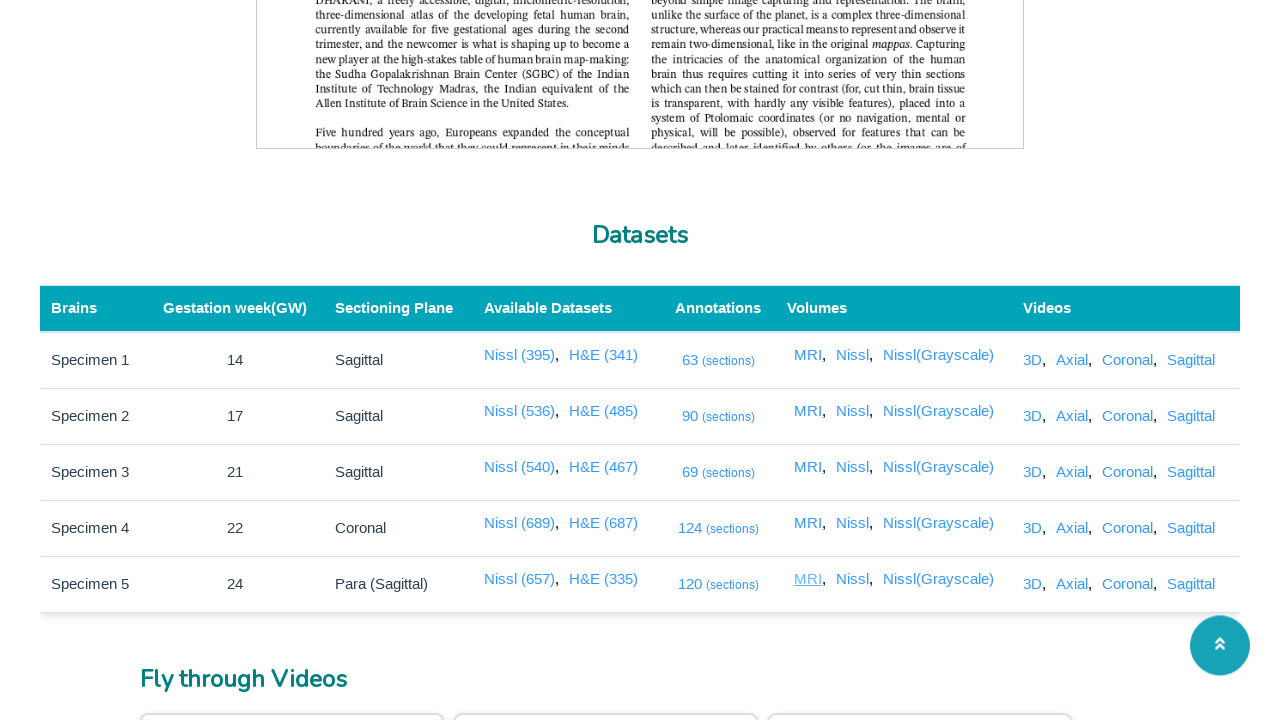

Waited for link with selector 'a[href='/3dviewer/index.html?data=0&view=nissl']' to be visible
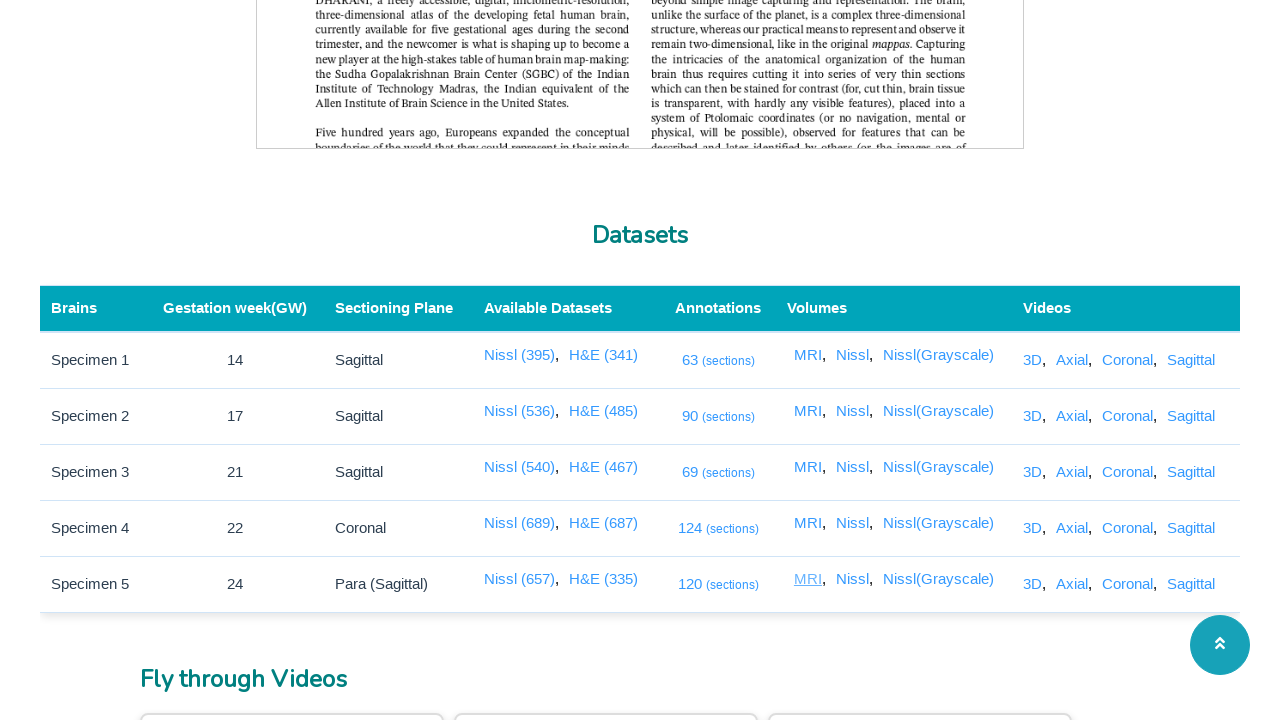

Clicked link with selector 'a[href='/3dviewer/index.html?data=0&view=nissl']' and detected new page opening at (854, 355) on a[href='/3dviewer/index.html?data=0&view=nissl'] >> nth=0
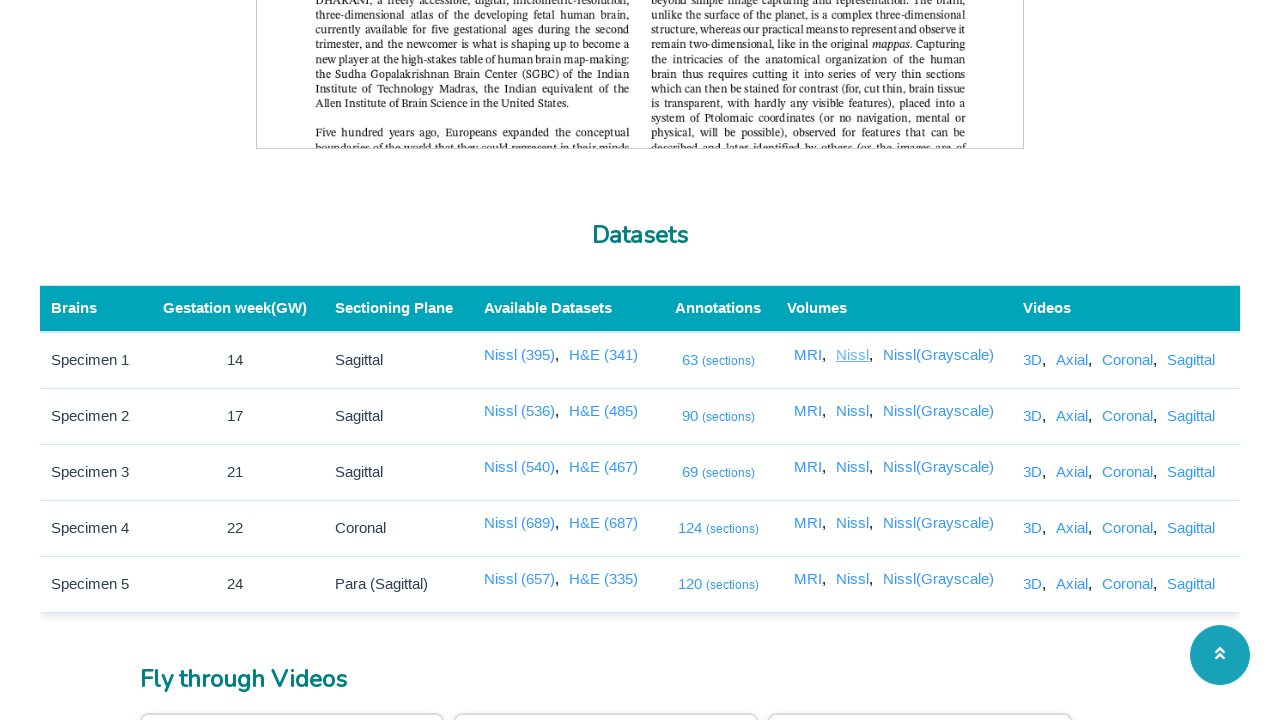

New page loaded with domcontentloaded state
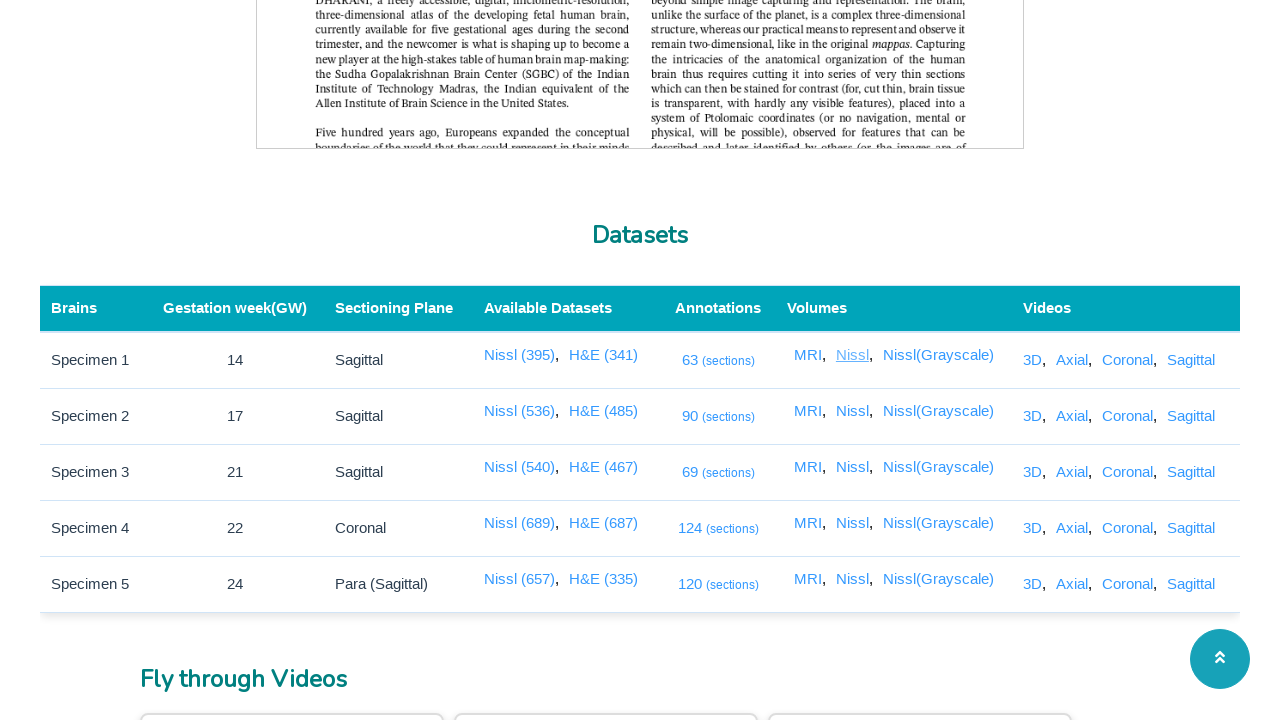

Closed new page and returned to main Brain Portal page
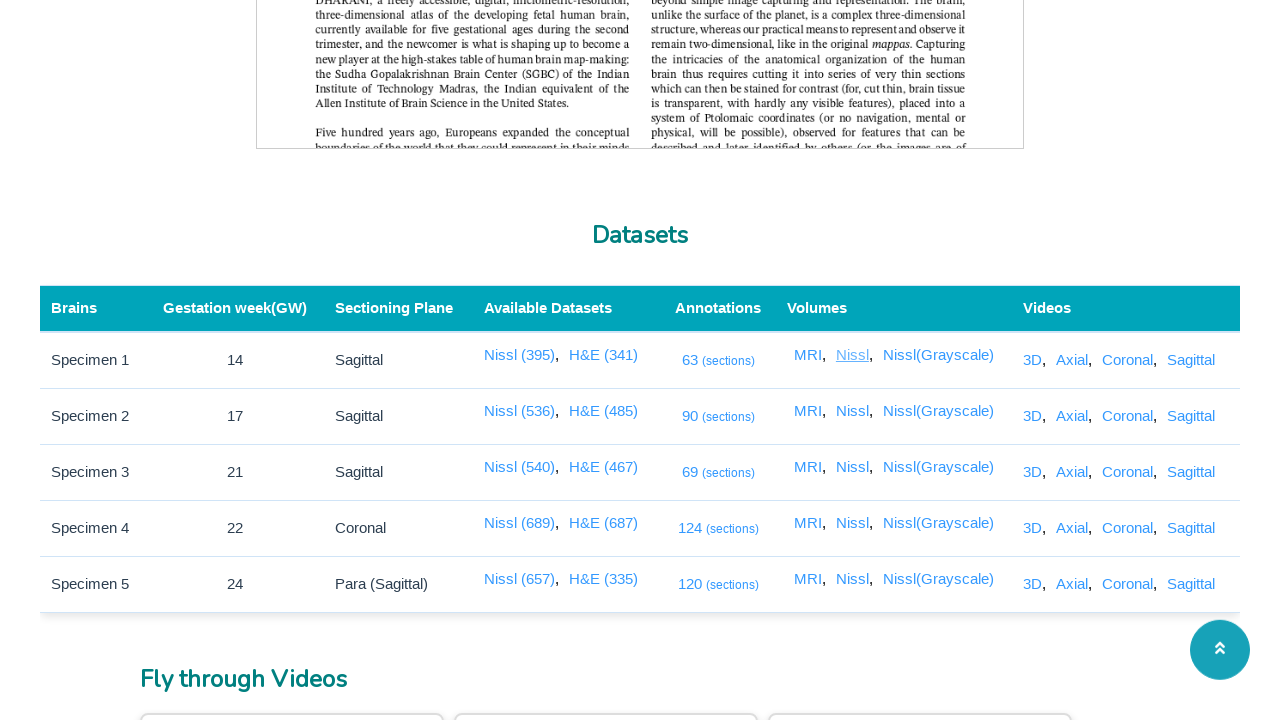

Waited for link with selector 'a[href='/3dviewer/index.html?data=1&view=nissl']' to be visible
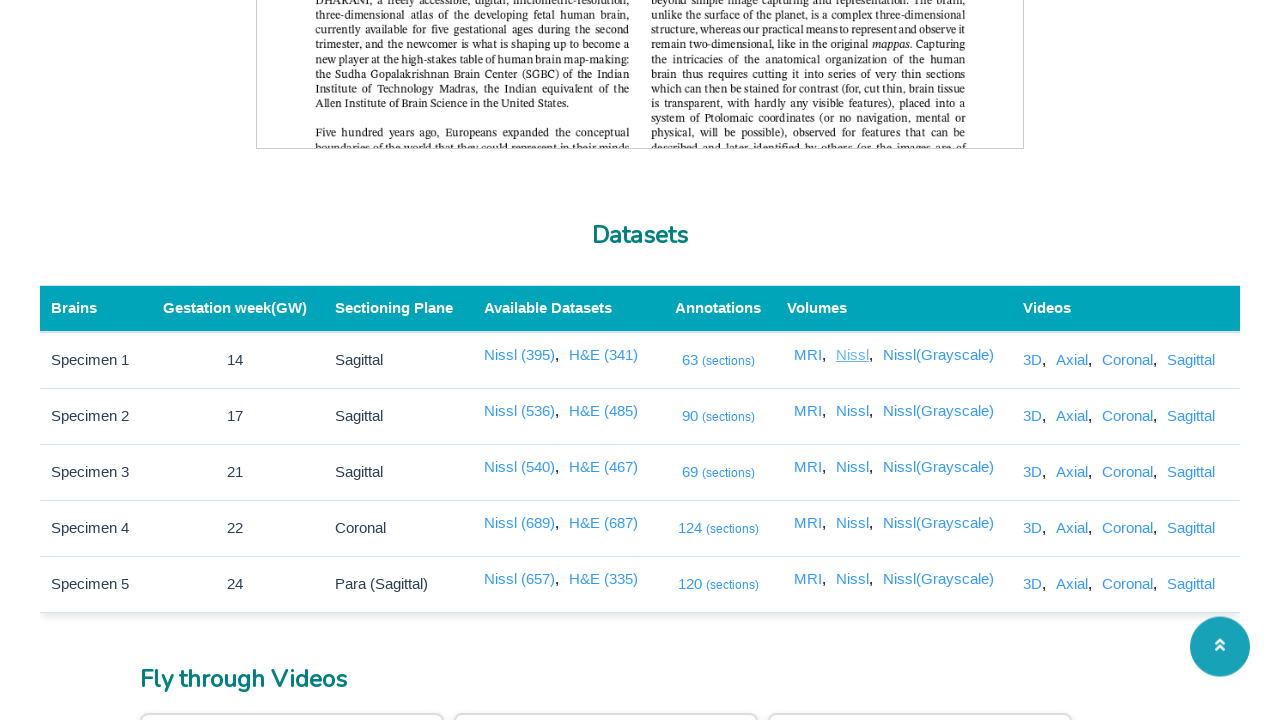

Clicked link with selector 'a[href='/3dviewer/index.html?data=1&view=nissl']' and detected new page opening at (854, 411) on a[href='/3dviewer/index.html?data=1&view=nissl'] >> nth=0
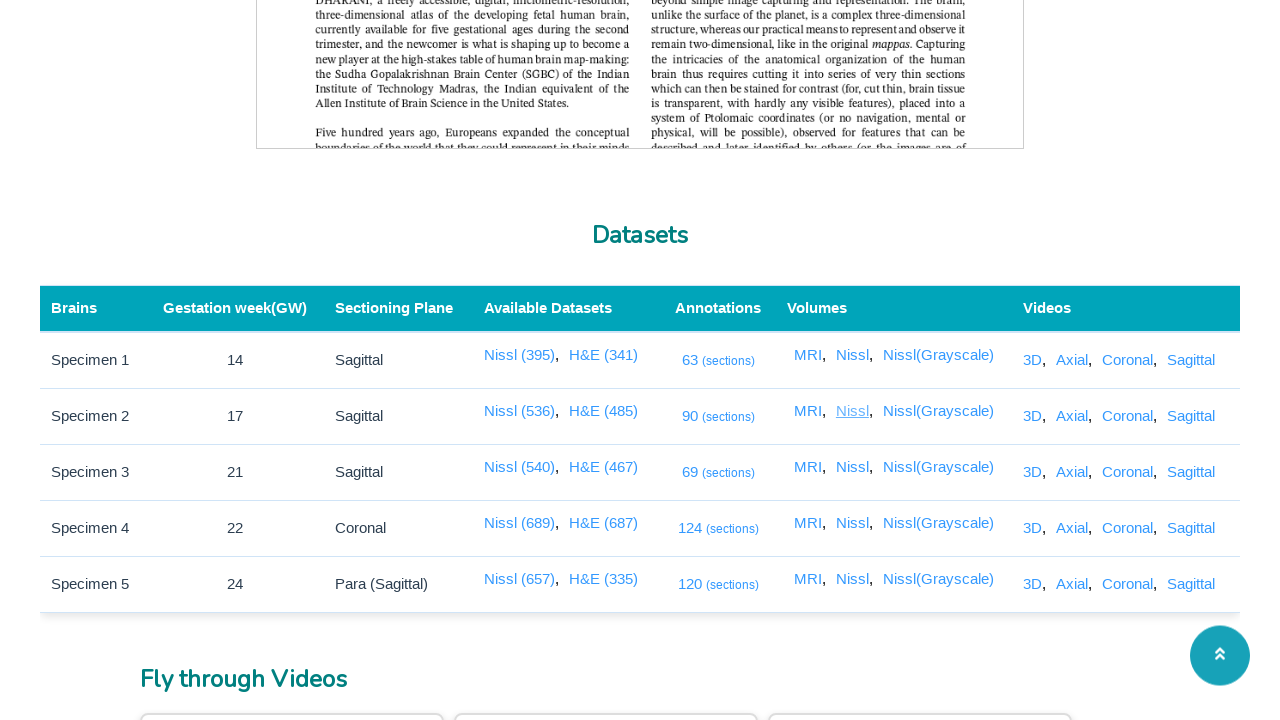

New page loaded with domcontentloaded state
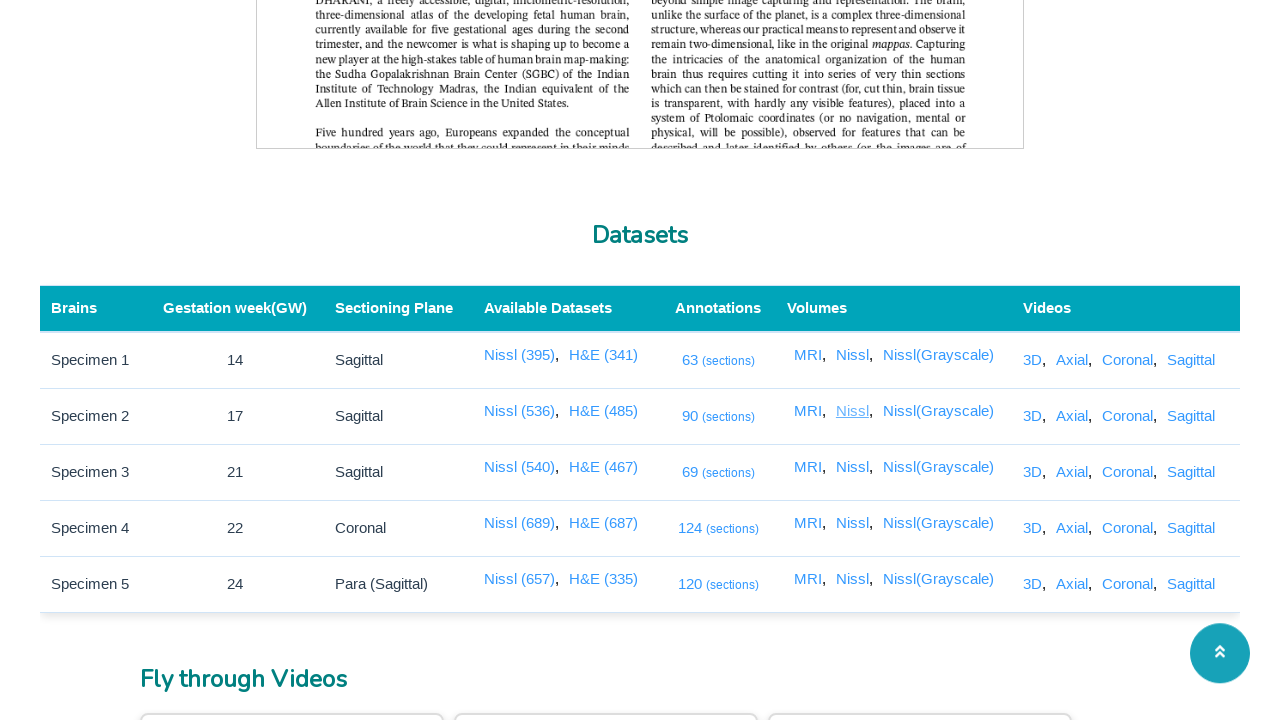

Closed new page and returned to main Brain Portal page
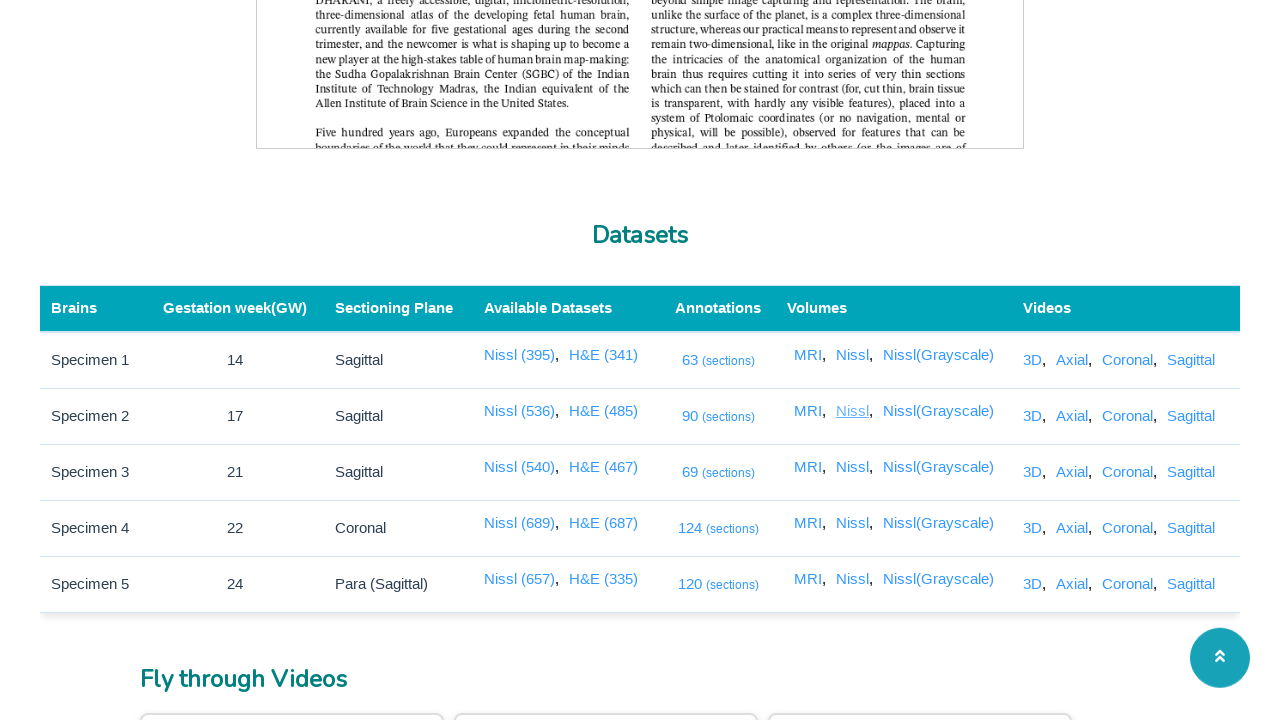

Waited for link with selector 'a[href='/3dviewer/index.html?data=2&view=nissl']' to be visible
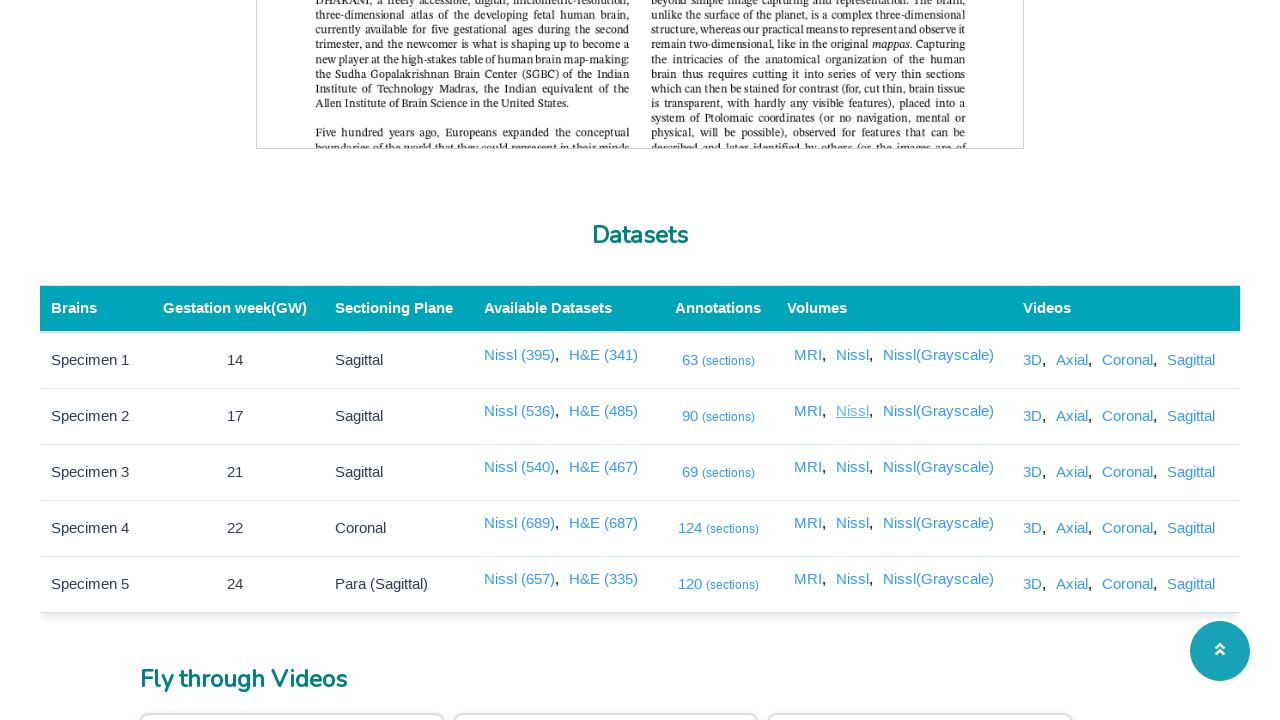

Clicked link with selector 'a[href='/3dviewer/index.html?data=2&view=nissl']' and detected new page opening at (854, 467) on a[href='/3dviewer/index.html?data=2&view=nissl'] >> nth=0
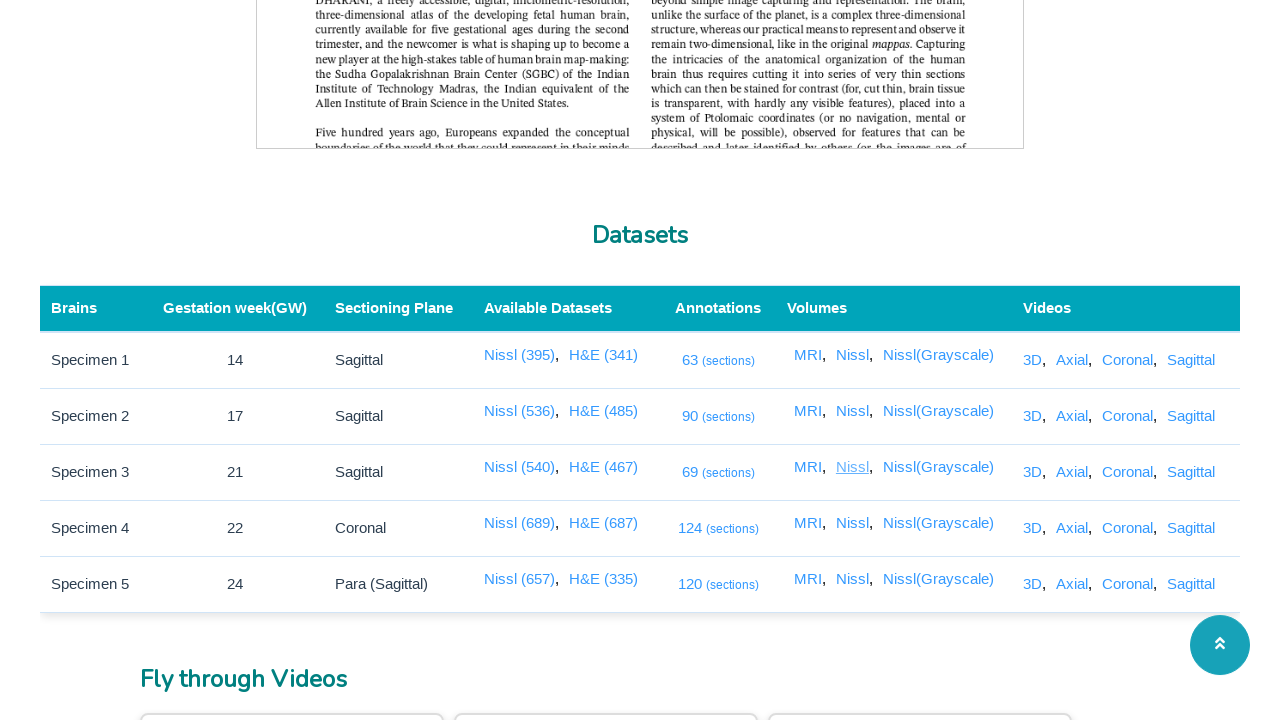

New page loaded with domcontentloaded state
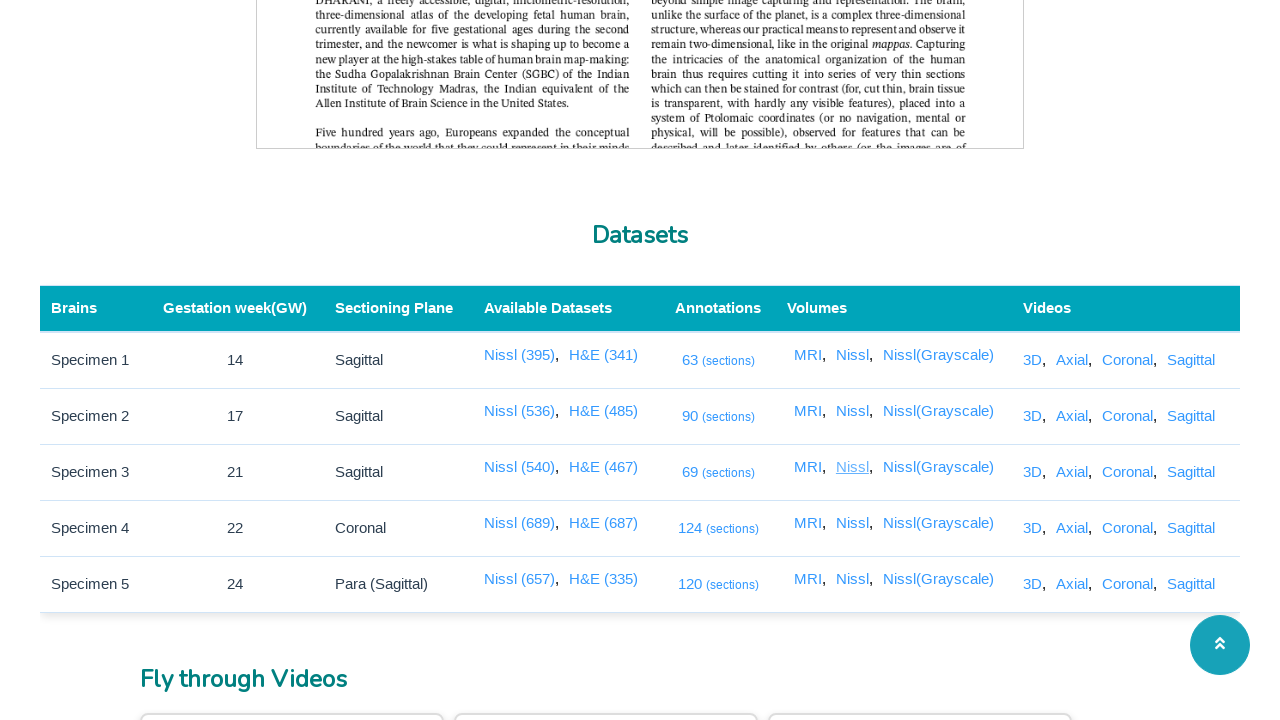

Closed new page and returned to main Brain Portal page
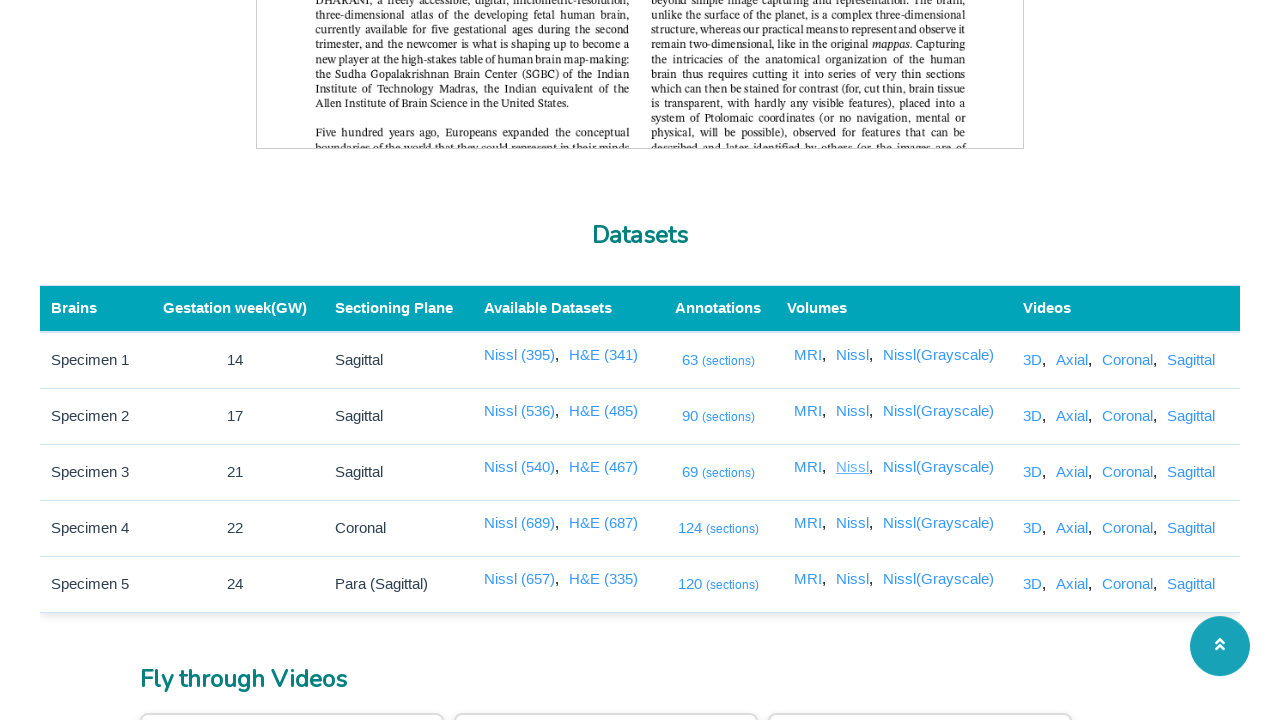

Waited for link with selector 'a[href='/3dviewer/index.html?data=3&view=nissl']' to be visible
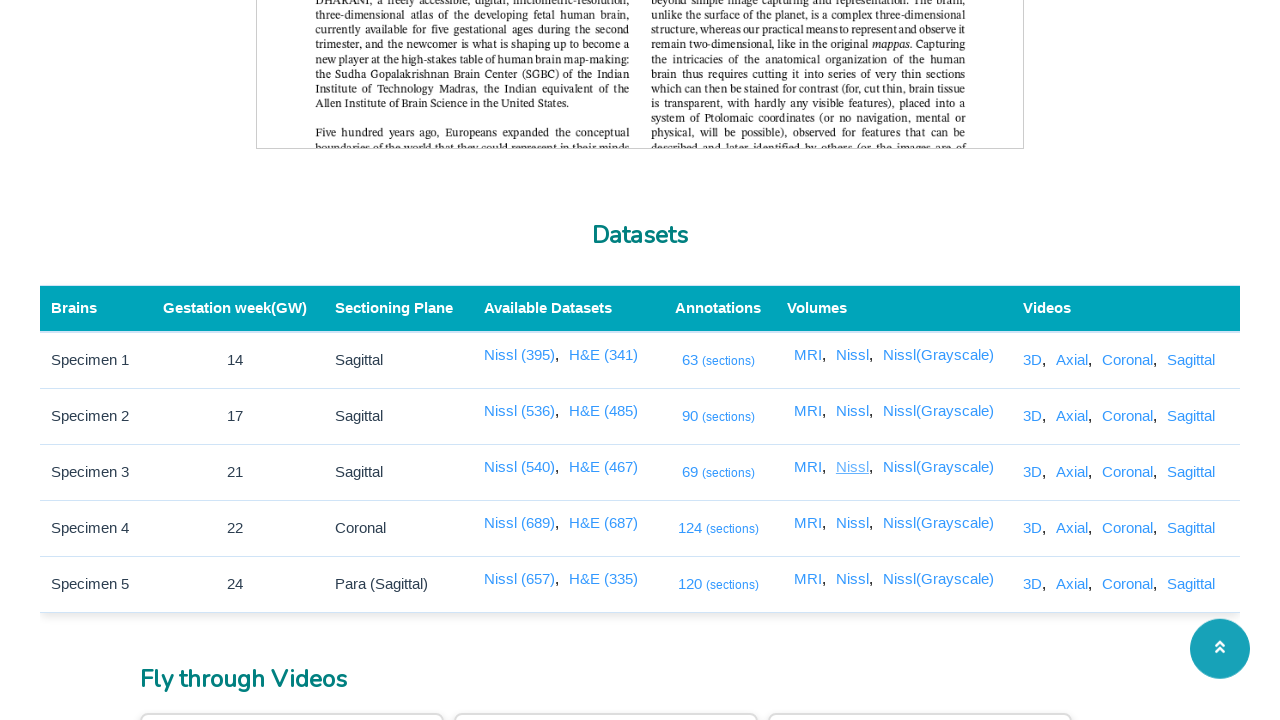

Clicked link with selector 'a[href='/3dviewer/index.html?data=3&view=nissl']' and detected new page opening at (854, 523) on a[href='/3dviewer/index.html?data=3&view=nissl'] >> nth=0
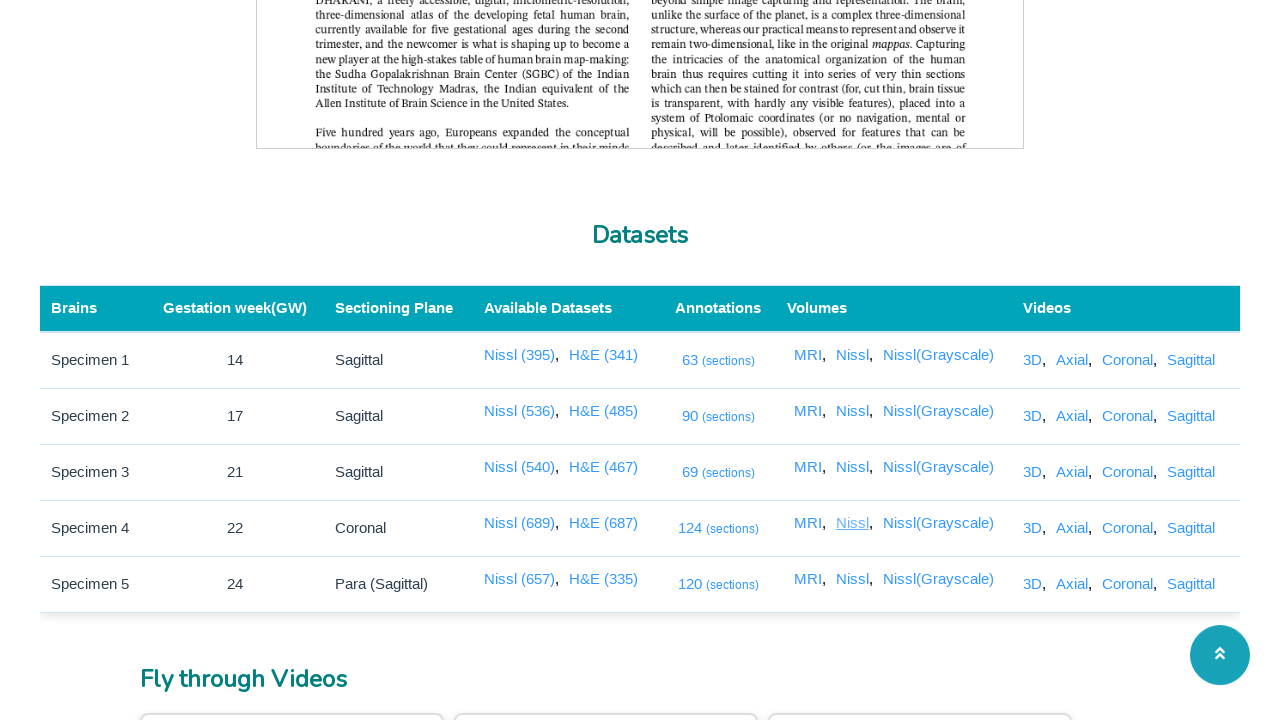

New page loaded with domcontentloaded state
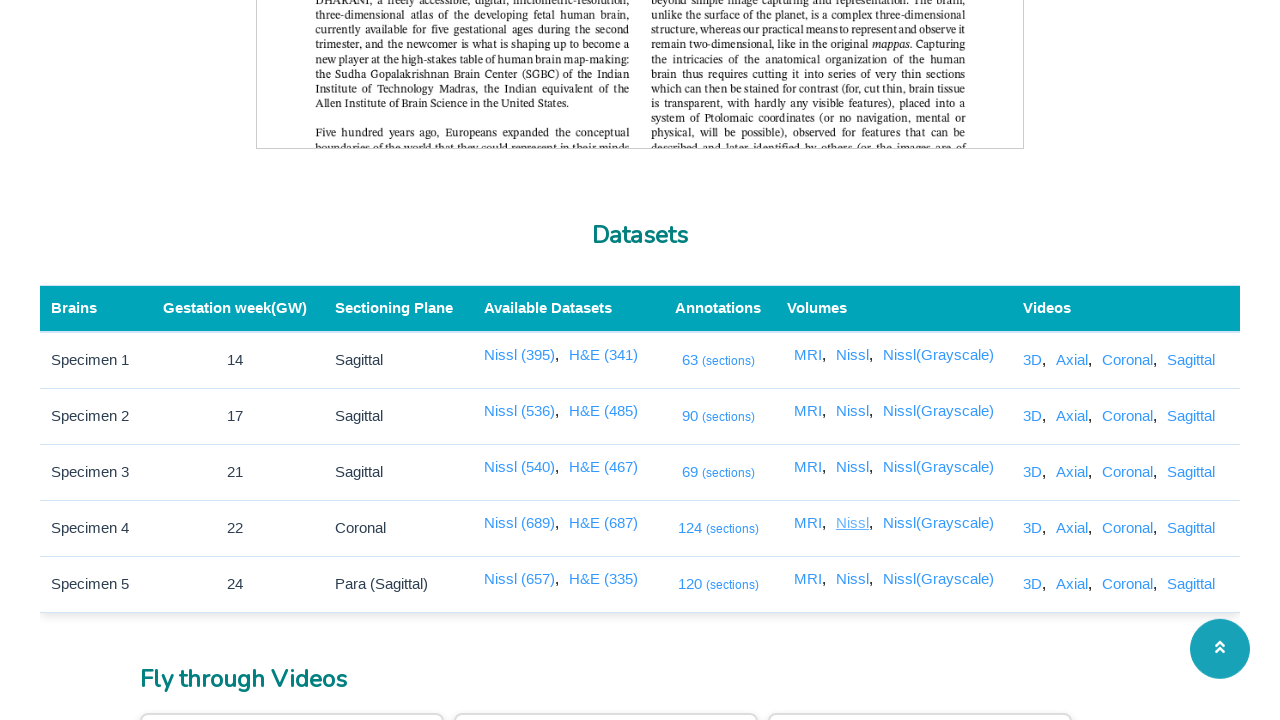

Closed new page and returned to main Brain Portal page
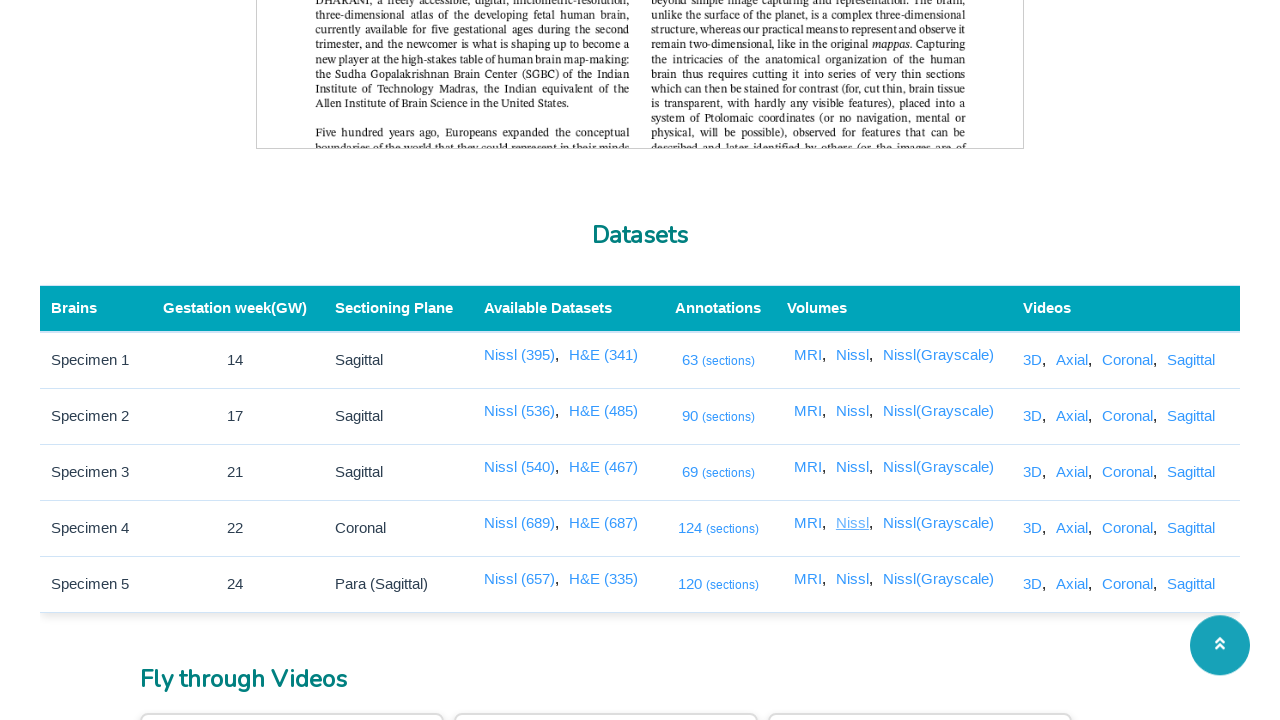

Waited for link with selector 'a[href='/3dviewer/index.html?data=4&view=nissl']' to be visible
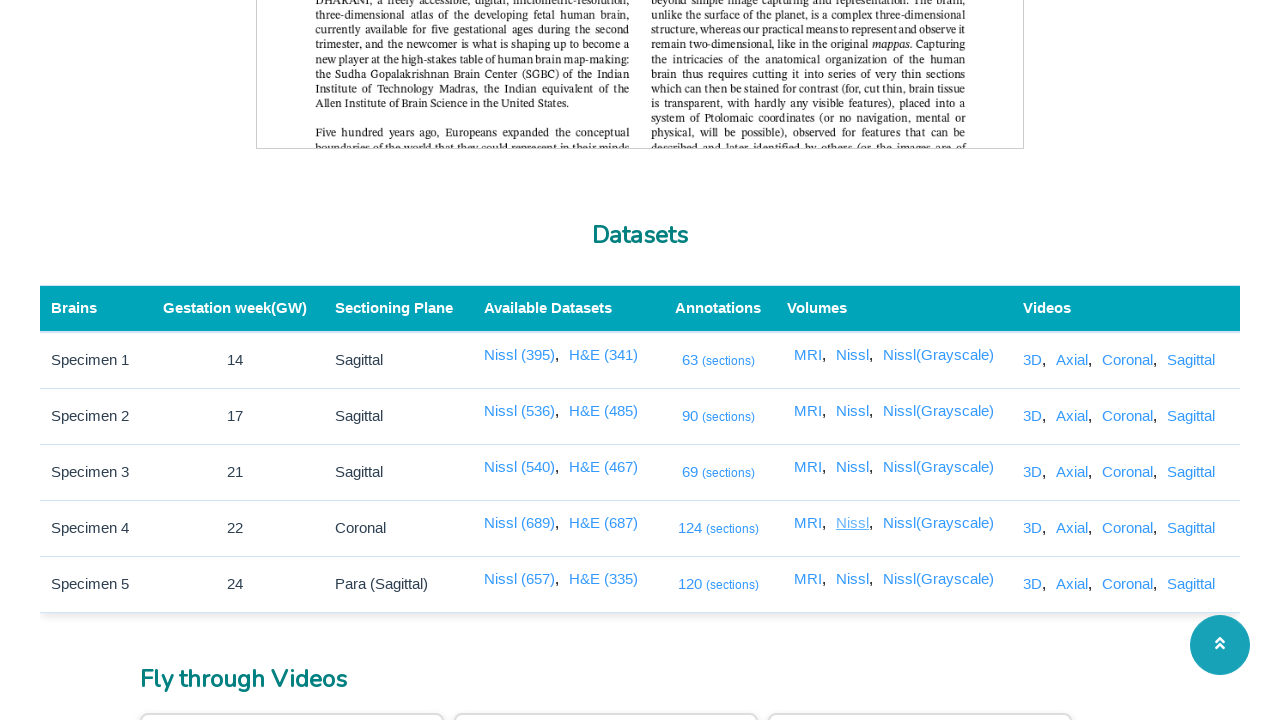

Clicked link with selector 'a[href='/3dviewer/index.html?data=4&view=nissl']' and detected new page opening at (854, 579) on a[href='/3dviewer/index.html?data=4&view=nissl'] >> nth=0
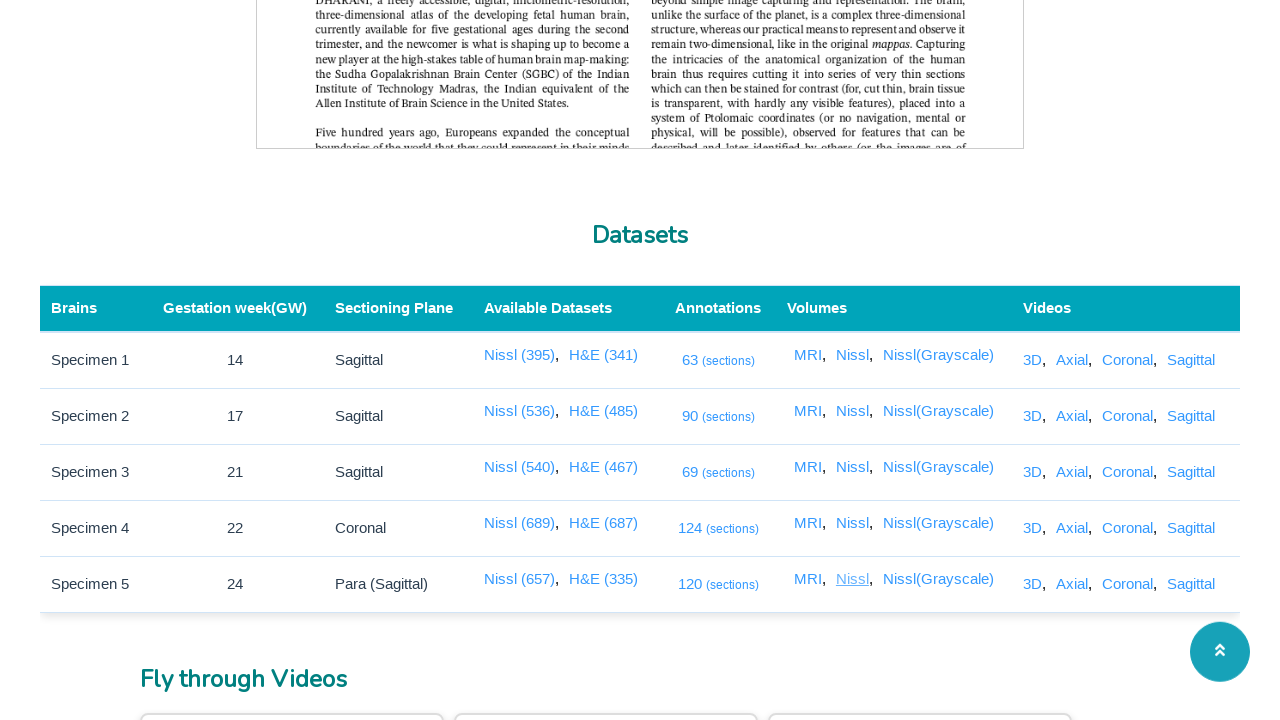

New page loaded with domcontentloaded state
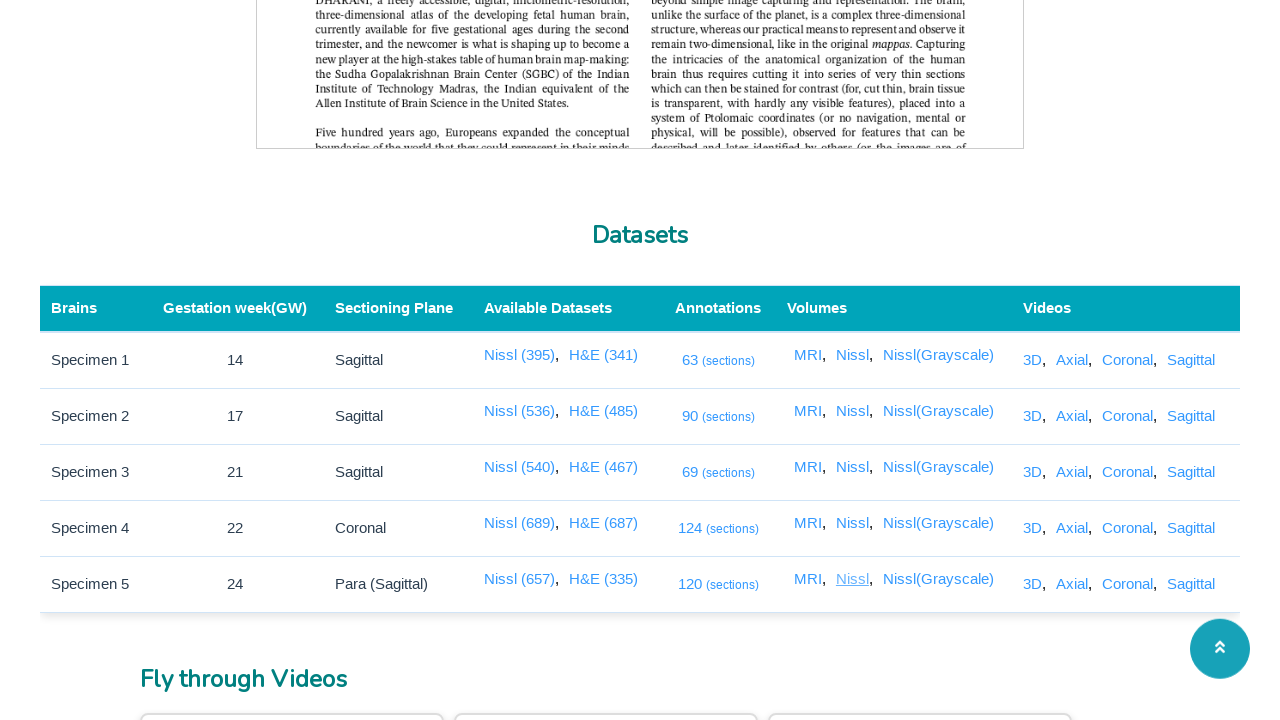

Closed new page and returned to main Brain Portal page
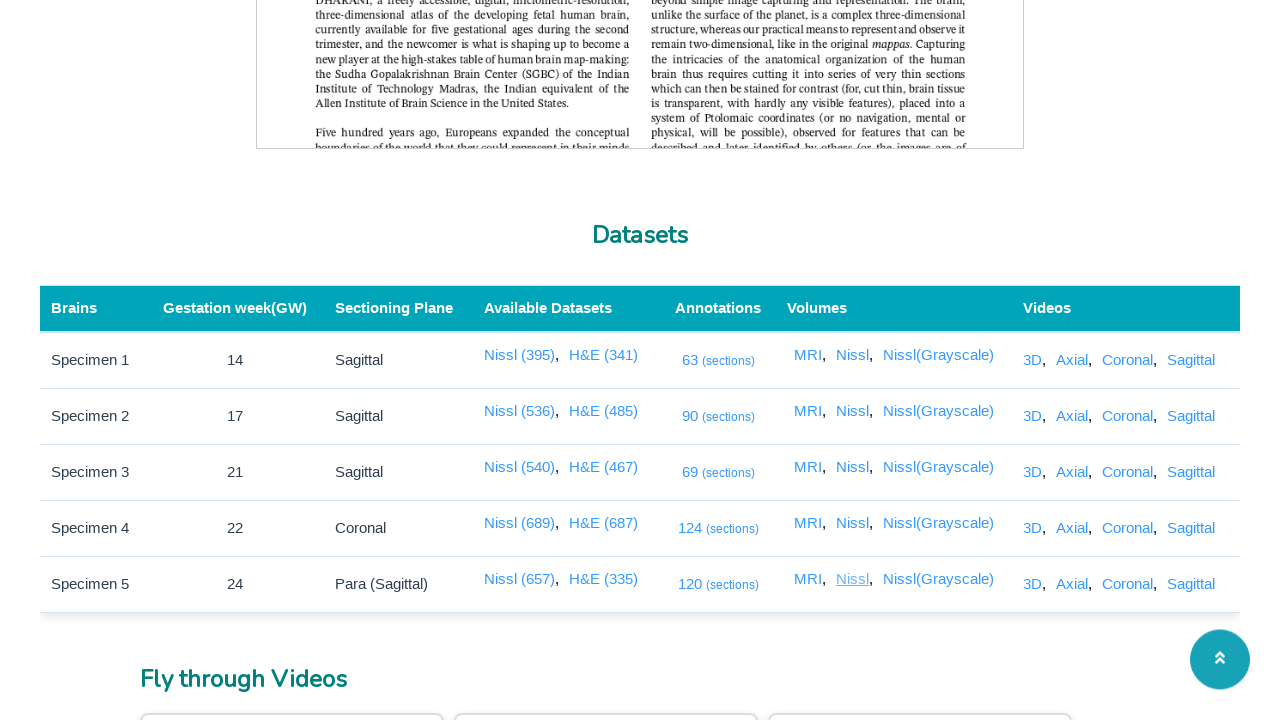

Waited for link with selector 'a[href='/3dviewer/index.html?data=0&view=gray']' to be visible
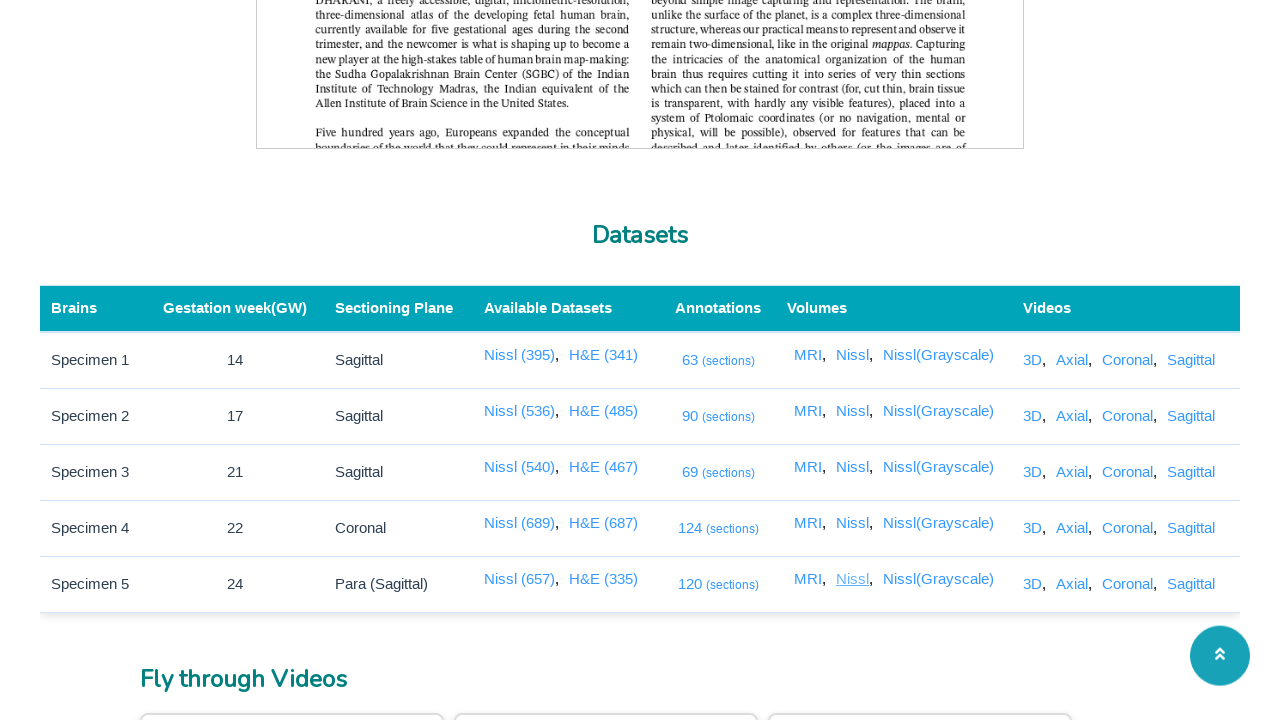

Clicked link with selector 'a[href='/3dviewer/index.html?data=0&view=gray']' and detected new page opening at (938, 355) on a[href='/3dviewer/index.html?data=0&view=gray'] >> nth=0
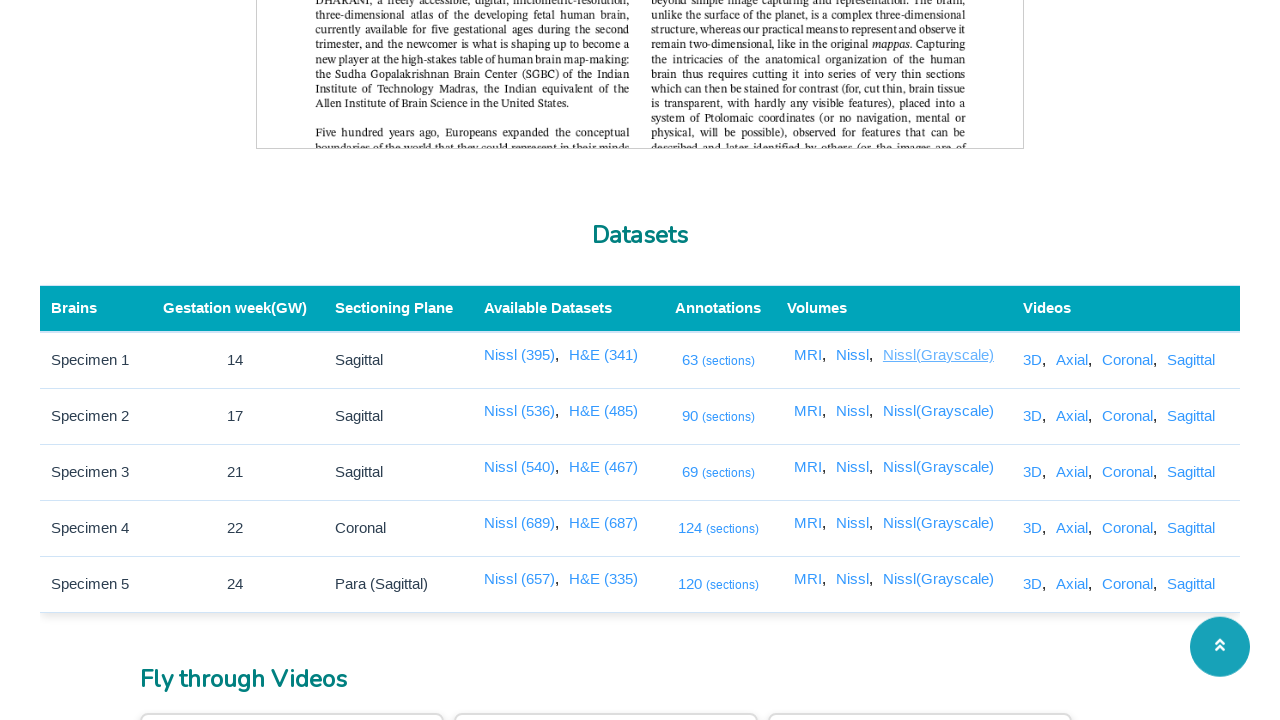

New page loaded with domcontentloaded state
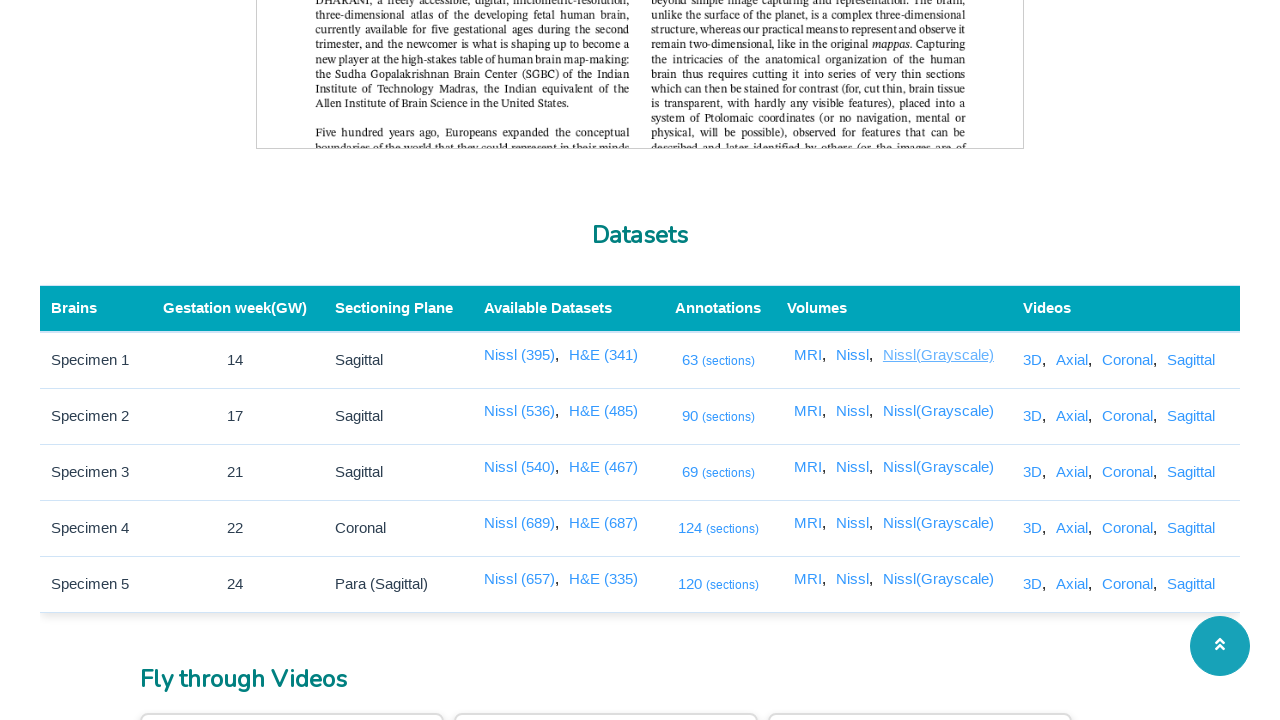

Closed new page and returned to main Brain Portal page
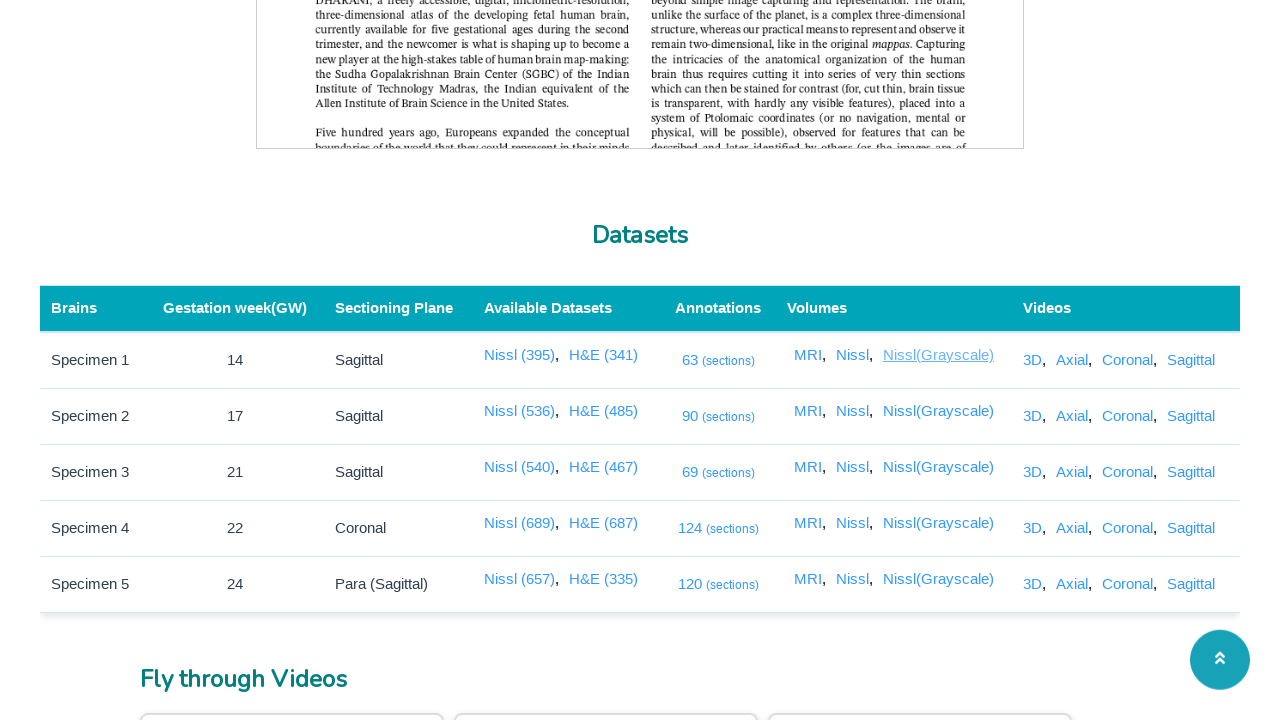

Waited for link with selector 'a[href='/3dviewer/index.html?data=1&view=gray']' to be visible
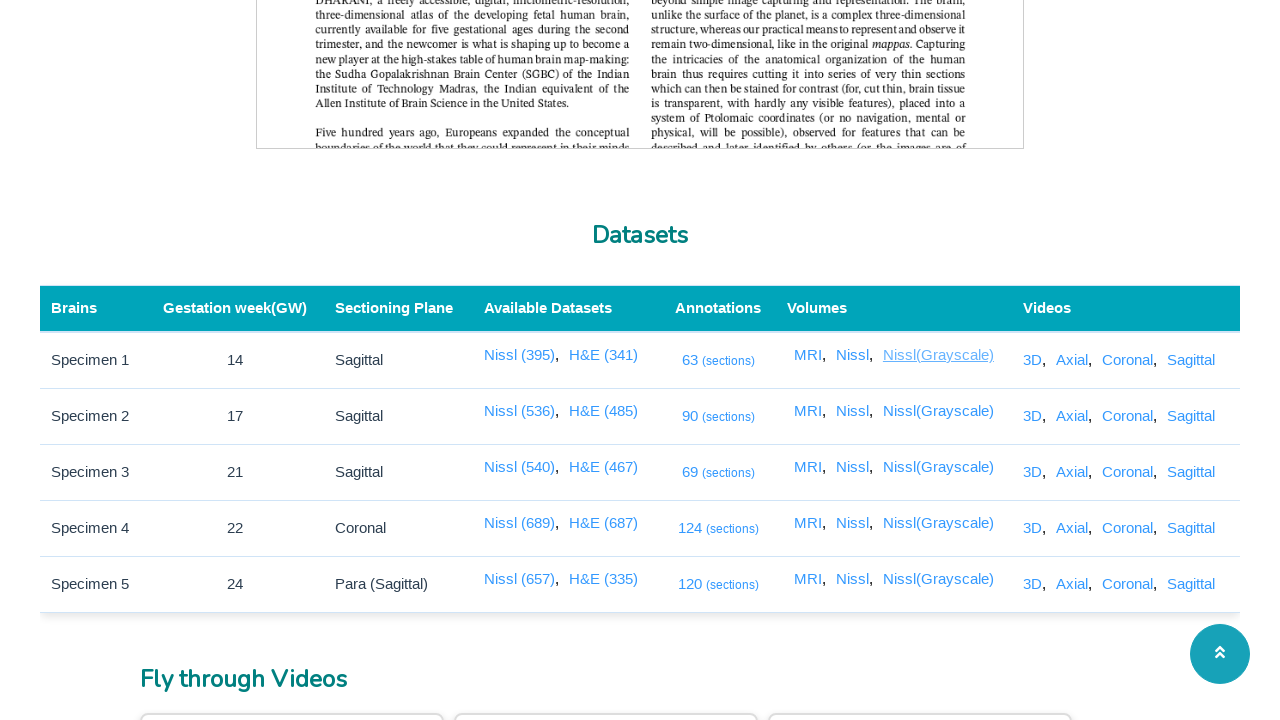

Clicked link with selector 'a[href='/3dviewer/index.html?data=1&view=gray']' and detected new page opening at (938, 411) on a[href='/3dviewer/index.html?data=1&view=gray'] >> nth=0
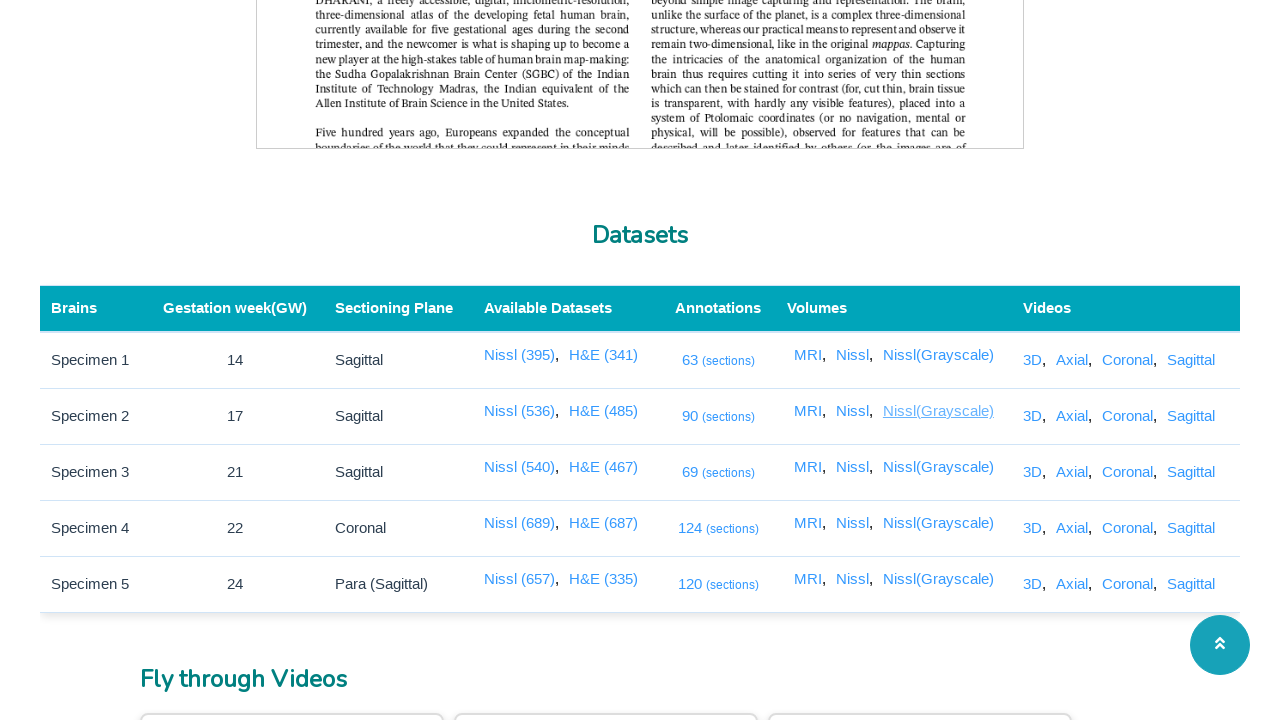

New page loaded with domcontentloaded state
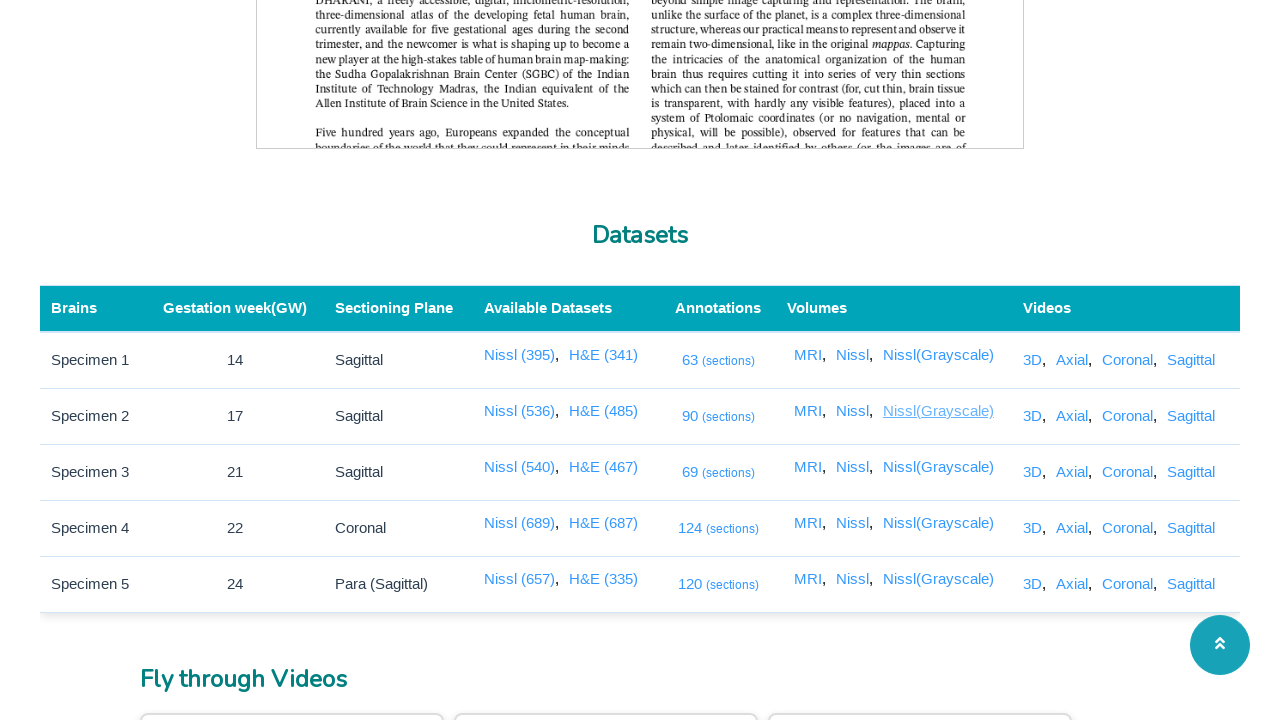

Closed new page and returned to main Brain Portal page
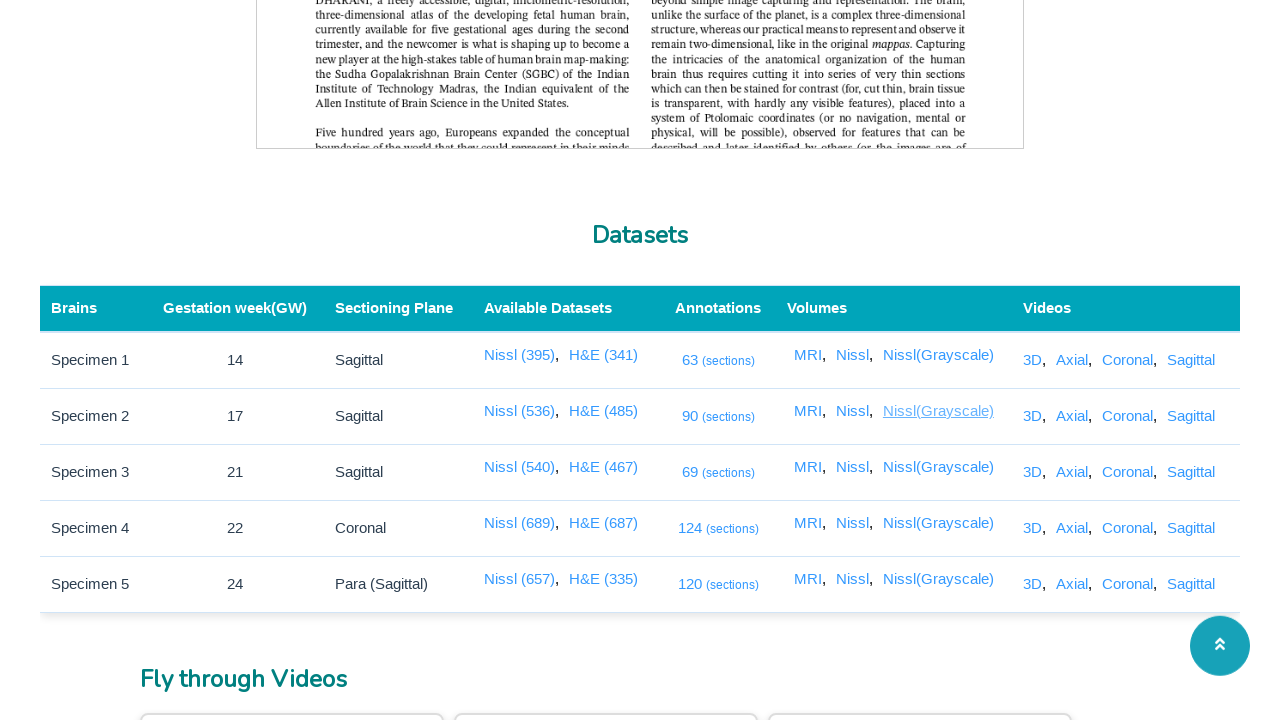

Waited for link with selector 'a[href='/3dviewer/index.html?data=2&view=gray']' to be visible
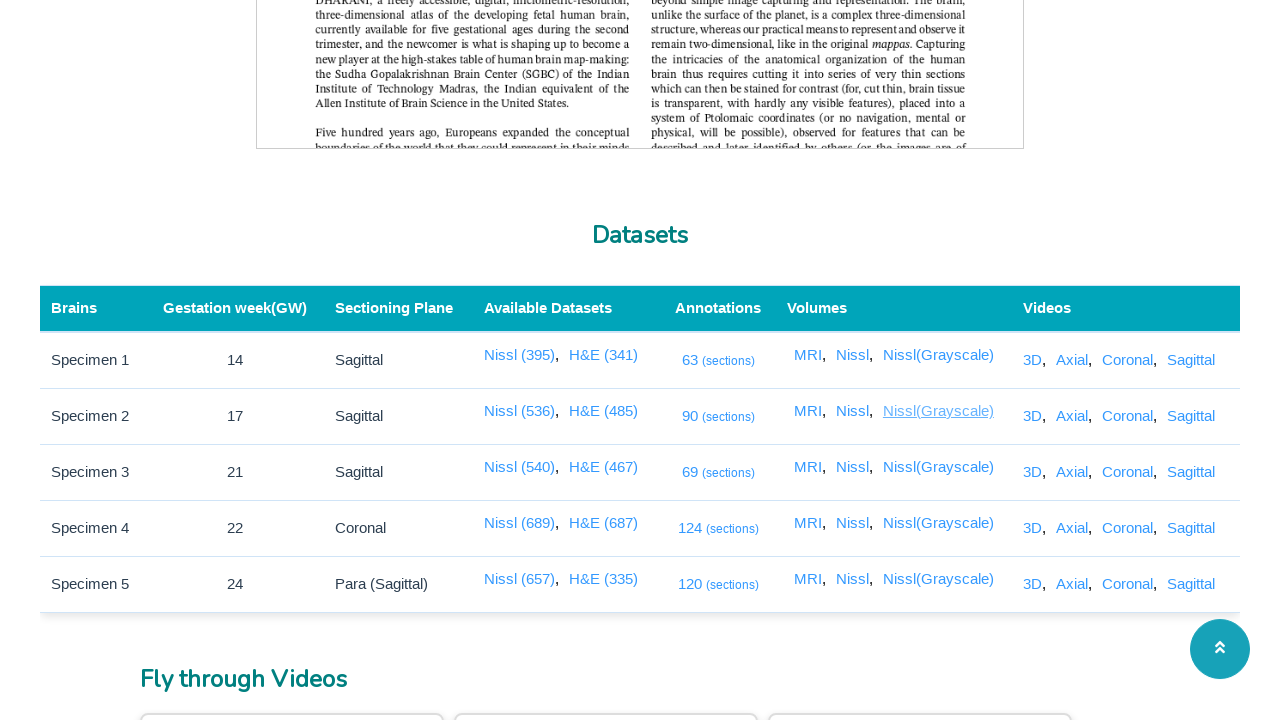

Clicked link with selector 'a[href='/3dviewer/index.html?data=2&view=gray']' and detected new page opening at (938, 467) on a[href='/3dviewer/index.html?data=2&view=gray'] >> nth=0
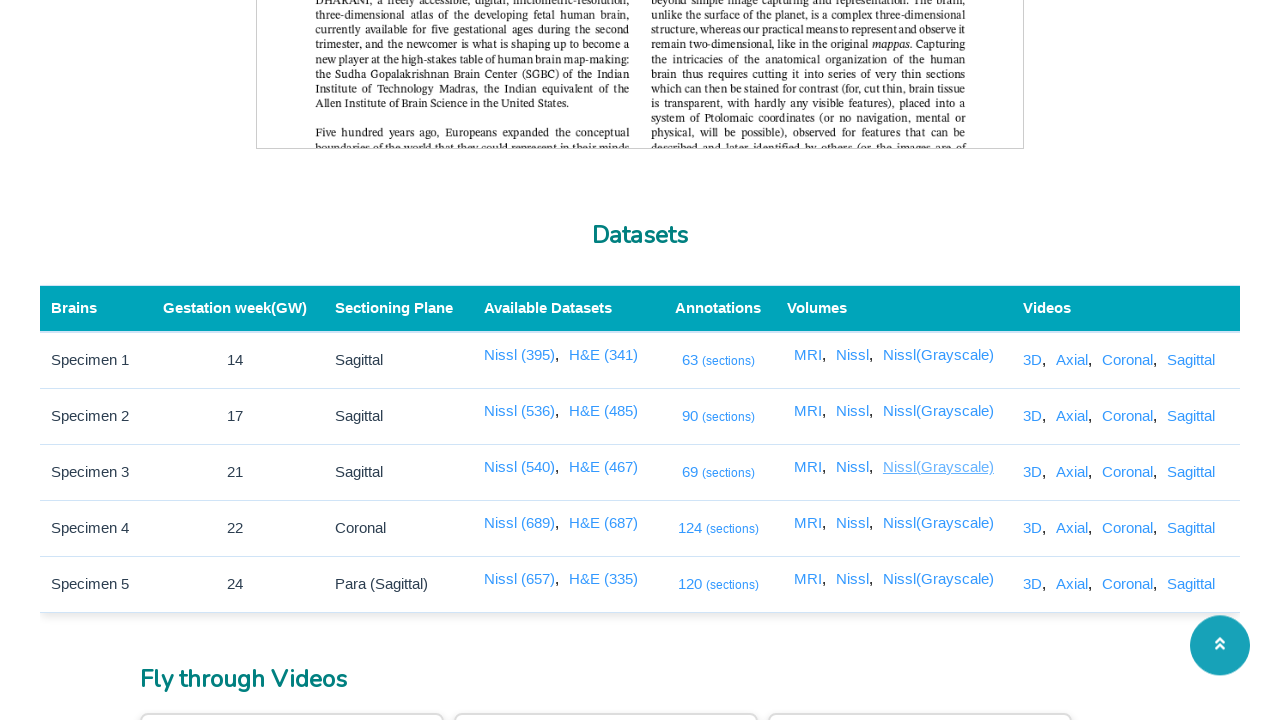

New page loaded with domcontentloaded state
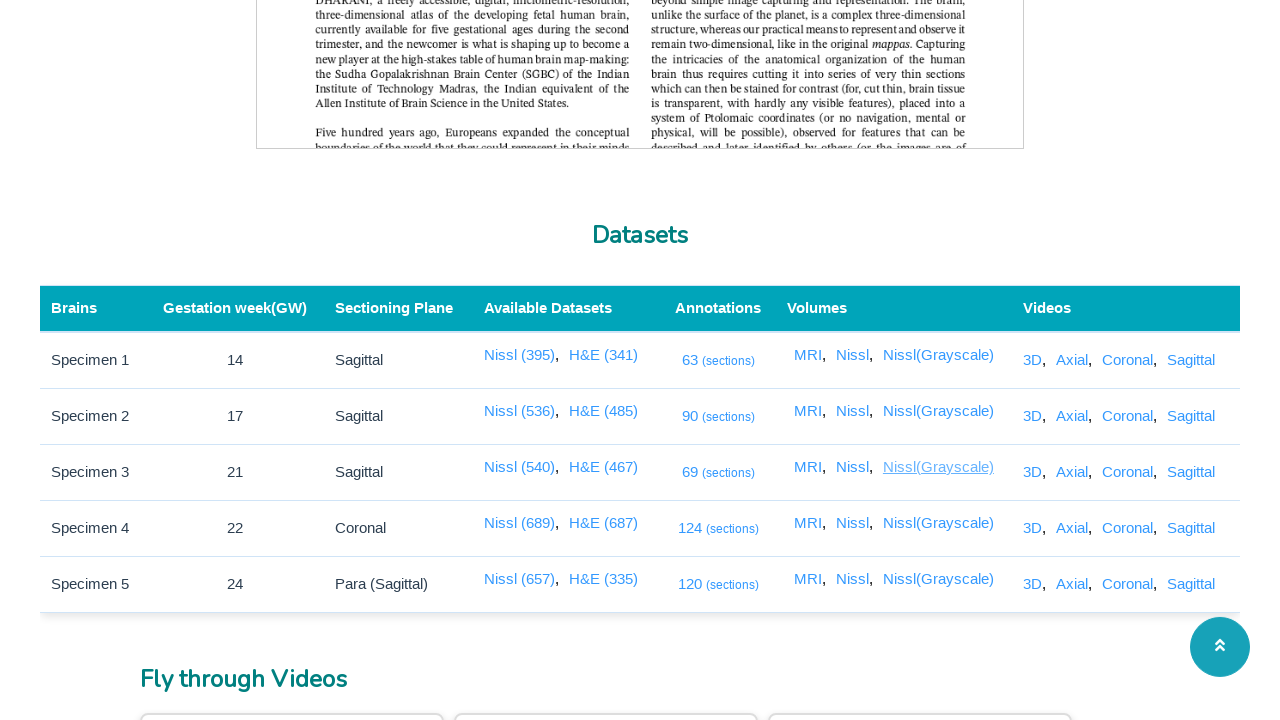

Closed new page and returned to main Brain Portal page
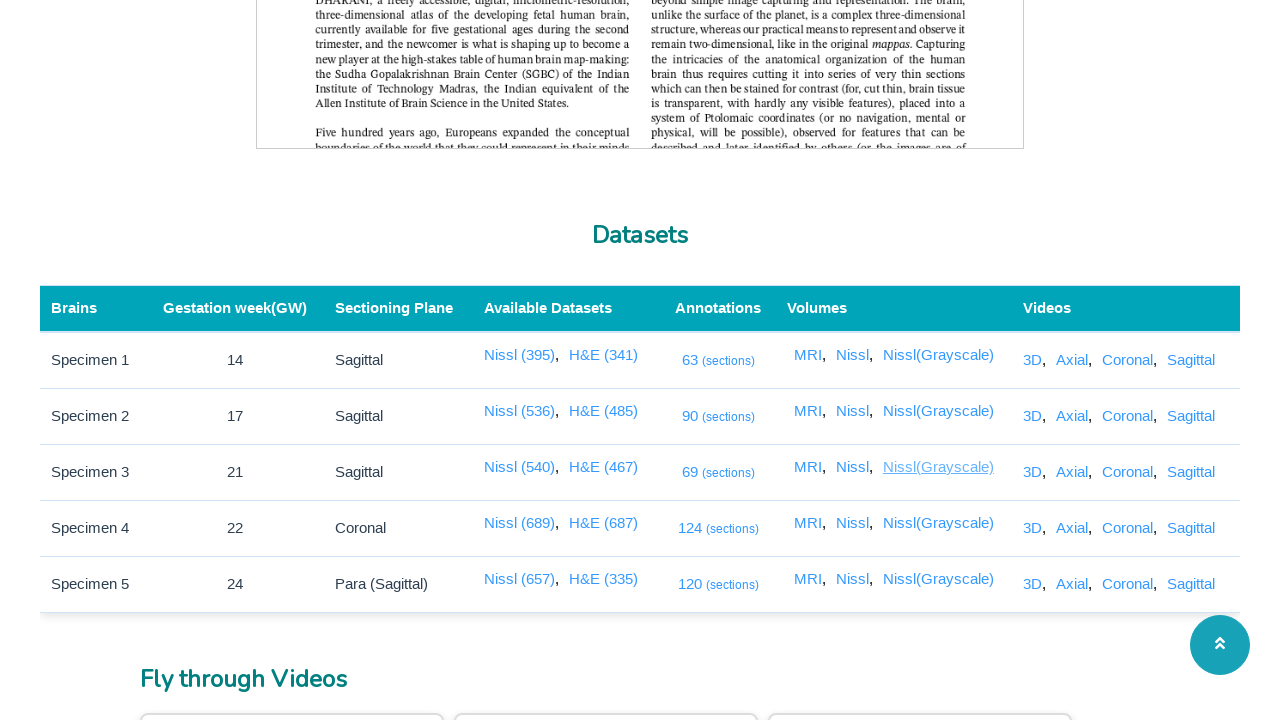

Waited for link with selector 'a[href='/3dviewer/index.html?data=3&view=gray']' to be visible
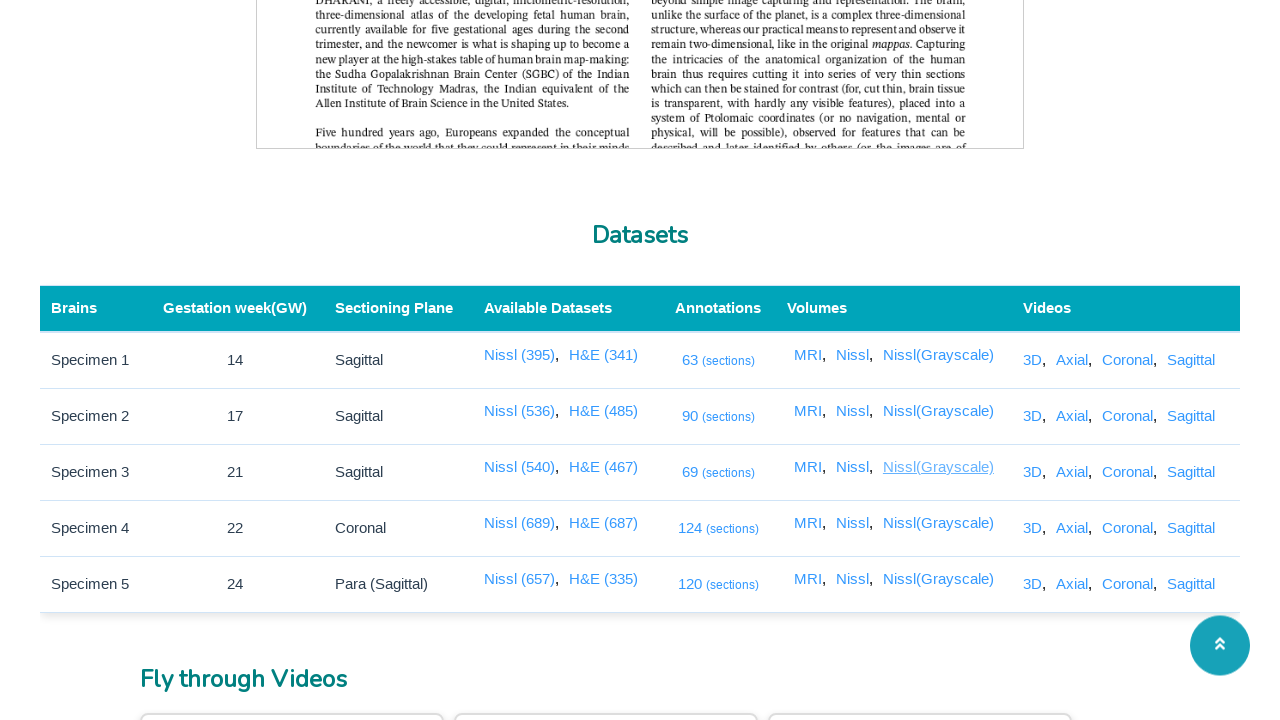

Clicked link with selector 'a[href='/3dviewer/index.html?data=3&view=gray']' and detected new page opening at (938, 523) on a[href='/3dviewer/index.html?data=3&view=gray'] >> nth=0
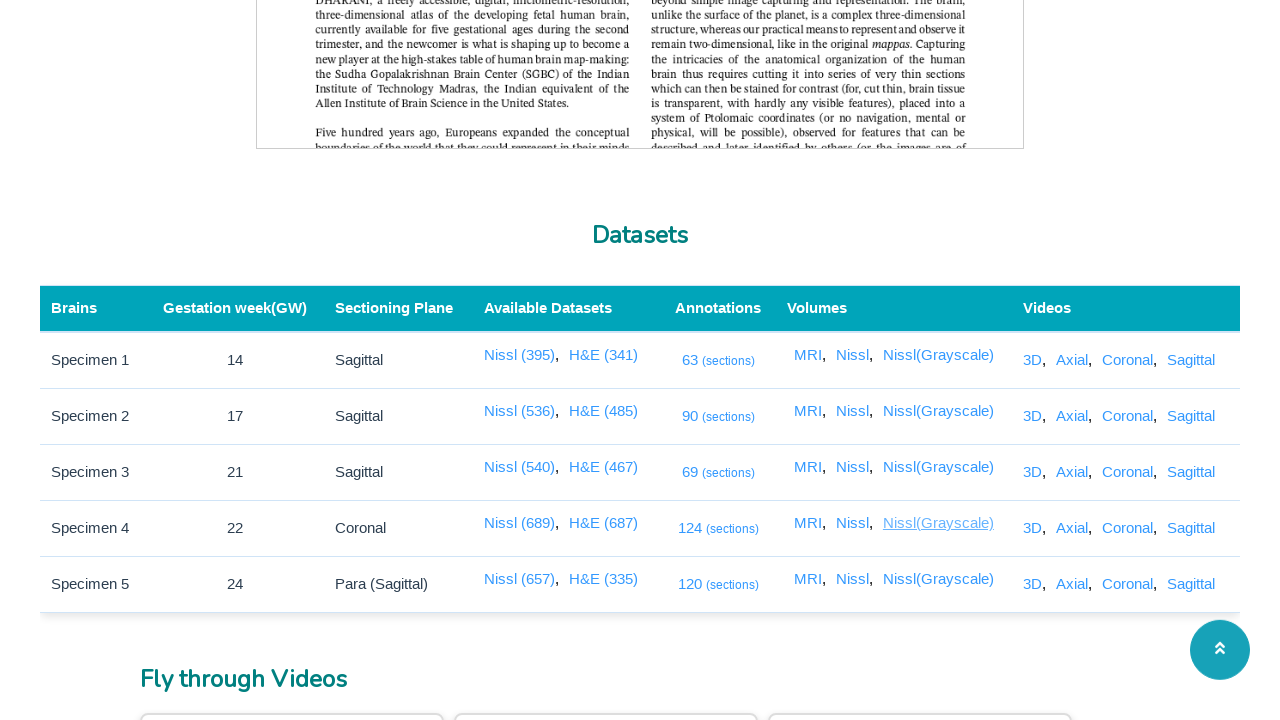

New page loaded with domcontentloaded state
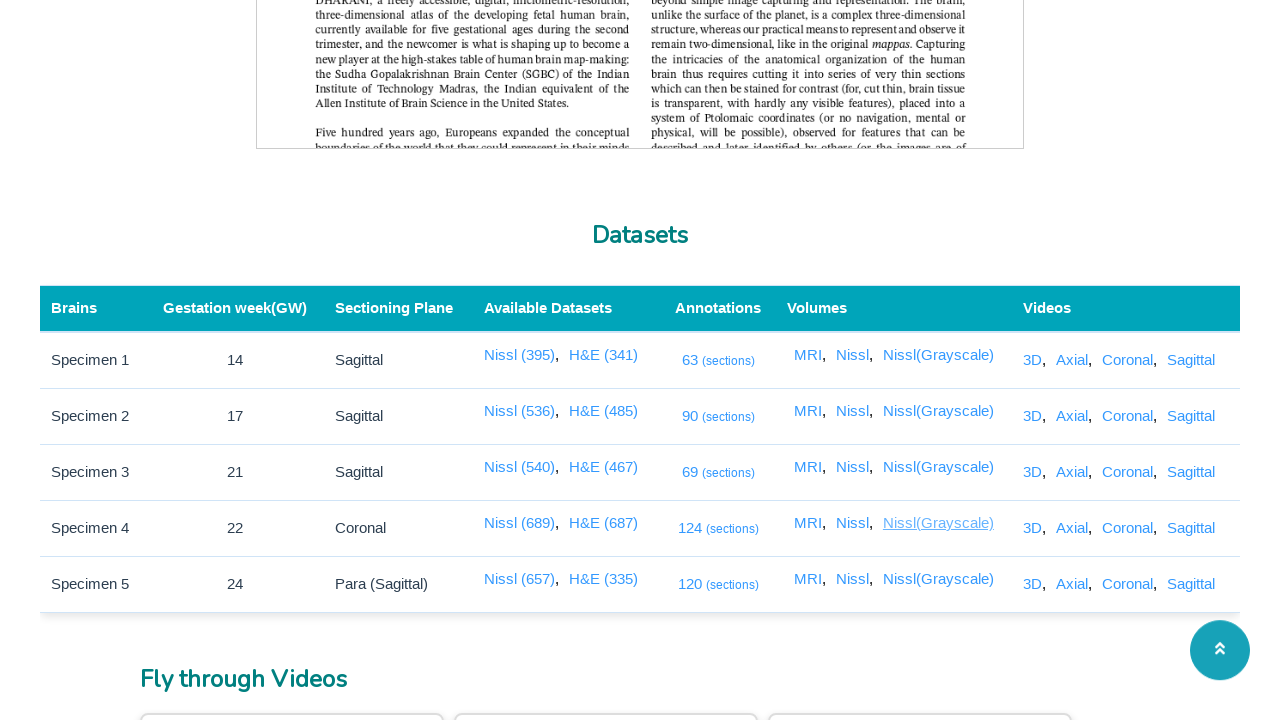

Closed new page and returned to main Brain Portal page
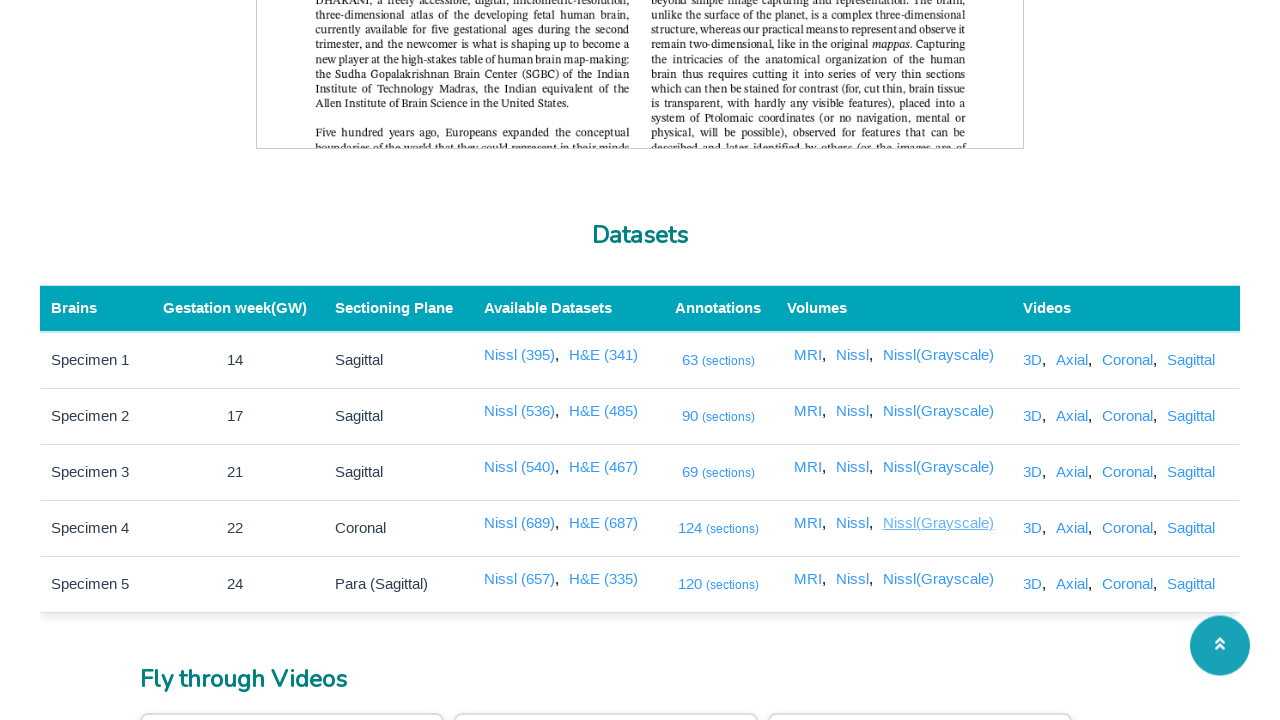

Waited for link with selector 'a[href='/3dviewer/index.html?data=4&view=gray']' to be visible
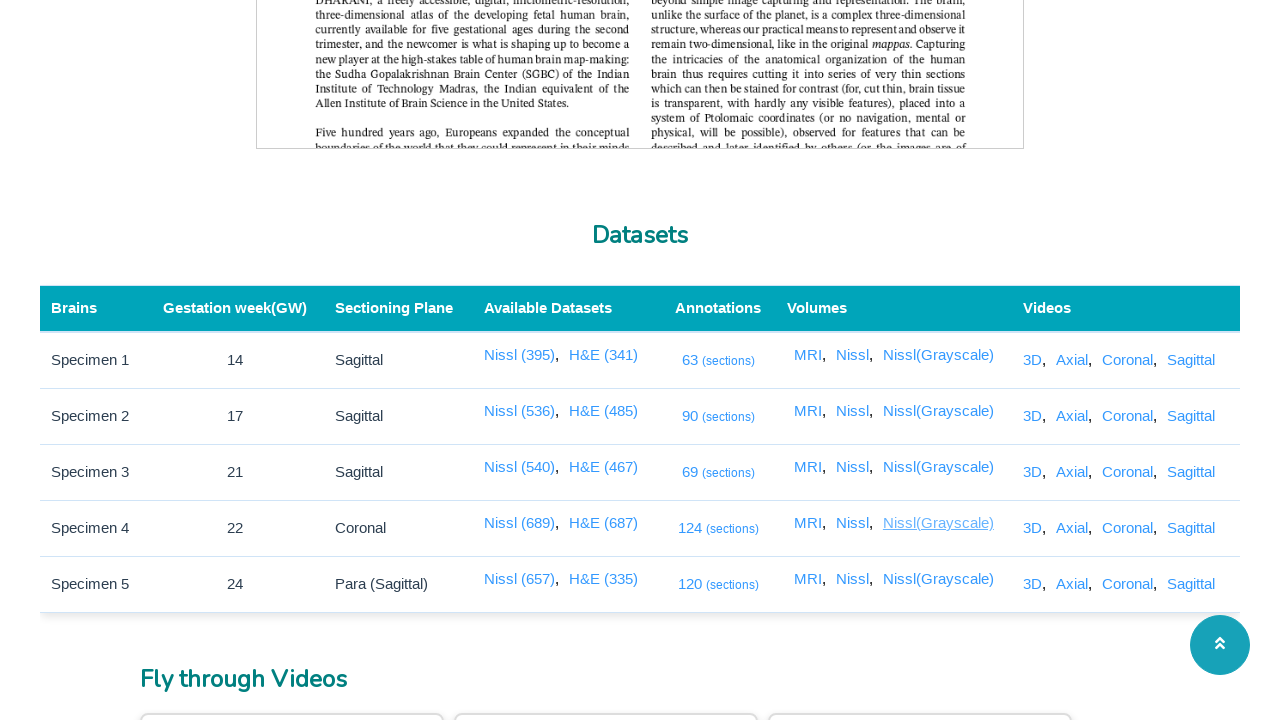

Clicked link with selector 'a[href='/3dviewer/index.html?data=4&view=gray']' and detected new page opening at (938, 579) on a[href='/3dviewer/index.html?data=4&view=gray'] >> nth=0
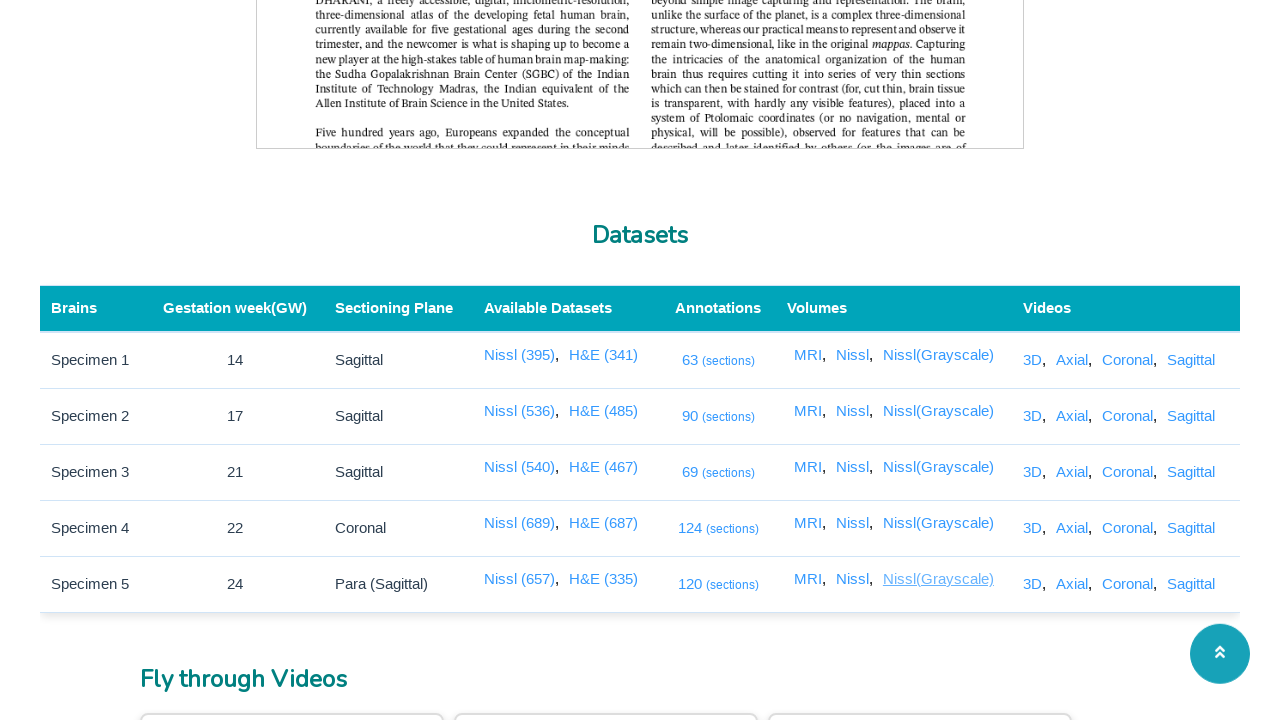

New page loaded with domcontentloaded state
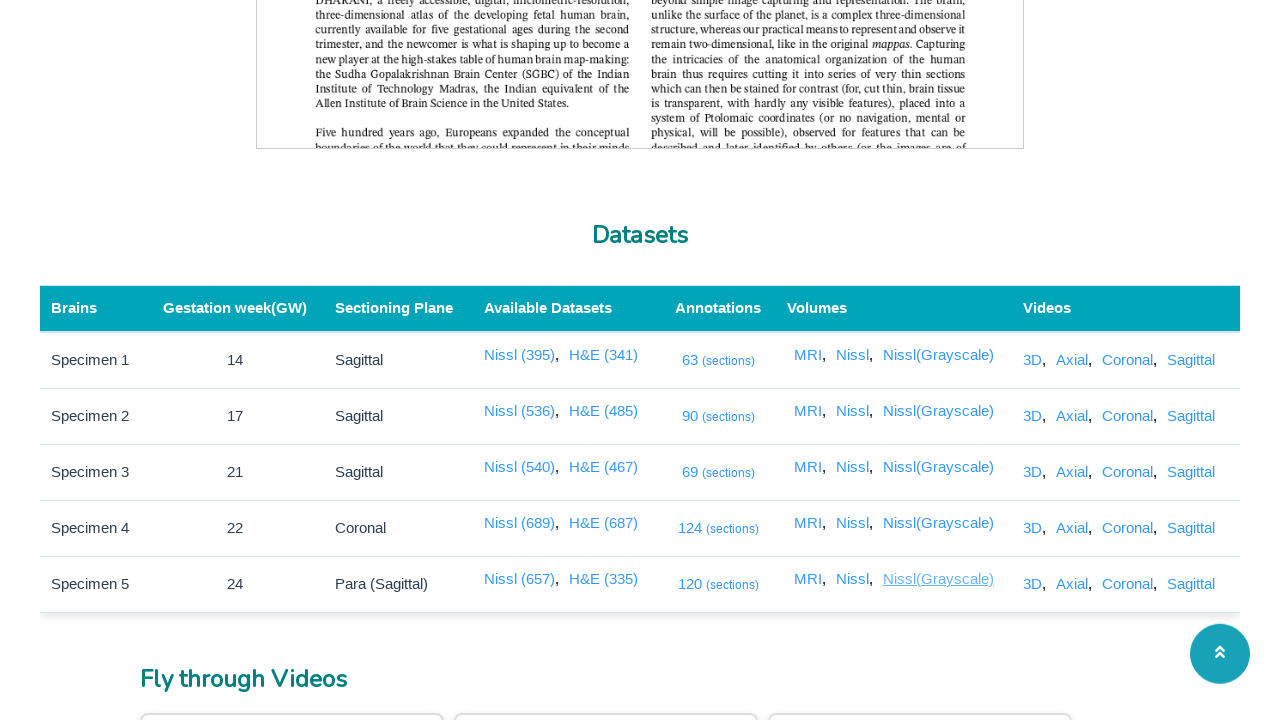

Closed new page and returned to main Brain Portal page
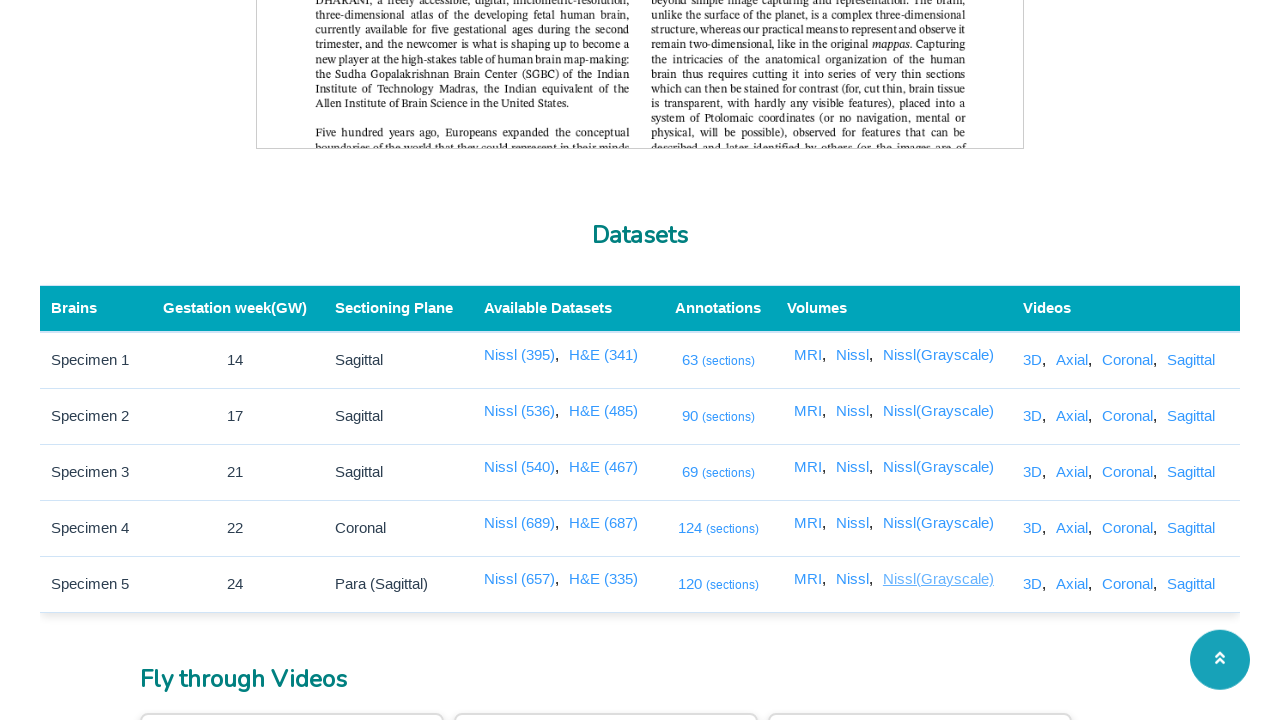

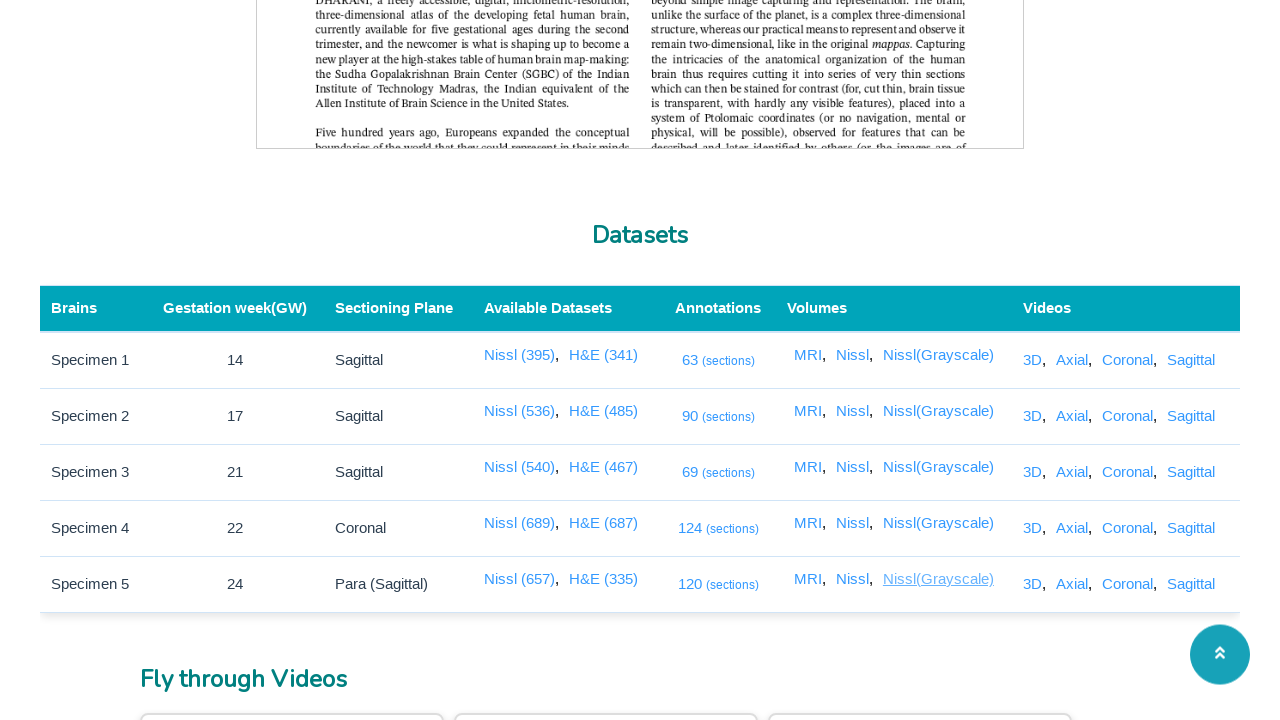